Tests filling a large form by entering text into all input fields and clicking the submit button

Starting URL: http://suninjuly.github.io/huge_form.html

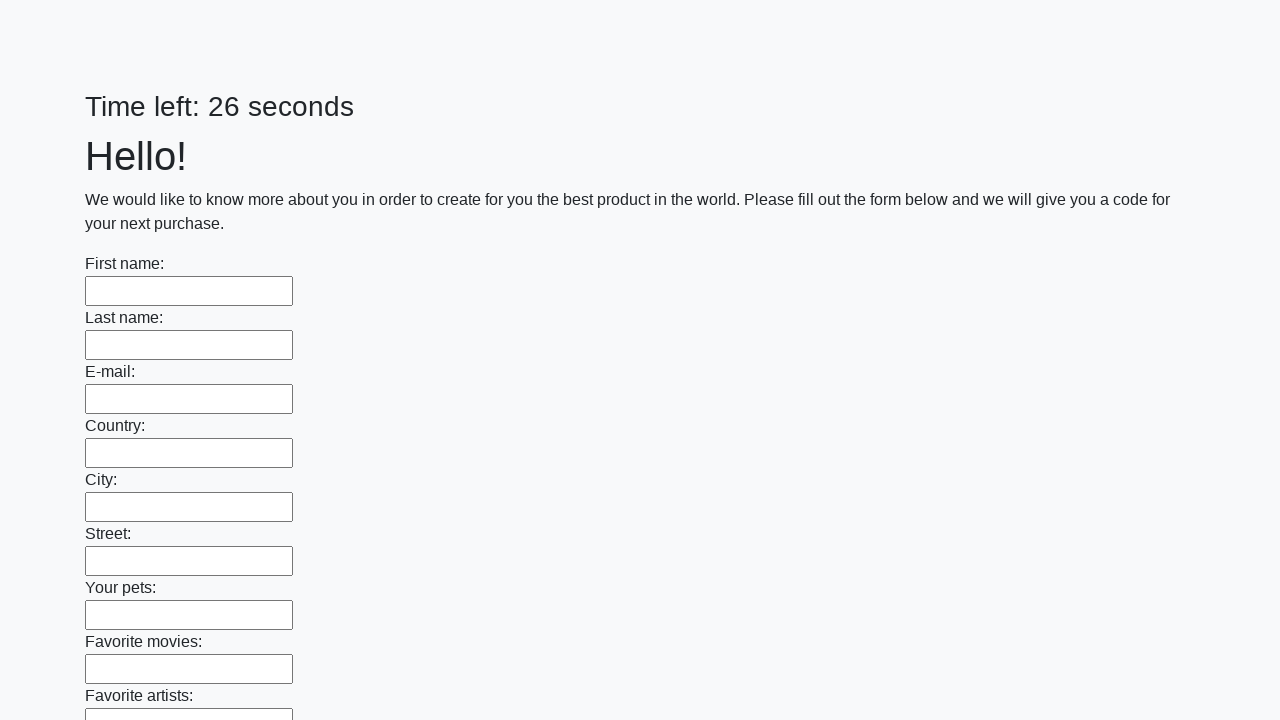

Located all input fields on the huge form
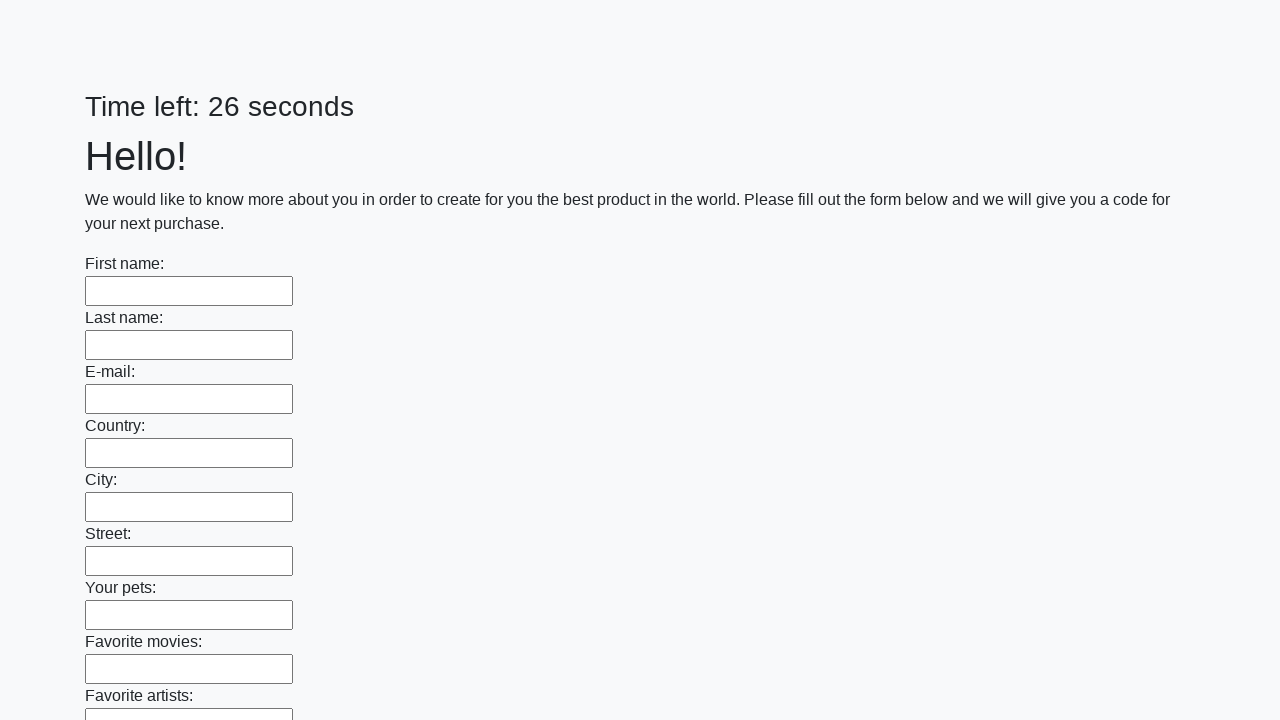

Filled an input field with 'Sample Answer' on input >> nth=0
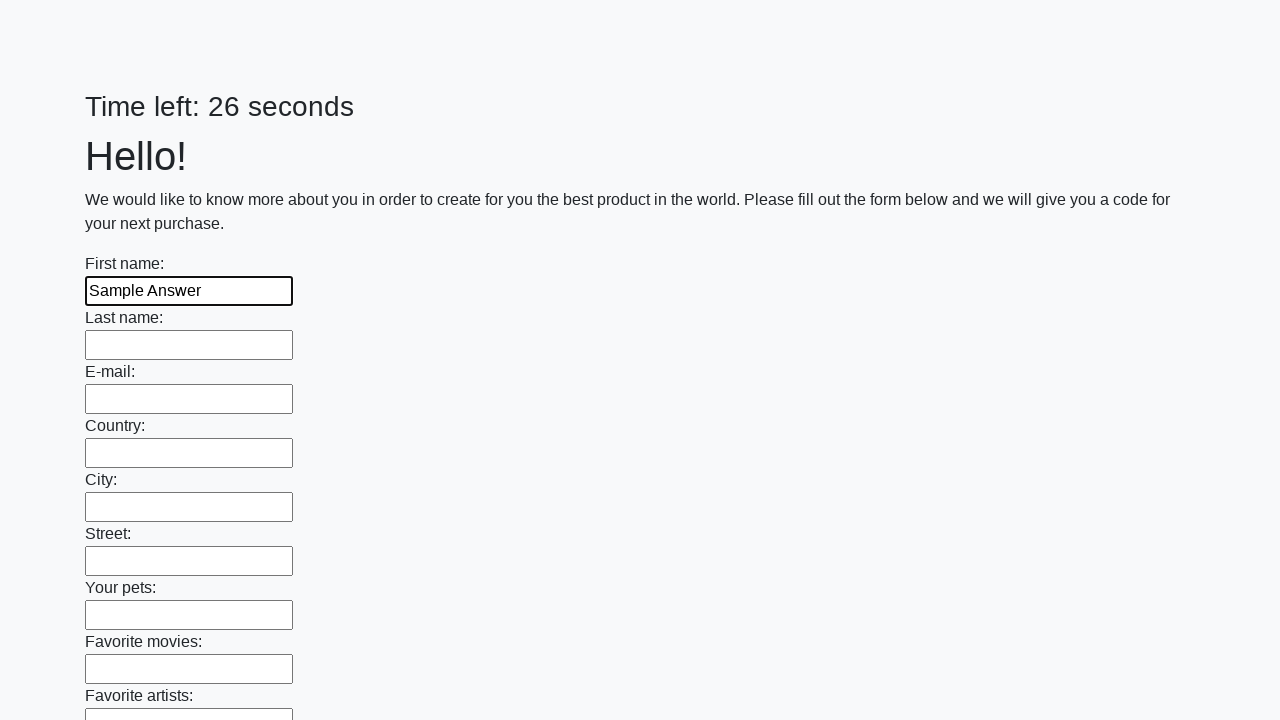

Filled an input field with 'Sample Answer' on input >> nth=1
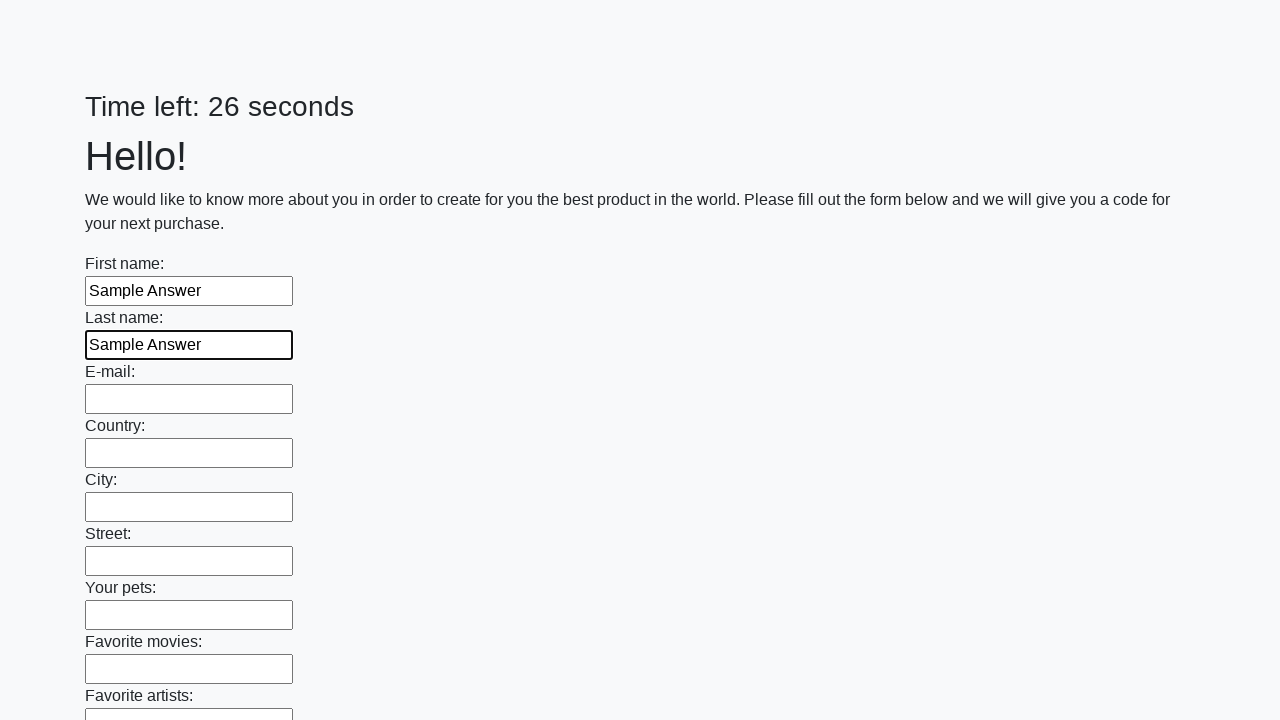

Filled an input field with 'Sample Answer' on input >> nth=2
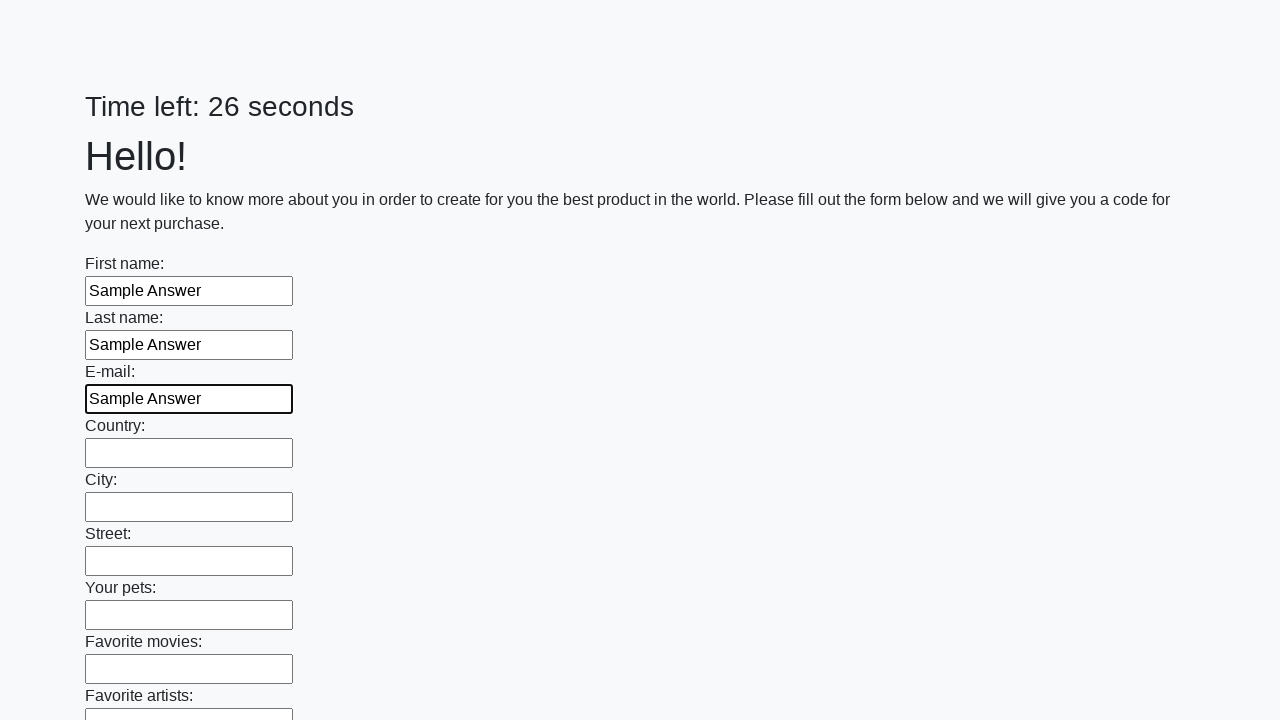

Filled an input field with 'Sample Answer' on input >> nth=3
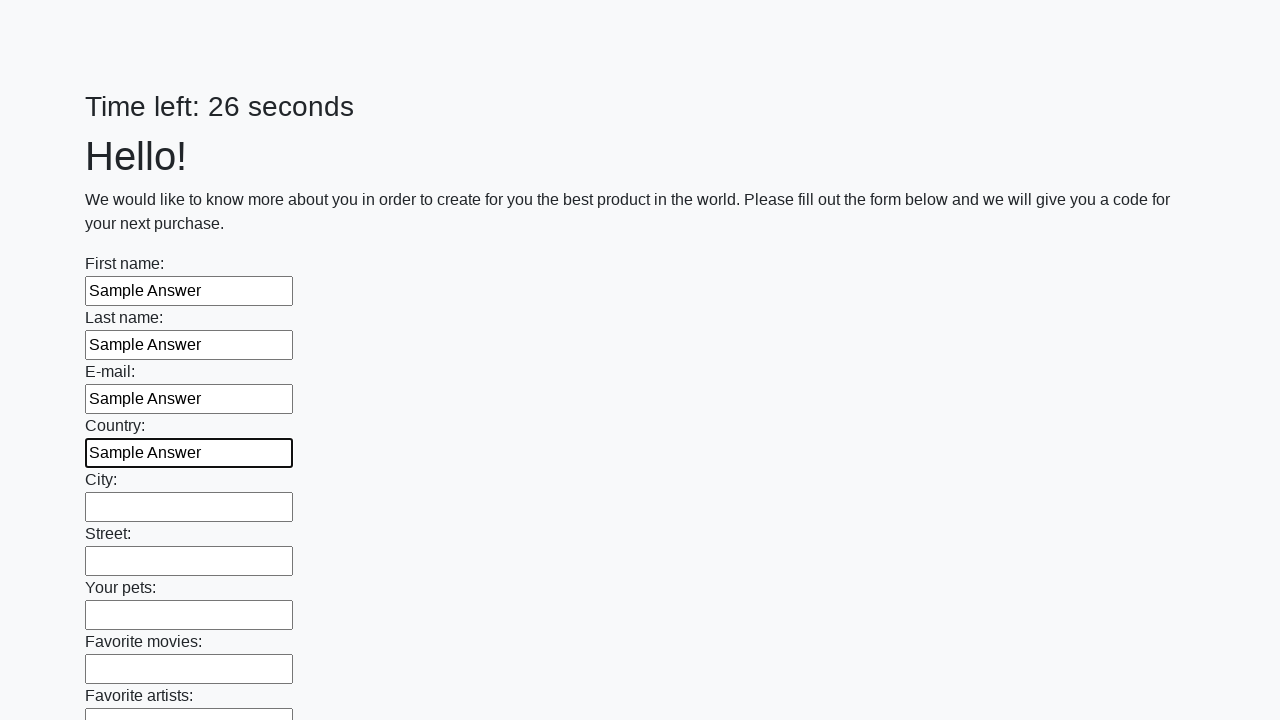

Filled an input field with 'Sample Answer' on input >> nth=4
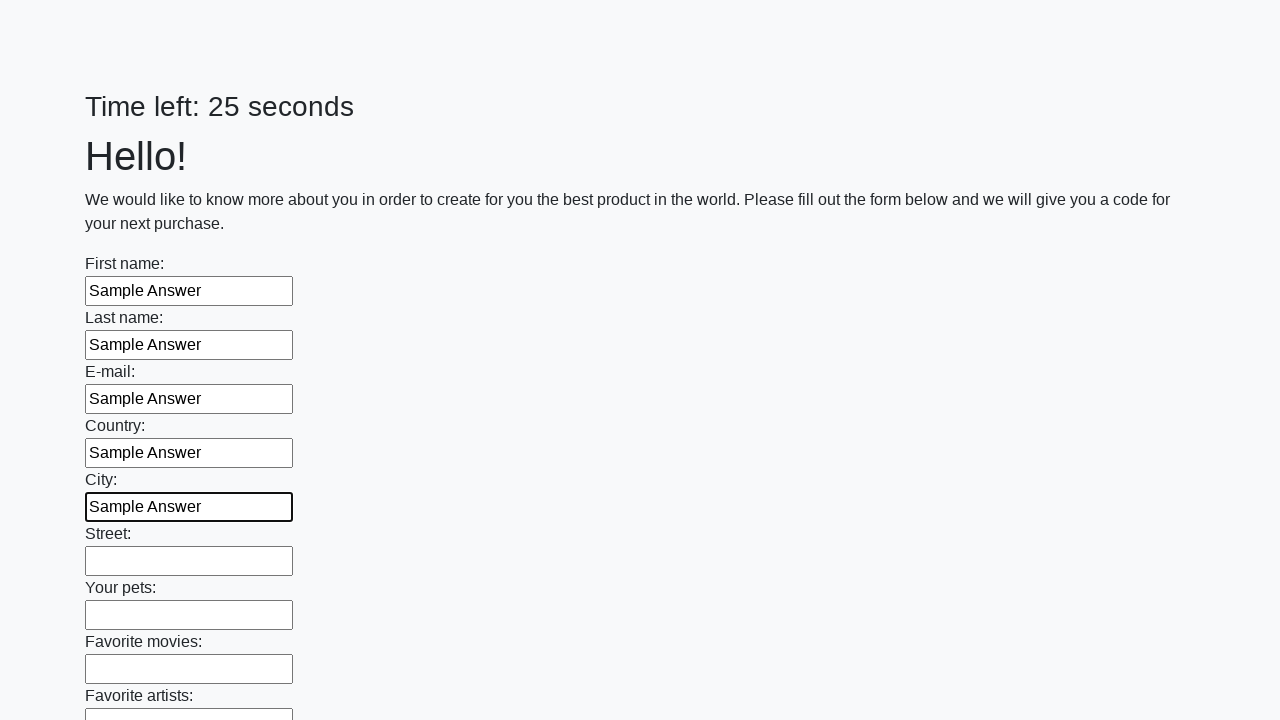

Filled an input field with 'Sample Answer' on input >> nth=5
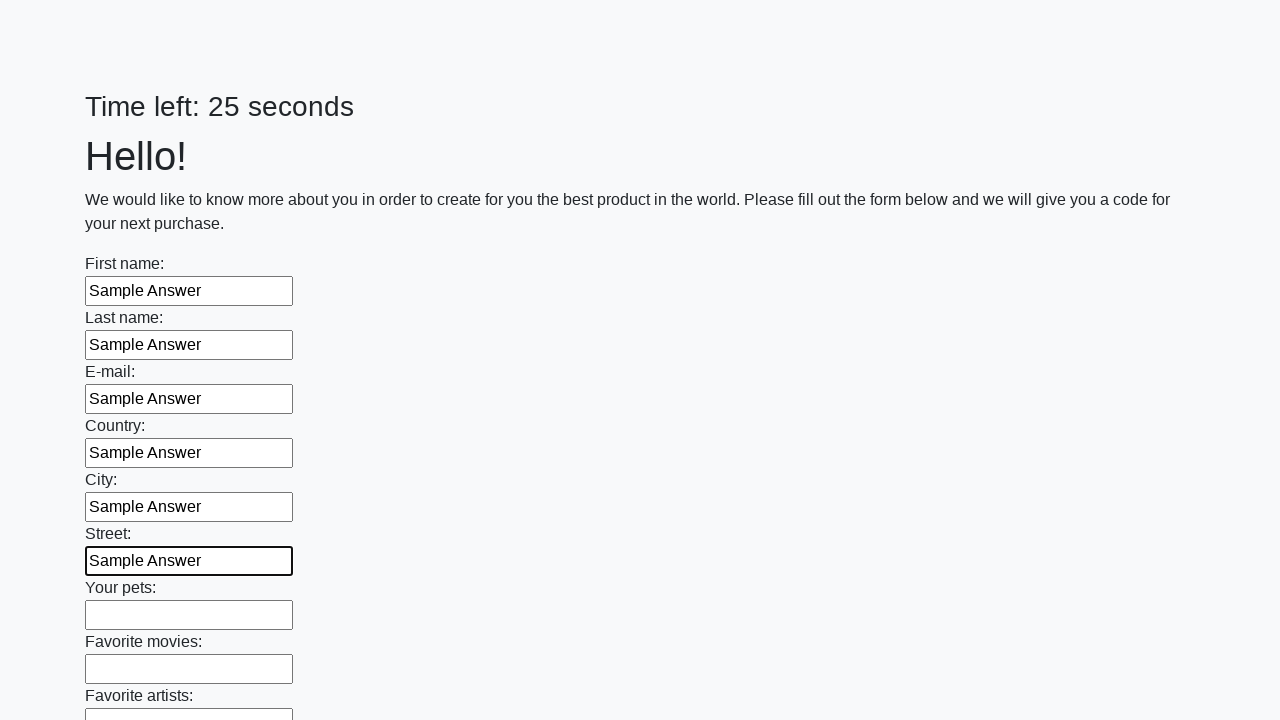

Filled an input field with 'Sample Answer' on input >> nth=6
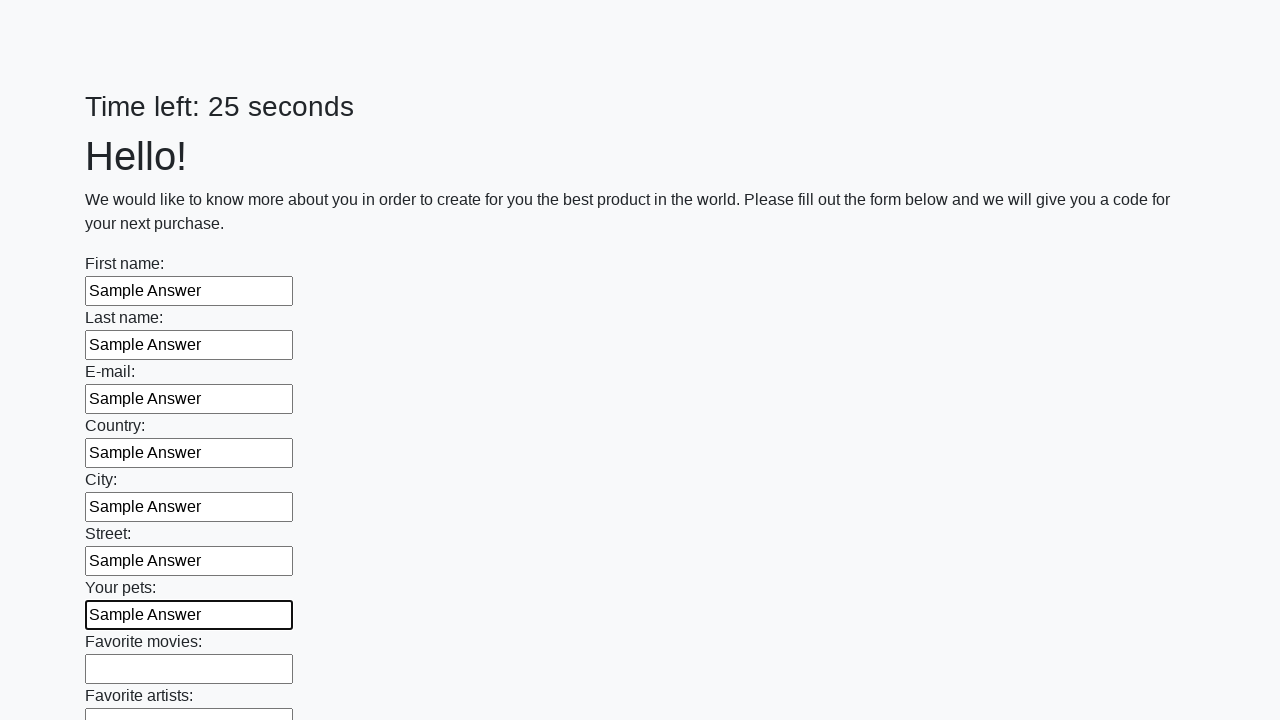

Filled an input field with 'Sample Answer' on input >> nth=7
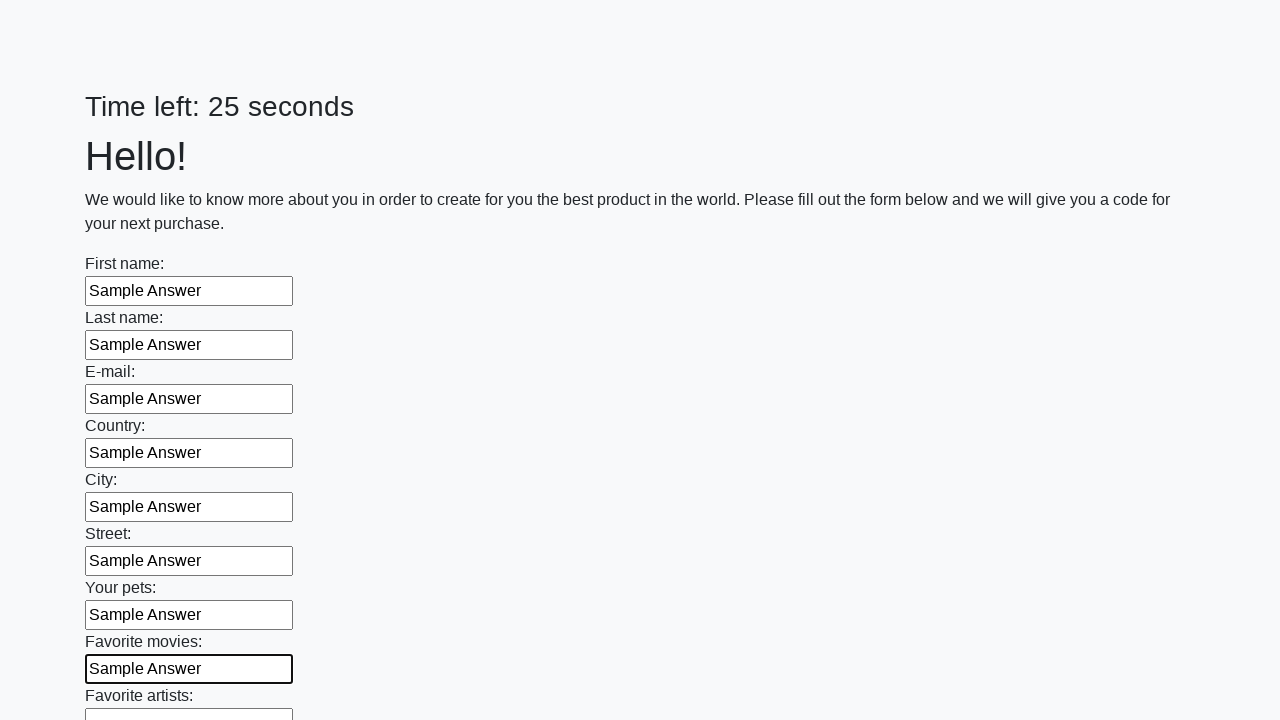

Filled an input field with 'Sample Answer' on input >> nth=8
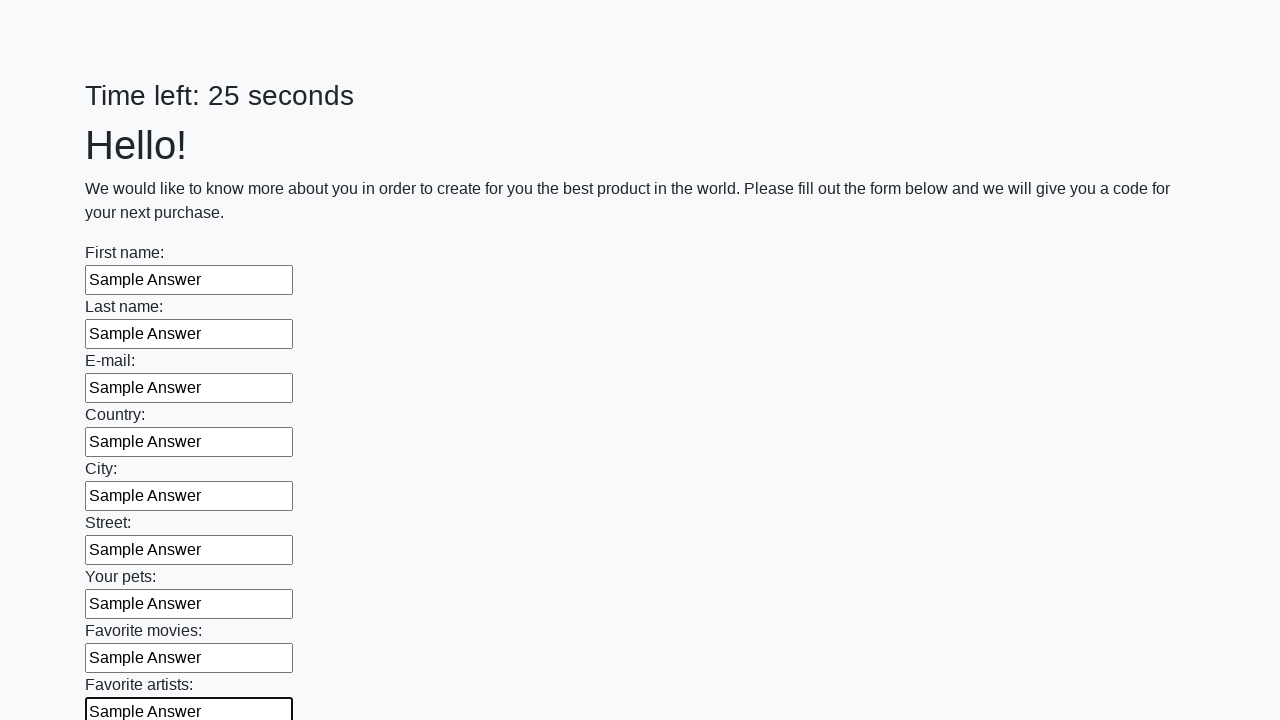

Filled an input field with 'Sample Answer' on input >> nth=9
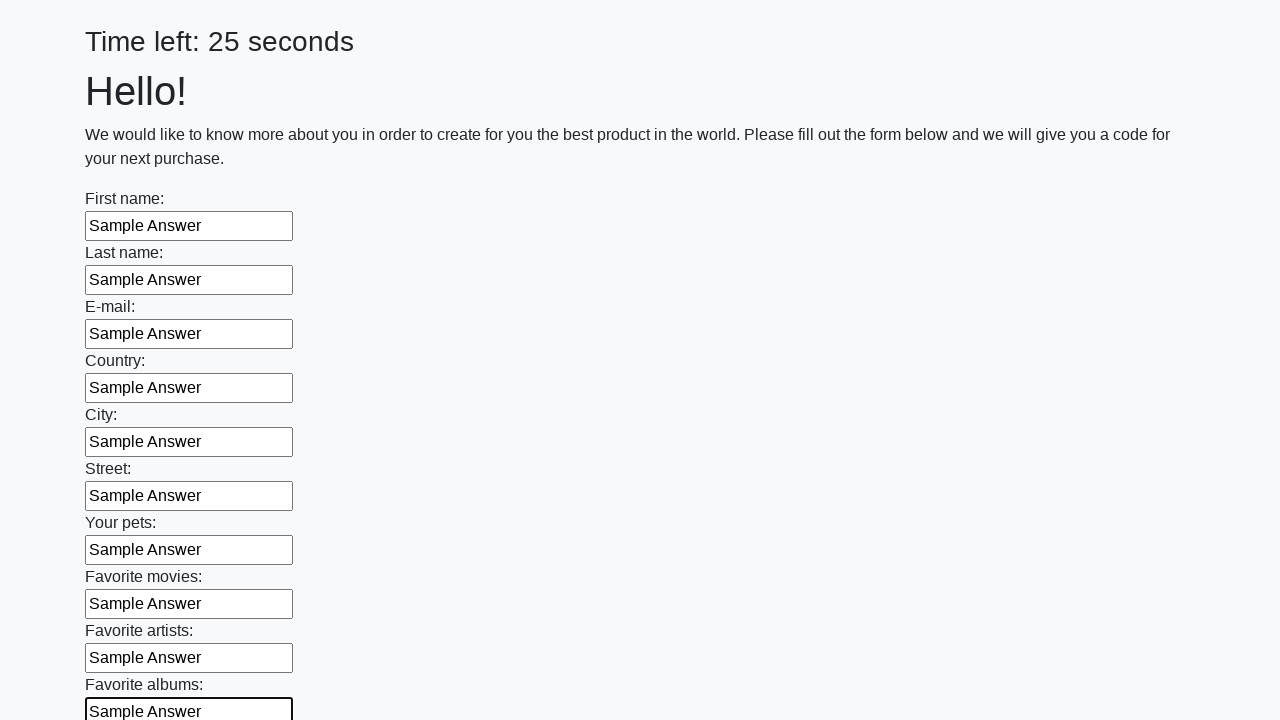

Filled an input field with 'Sample Answer' on input >> nth=10
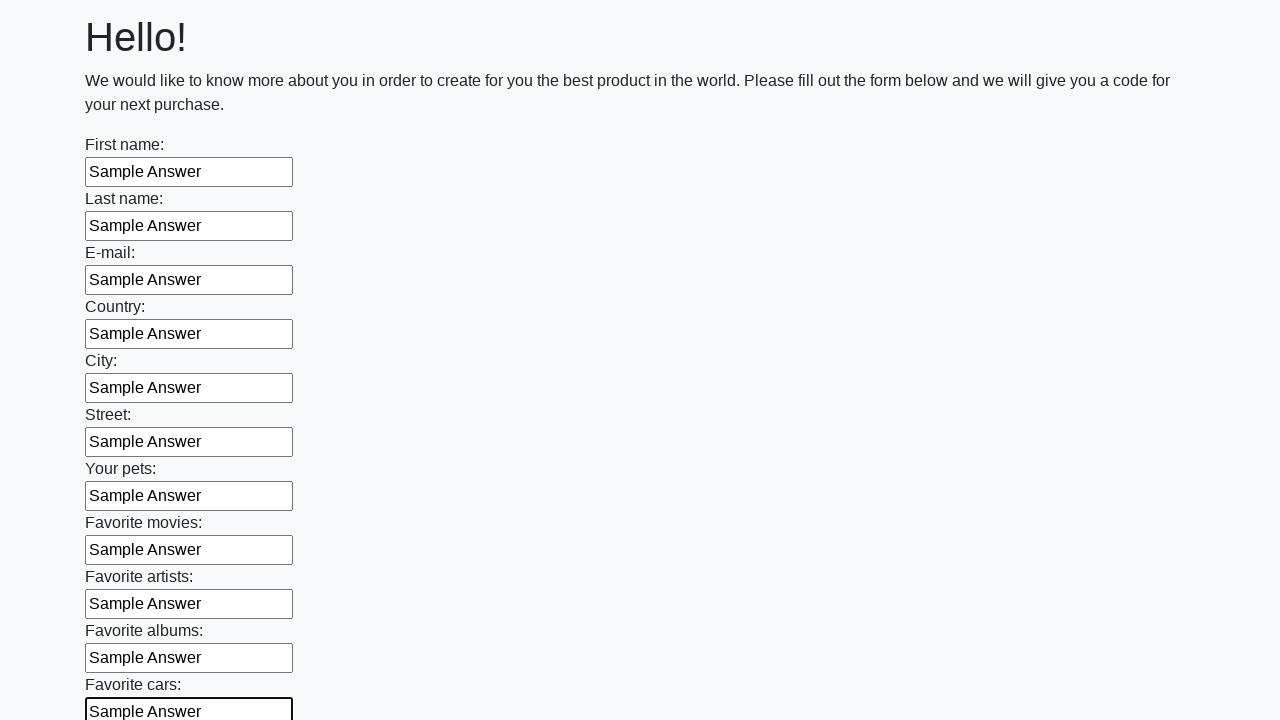

Filled an input field with 'Sample Answer' on input >> nth=11
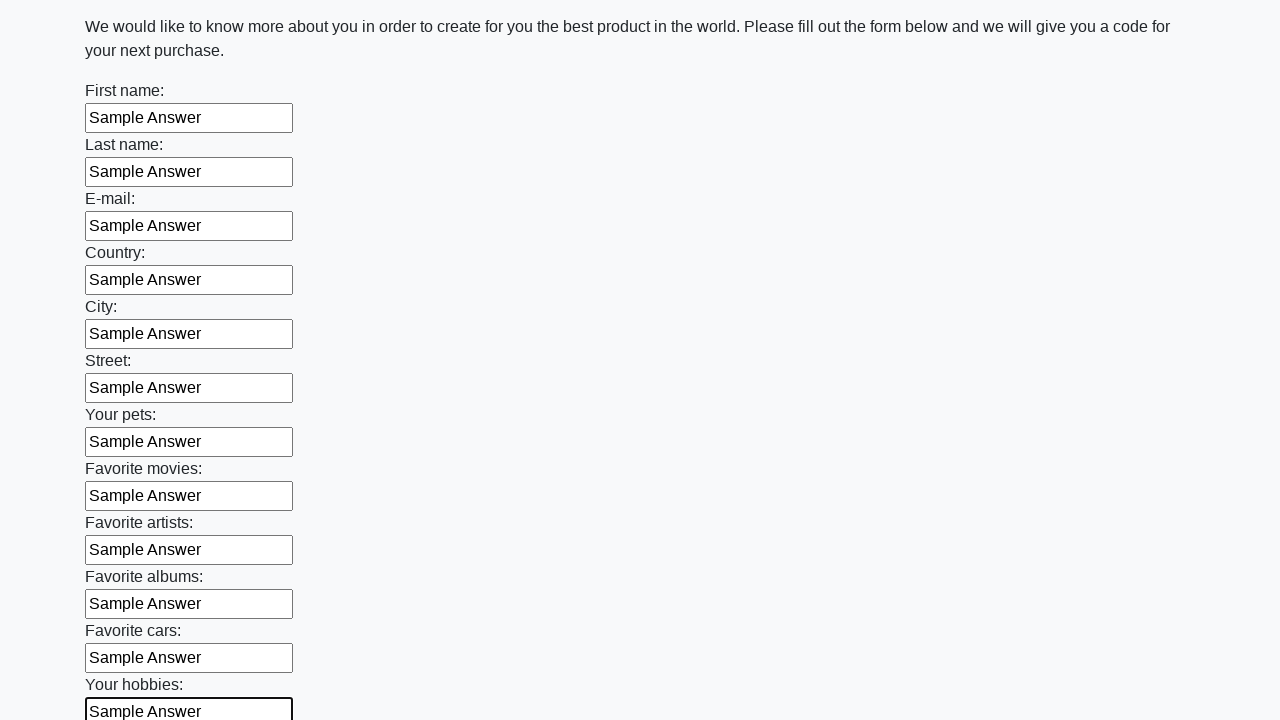

Filled an input field with 'Sample Answer' on input >> nth=12
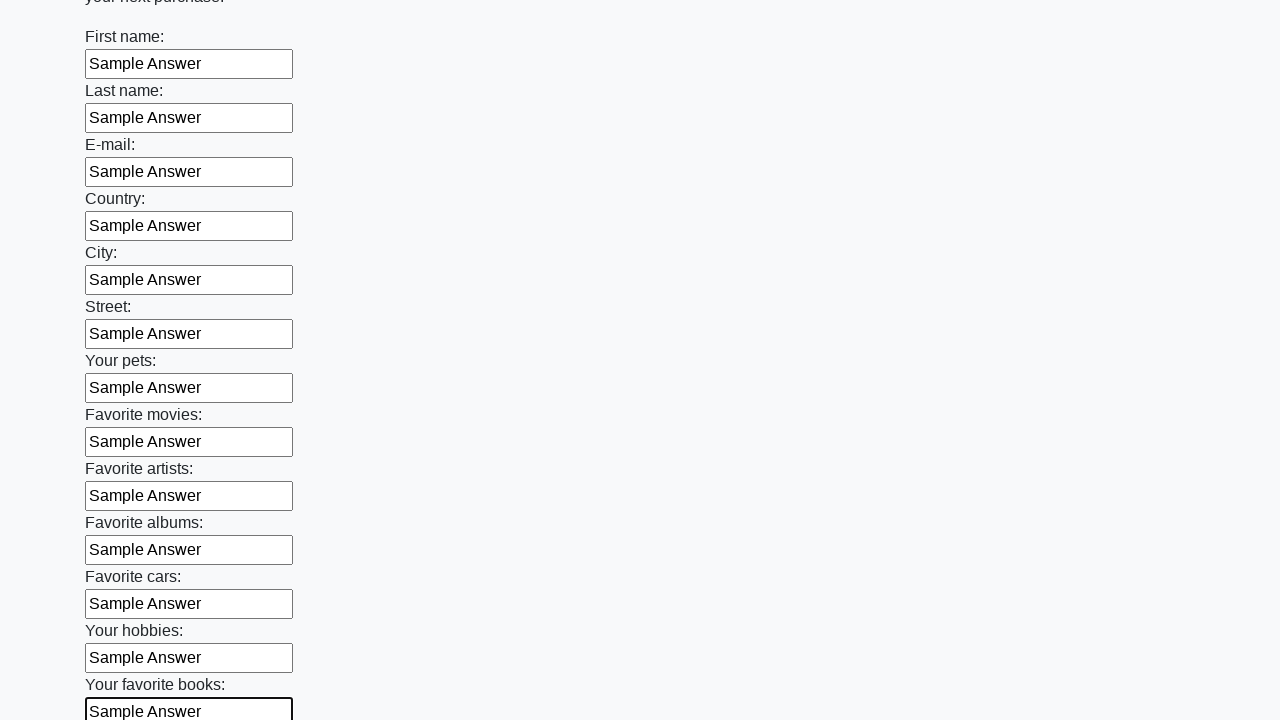

Filled an input field with 'Sample Answer' on input >> nth=13
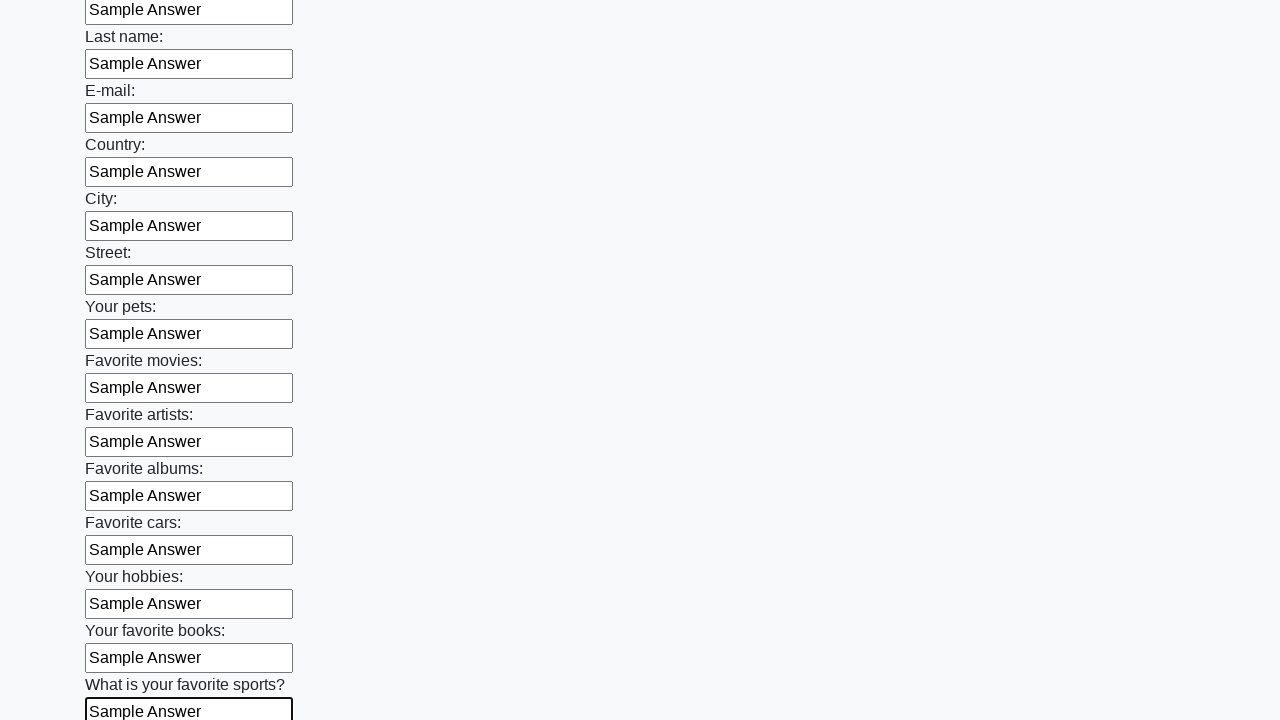

Filled an input field with 'Sample Answer' on input >> nth=14
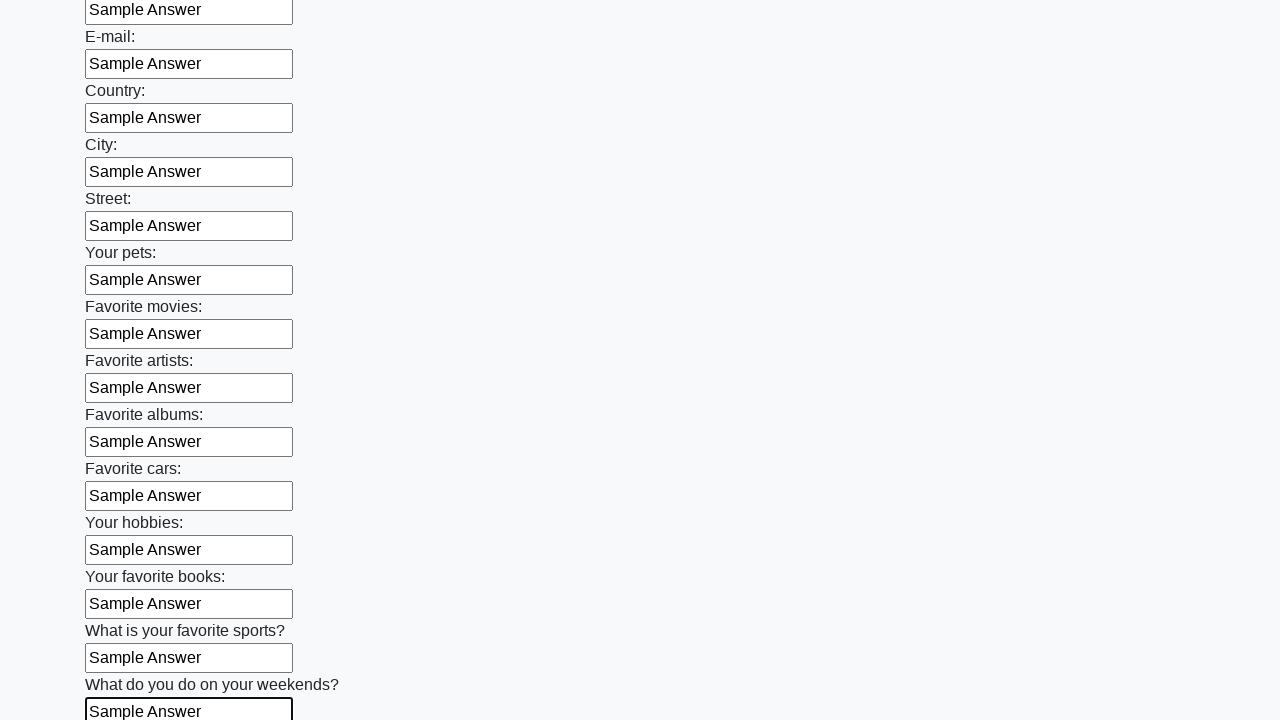

Filled an input field with 'Sample Answer' on input >> nth=15
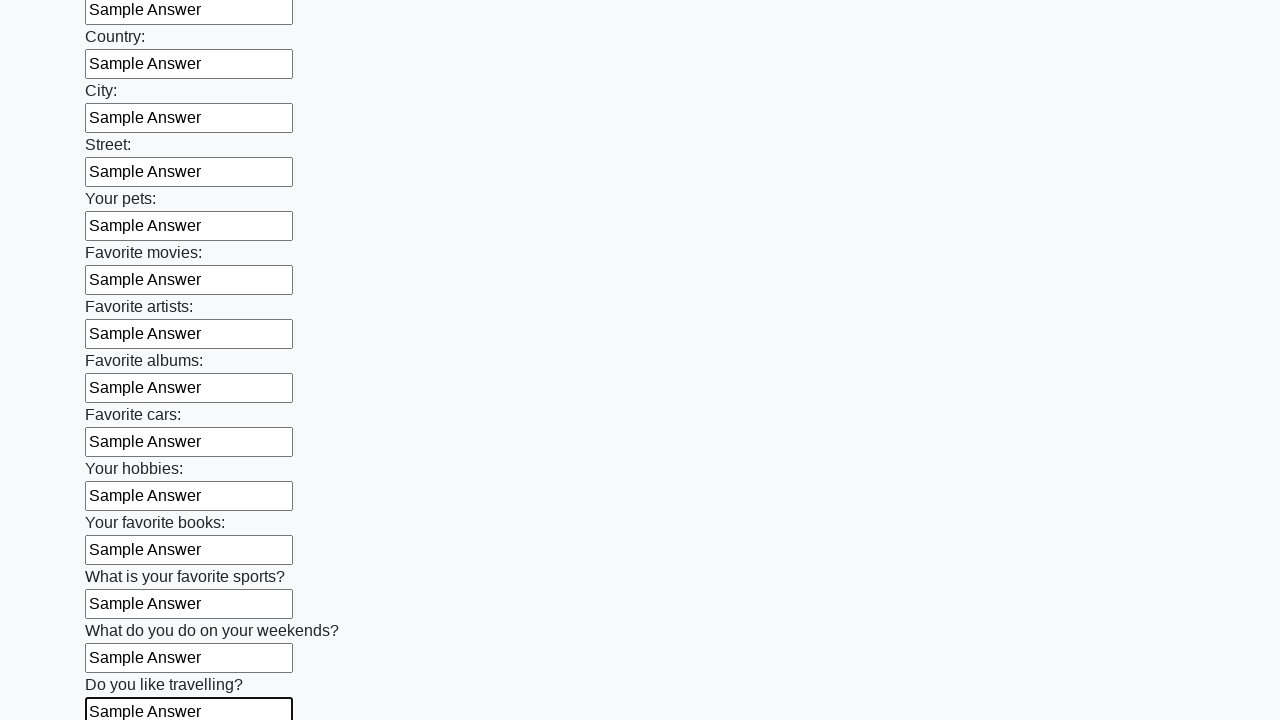

Filled an input field with 'Sample Answer' on input >> nth=16
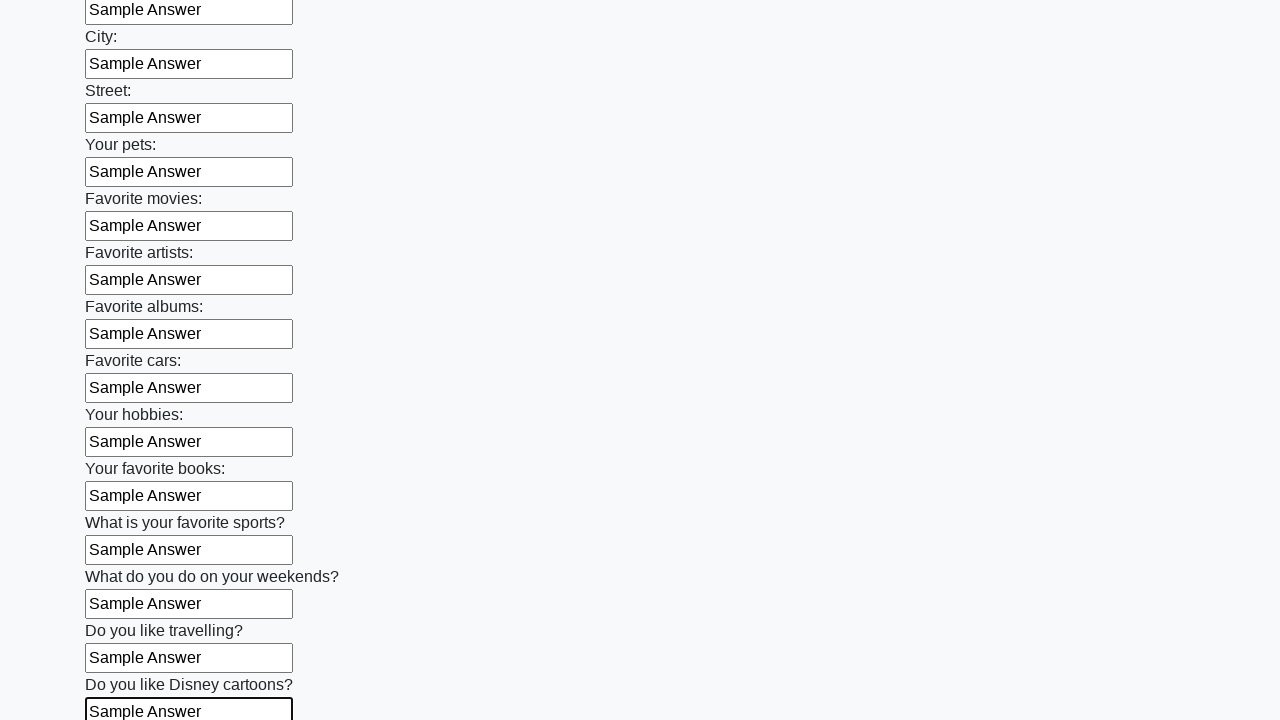

Filled an input field with 'Sample Answer' on input >> nth=17
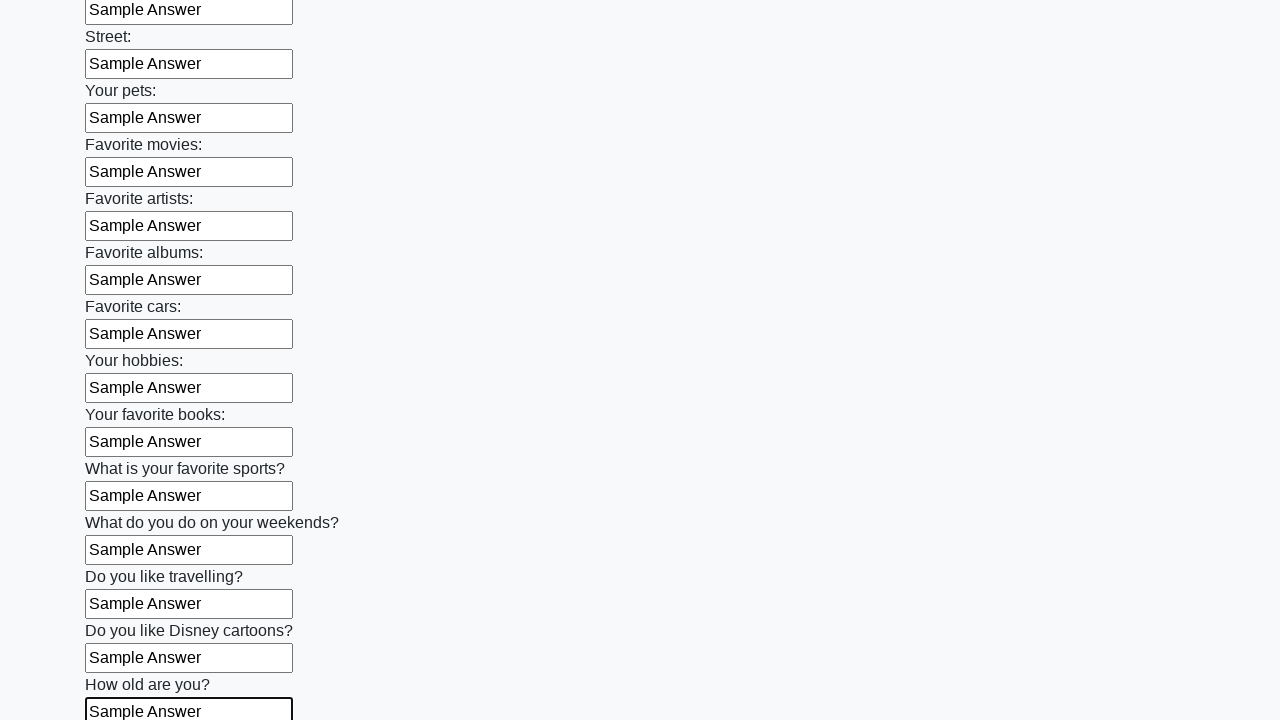

Filled an input field with 'Sample Answer' on input >> nth=18
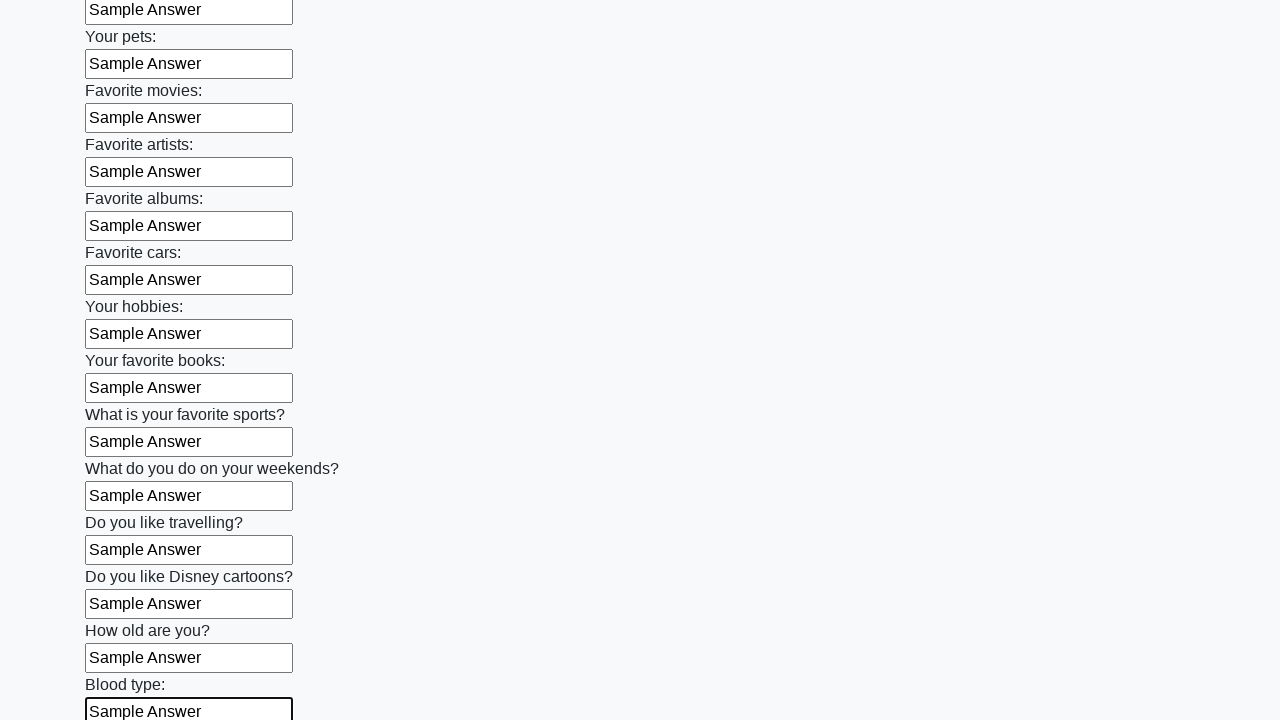

Filled an input field with 'Sample Answer' on input >> nth=19
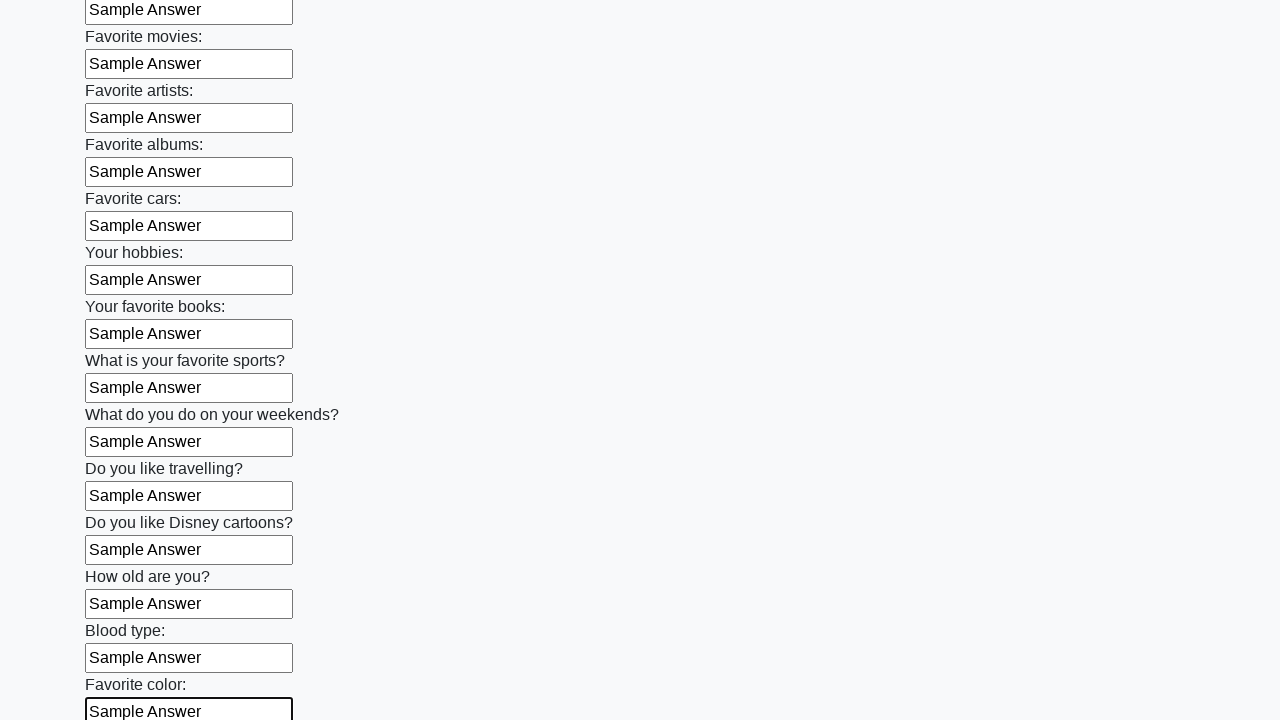

Filled an input field with 'Sample Answer' on input >> nth=20
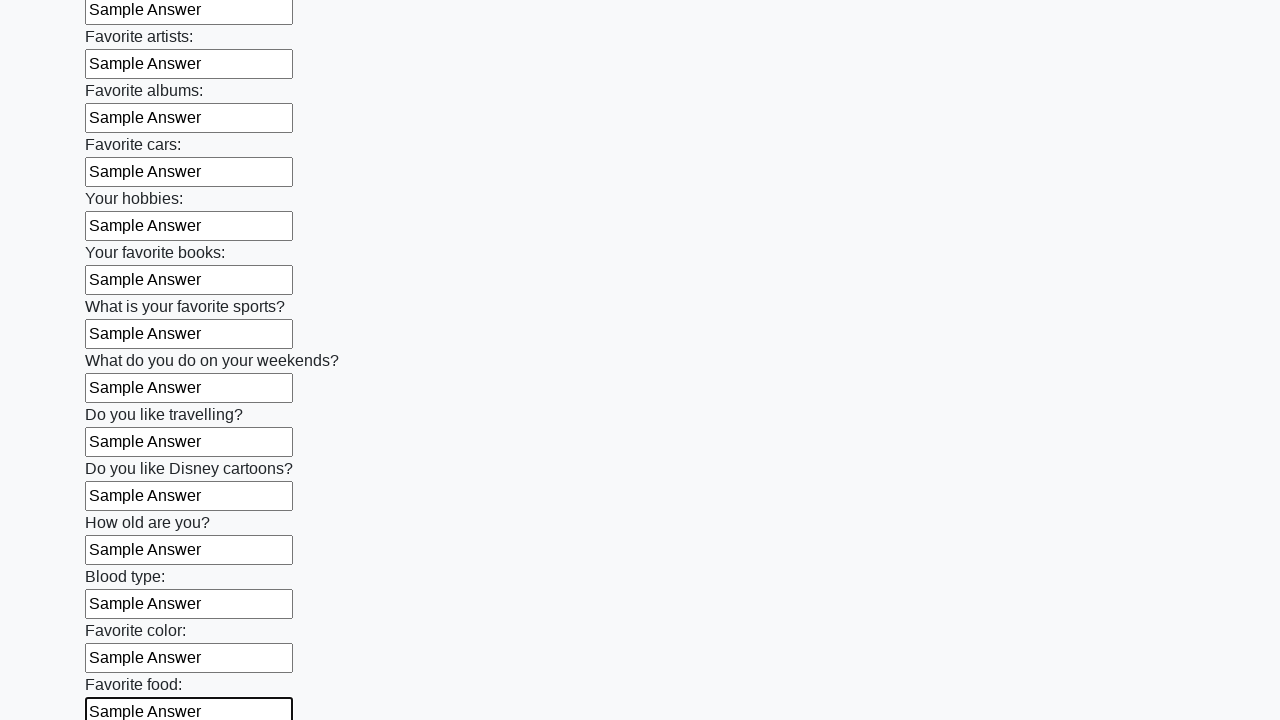

Filled an input field with 'Sample Answer' on input >> nth=21
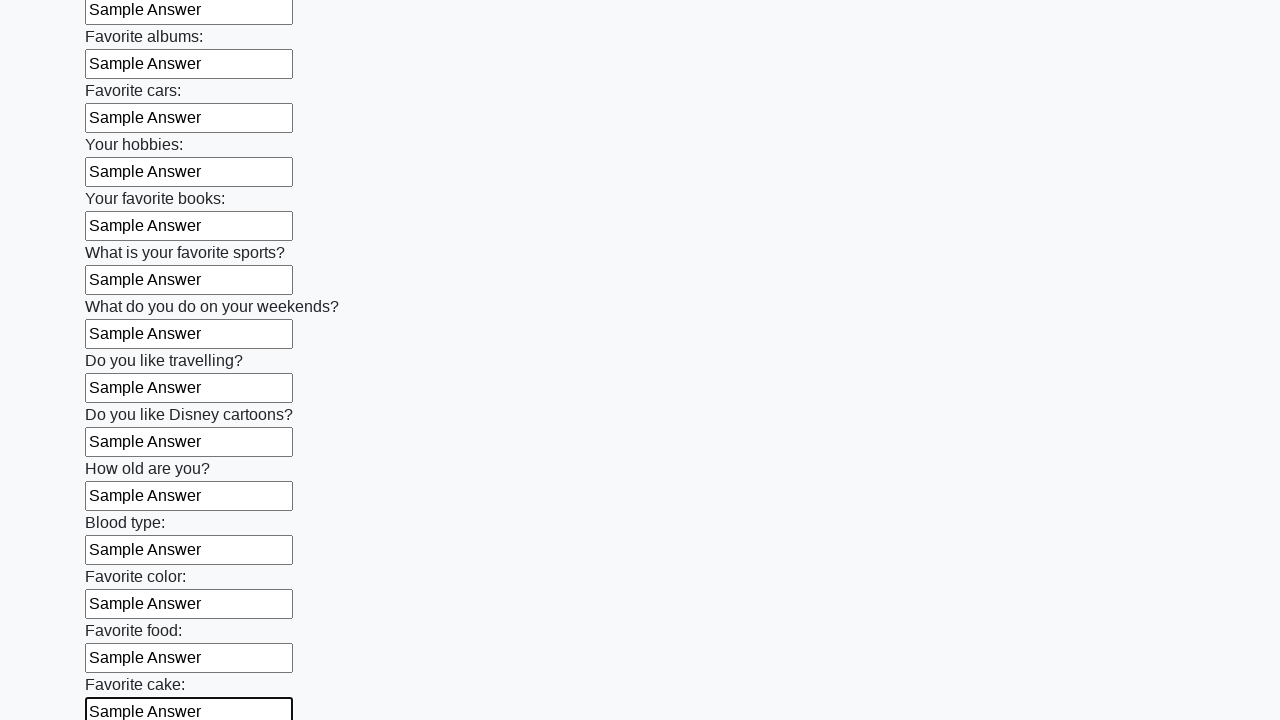

Filled an input field with 'Sample Answer' on input >> nth=22
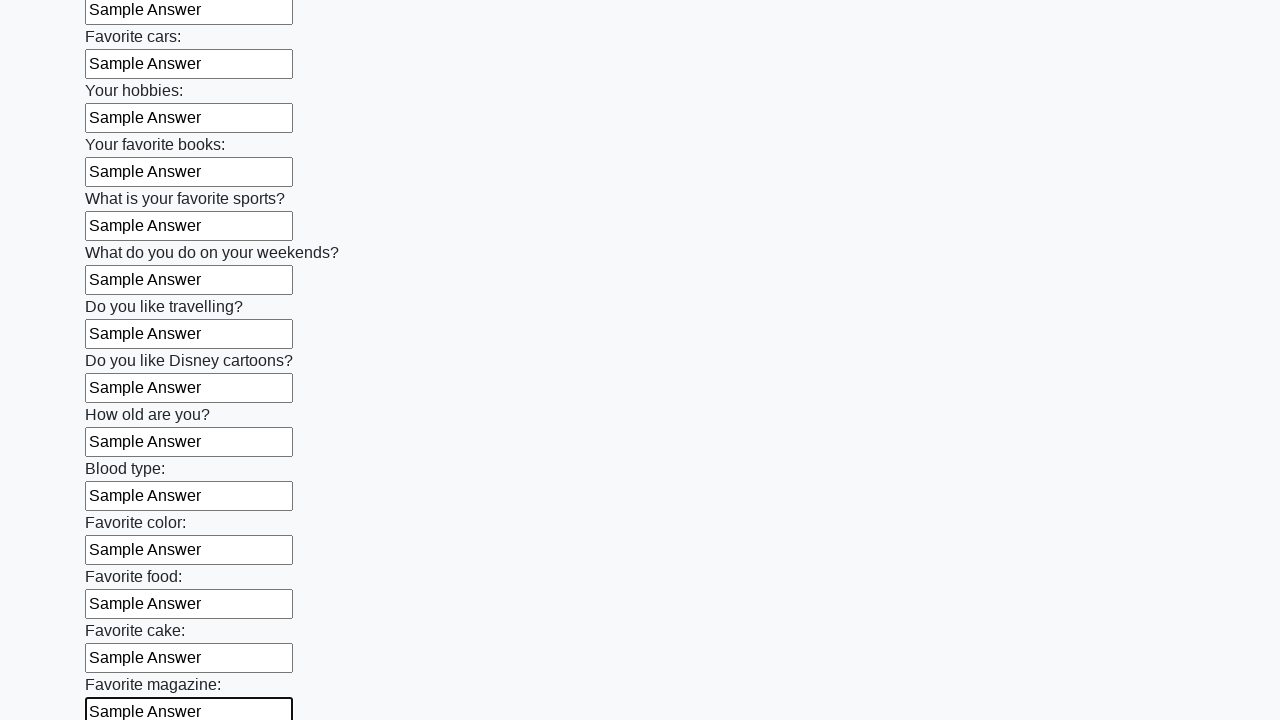

Filled an input field with 'Sample Answer' on input >> nth=23
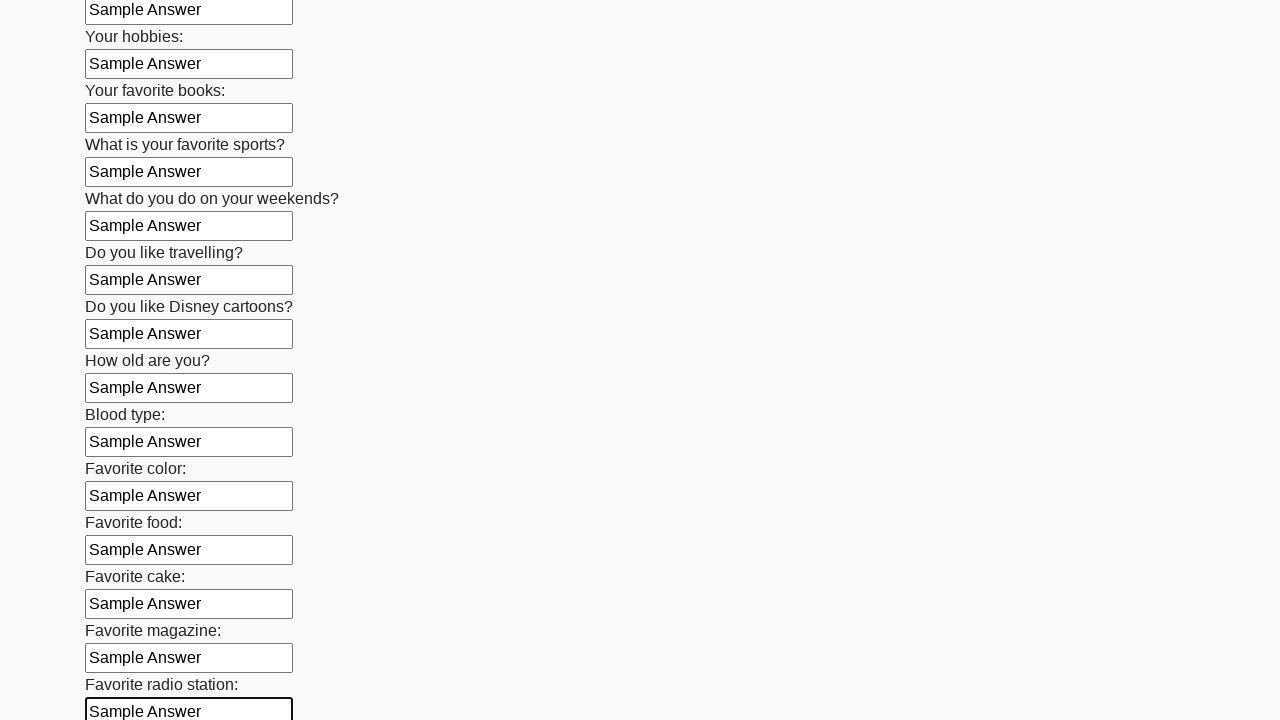

Filled an input field with 'Sample Answer' on input >> nth=24
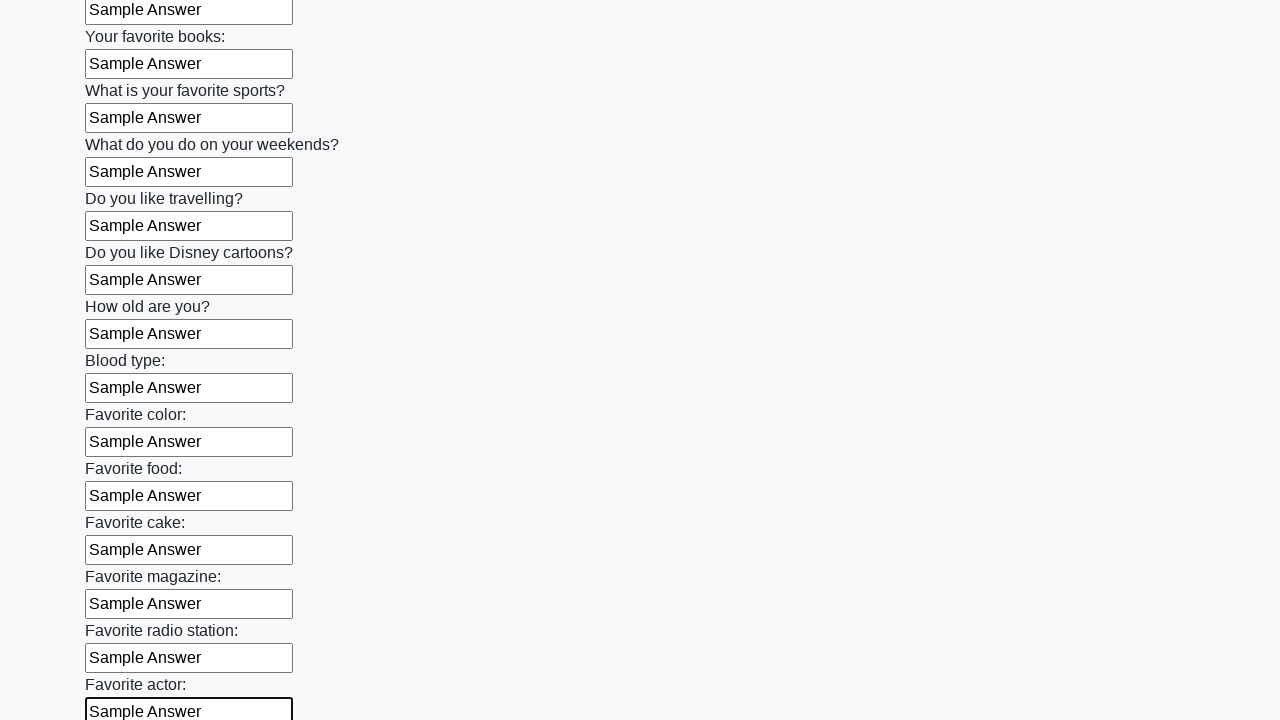

Filled an input field with 'Sample Answer' on input >> nth=25
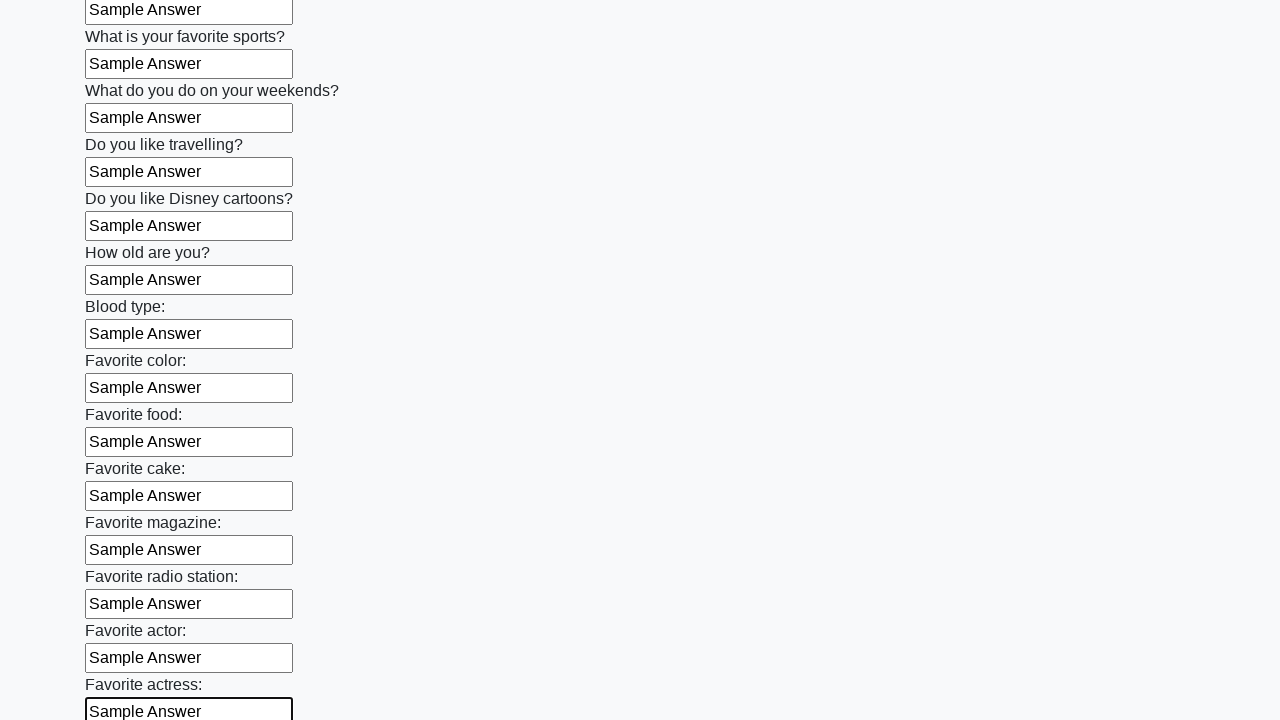

Filled an input field with 'Sample Answer' on input >> nth=26
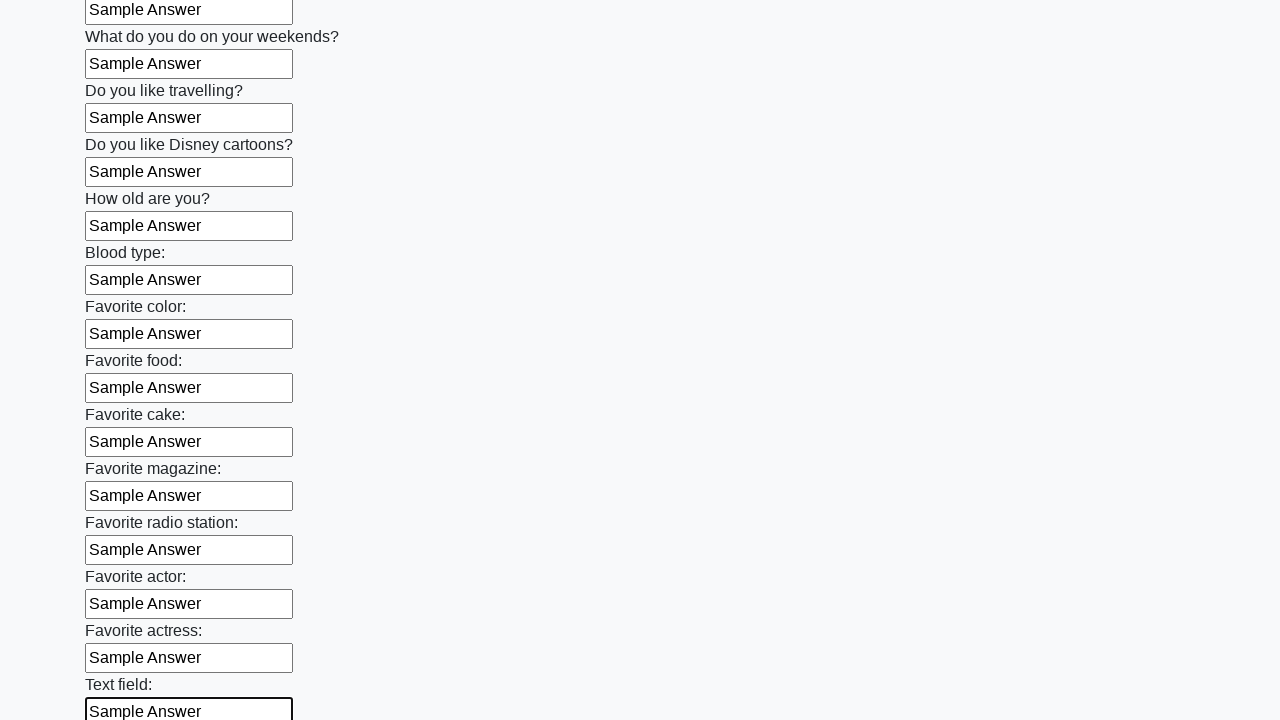

Filled an input field with 'Sample Answer' on input >> nth=27
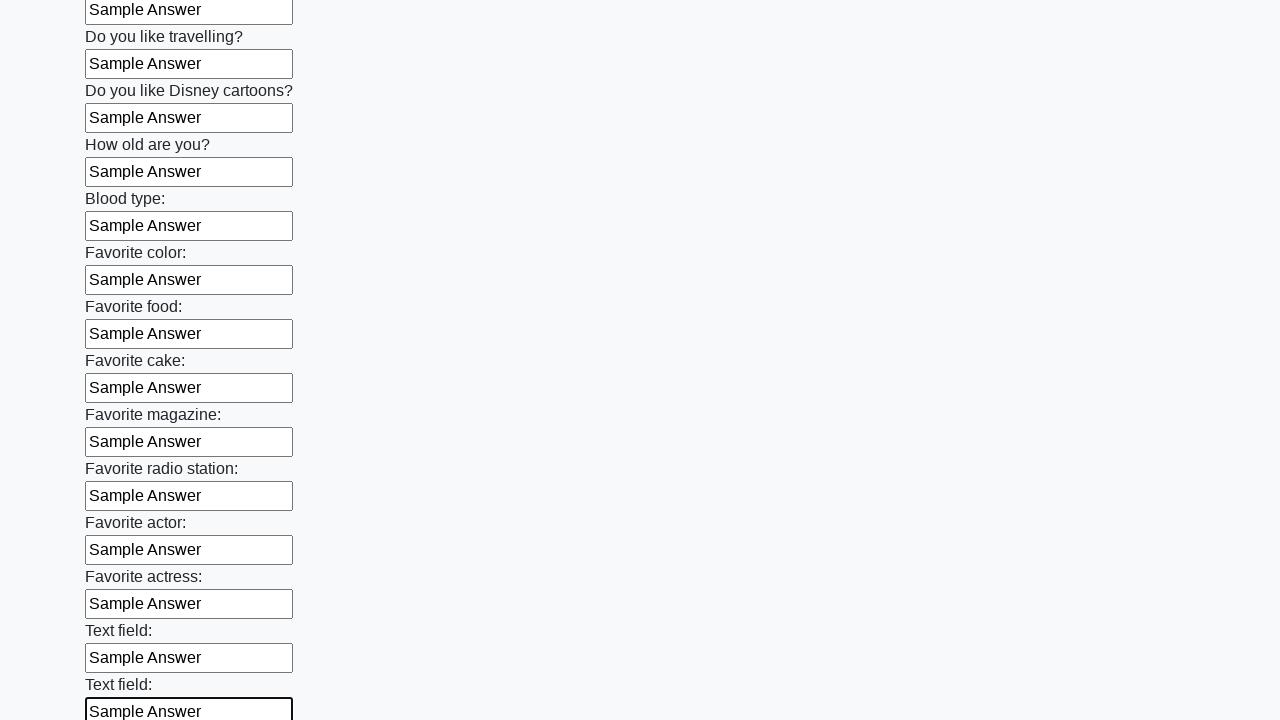

Filled an input field with 'Sample Answer' on input >> nth=28
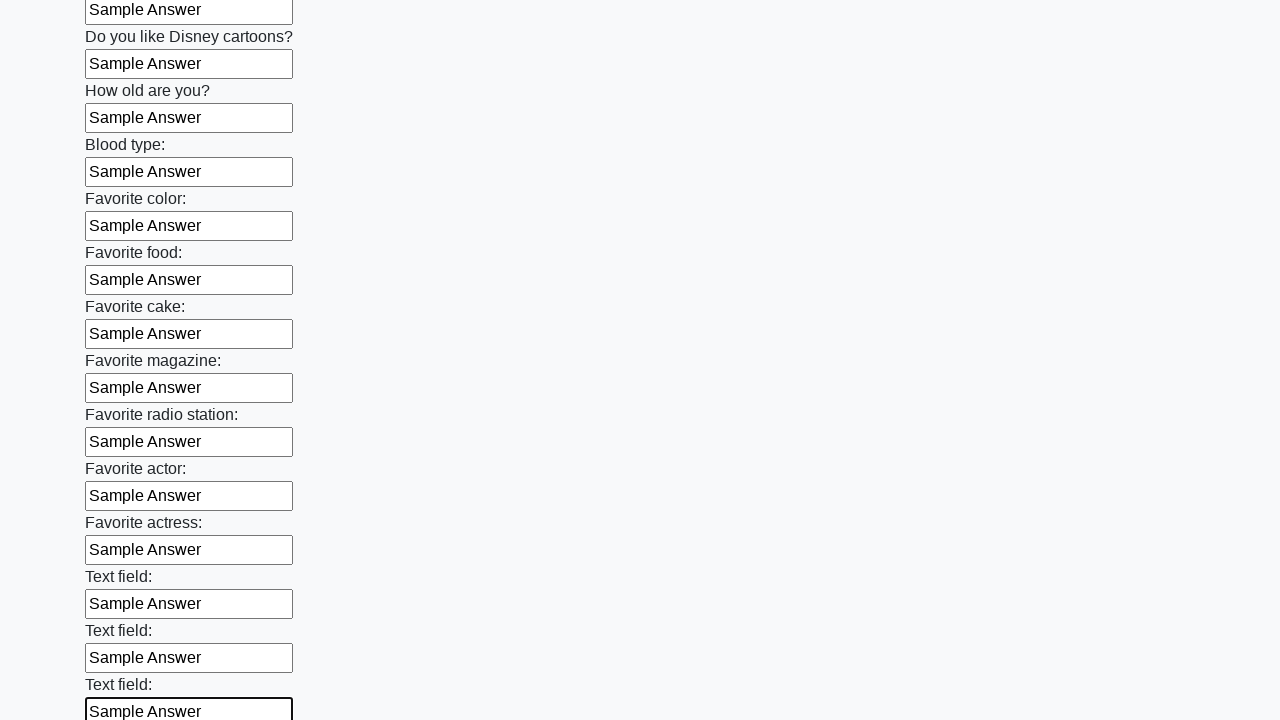

Filled an input field with 'Sample Answer' on input >> nth=29
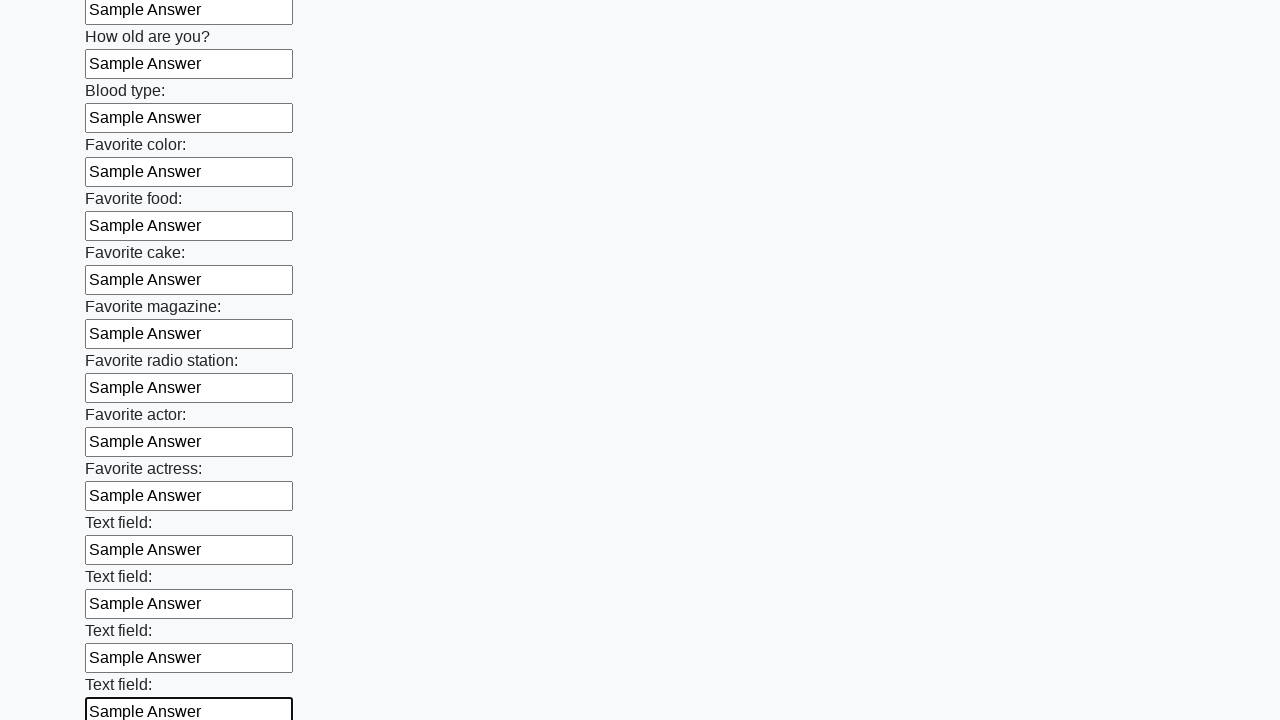

Filled an input field with 'Sample Answer' on input >> nth=30
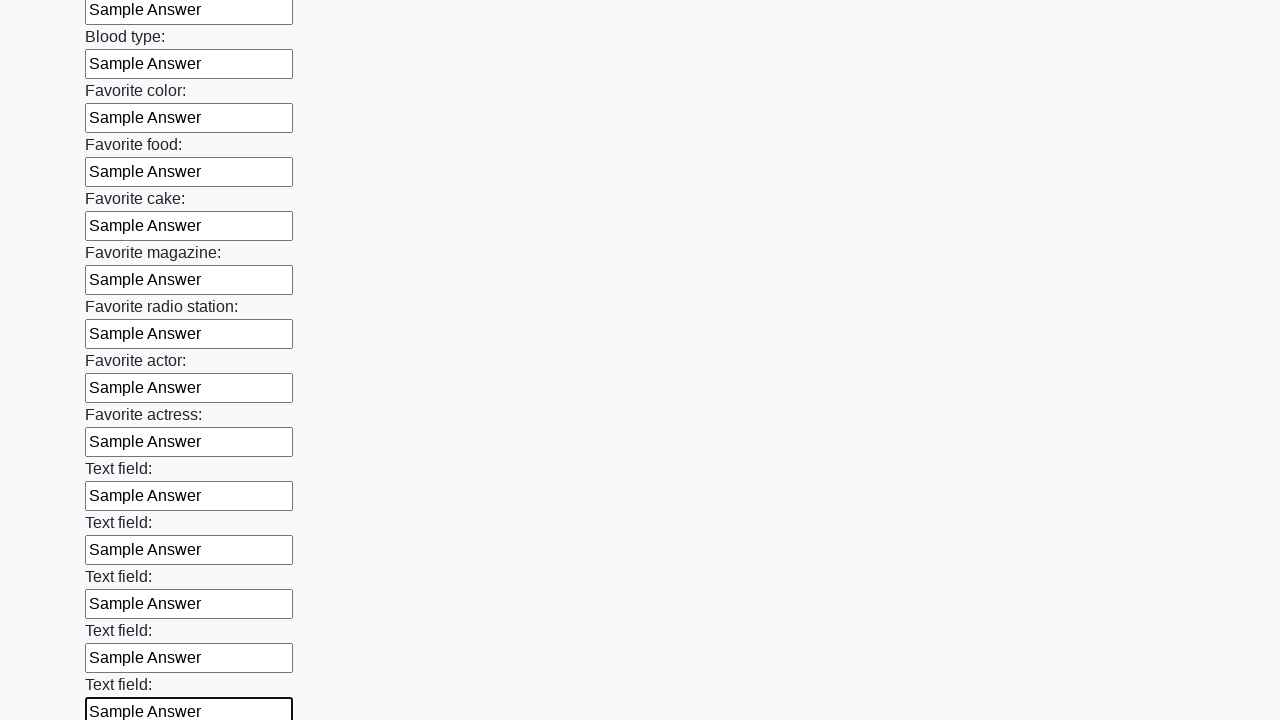

Filled an input field with 'Sample Answer' on input >> nth=31
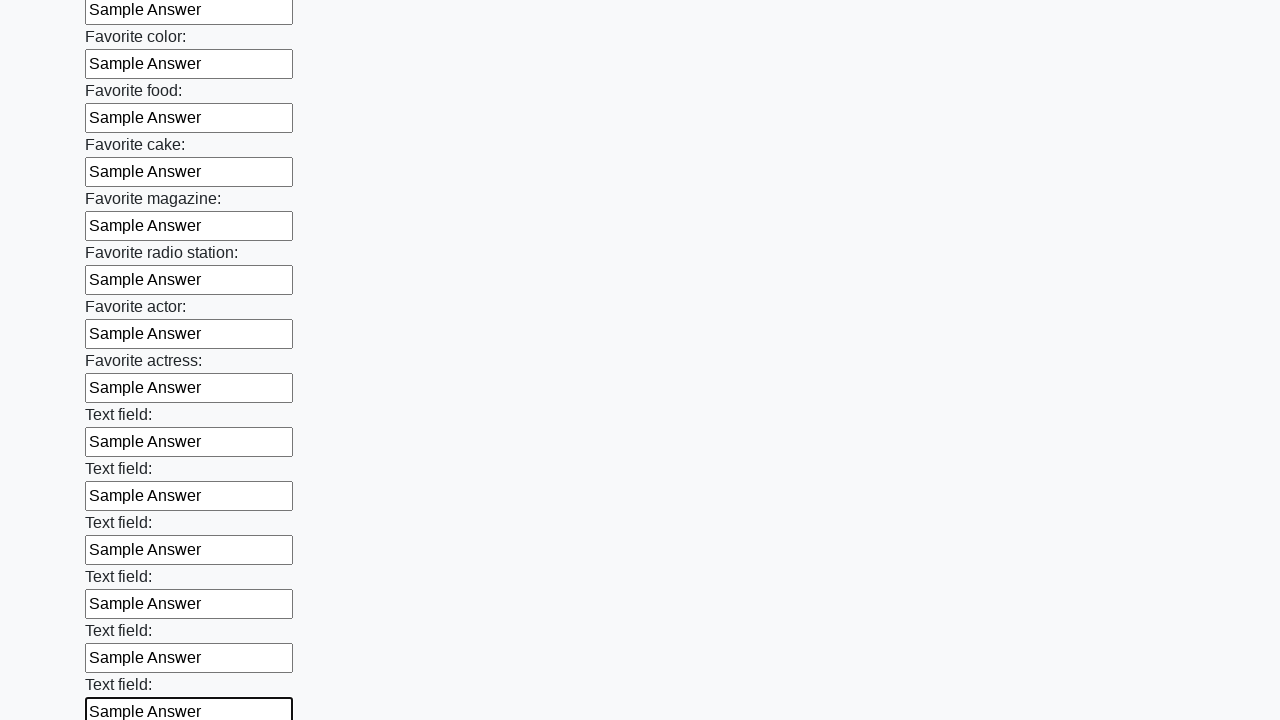

Filled an input field with 'Sample Answer' on input >> nth=32
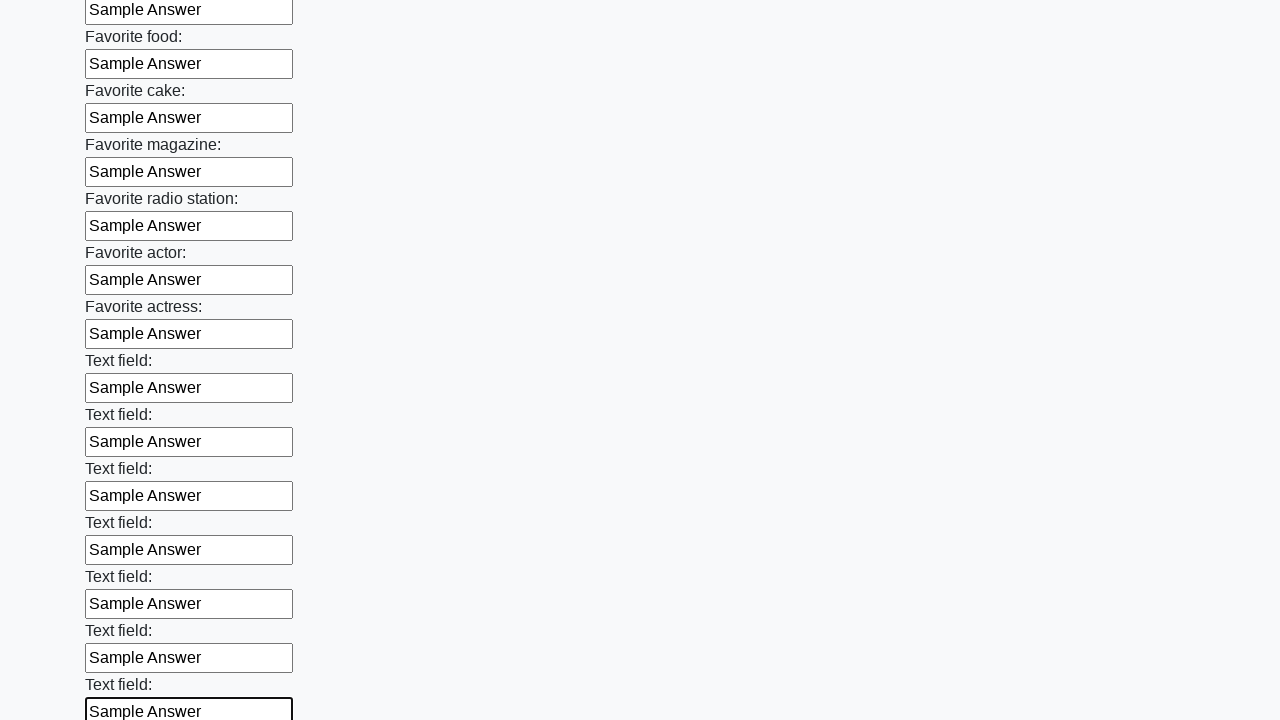

Filled an input field with 'Sample Answer' on input >> nth=33
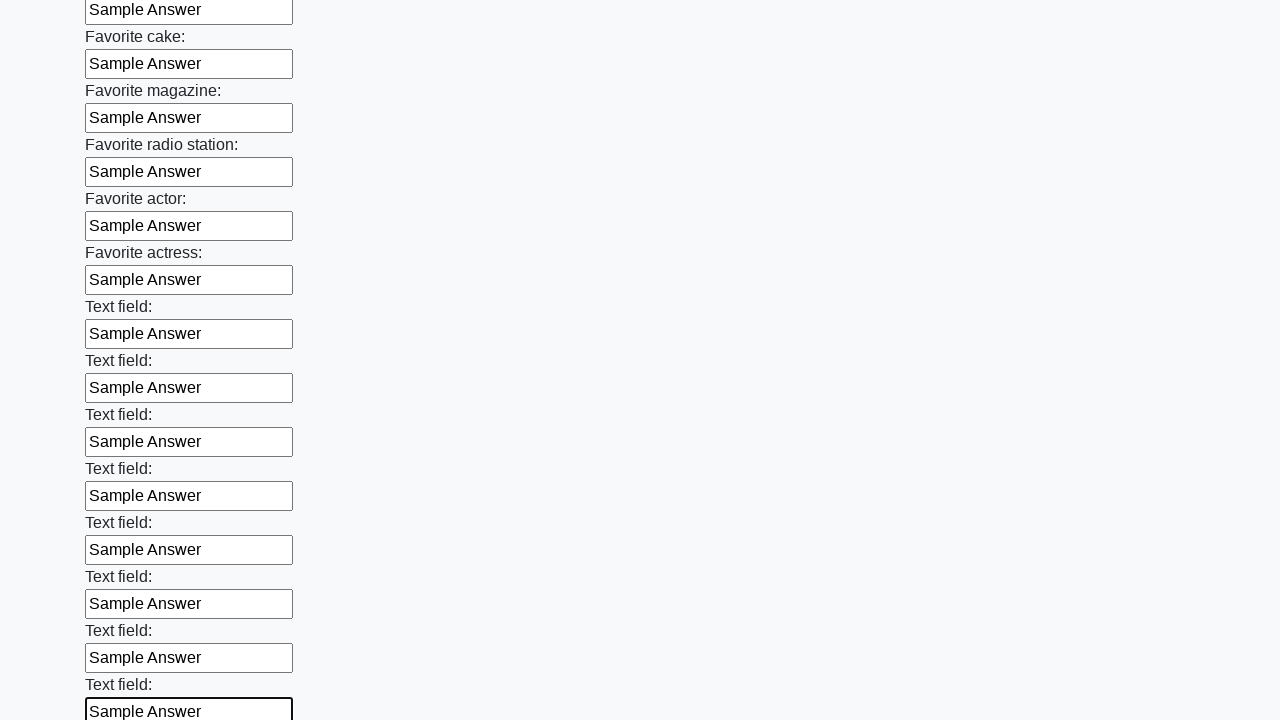

Filled an input field with 'Sample Answer' on input >> nth=34
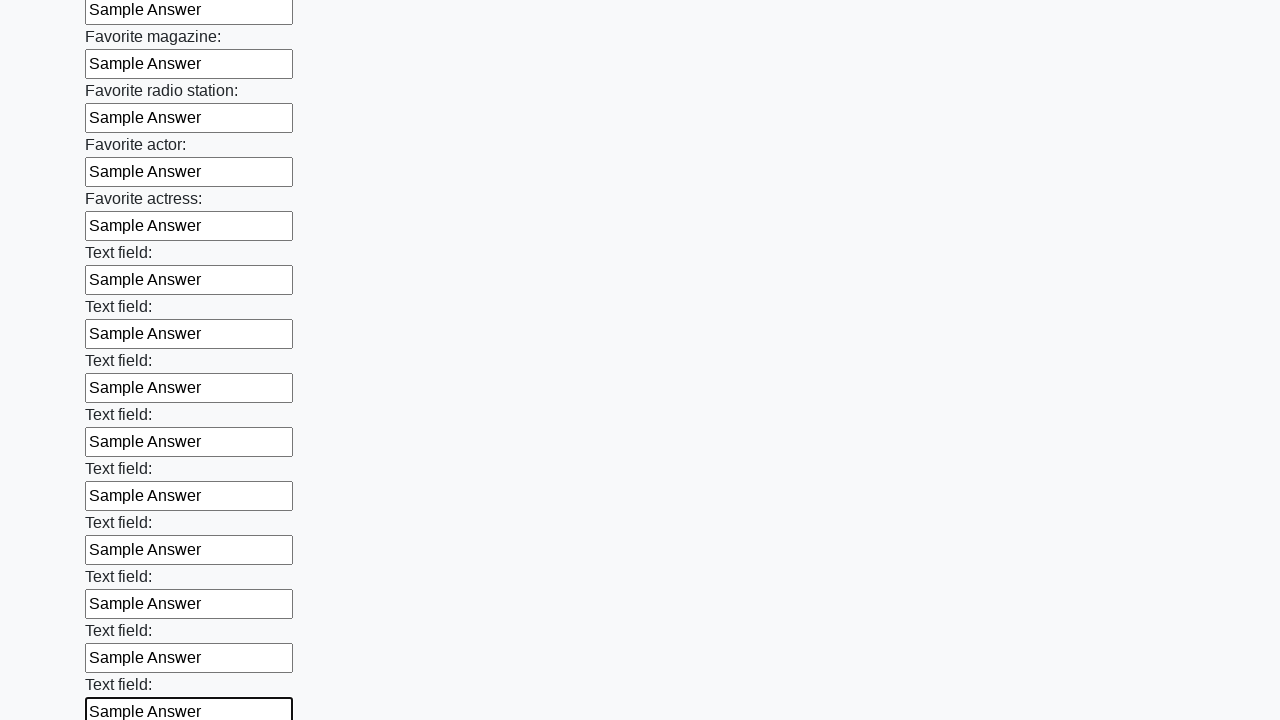

Filled an input field with 'Sample Answer' on input >> nth=35
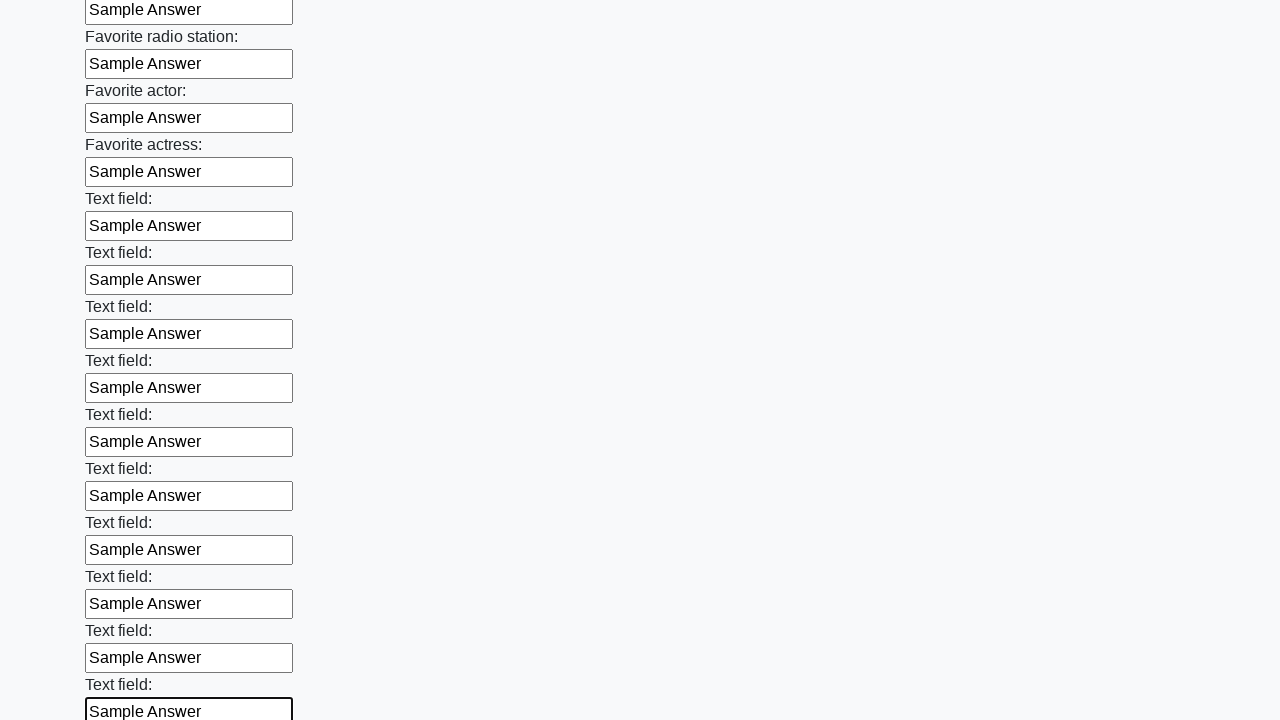

Filled an input field with 'Sample Answer' on input >> nth=36
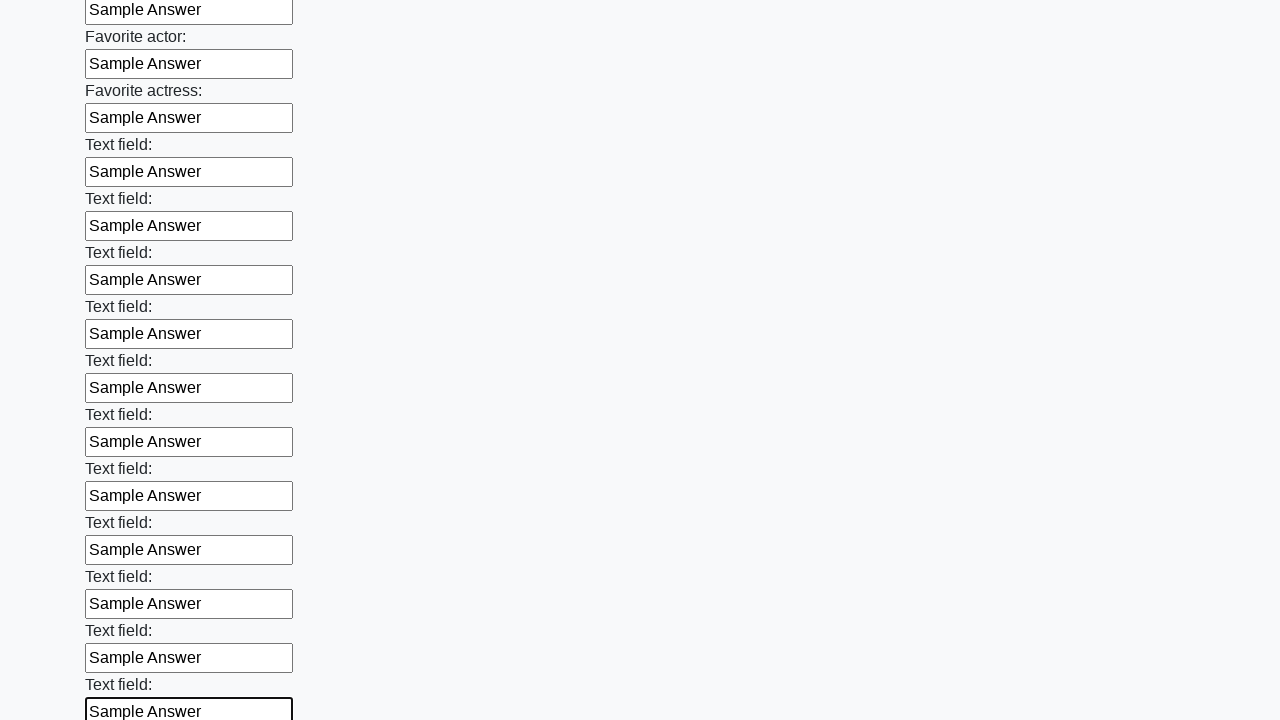

Filled an input field with 'Sample Answer' on input >> nth=37
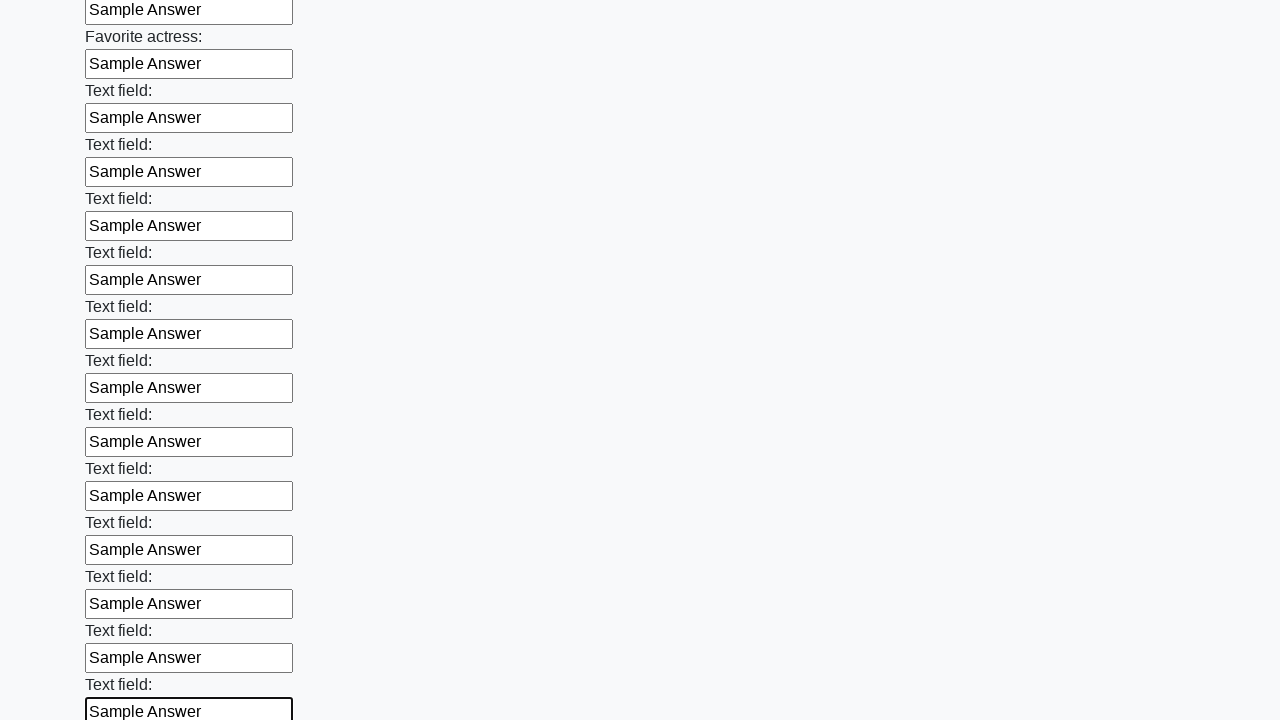

Filled an input field with 'Sample Answer' on input >> nth=38
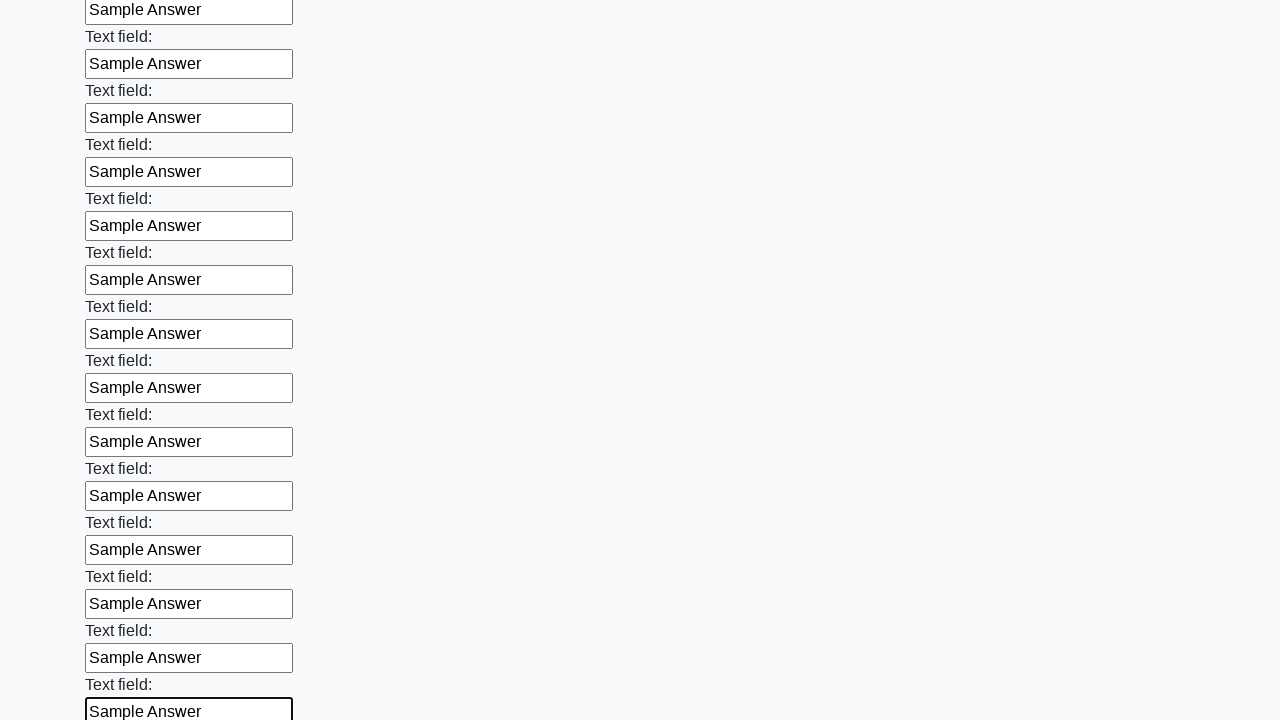

Filled an input field with 'Sample Answer' on input >> nth=39
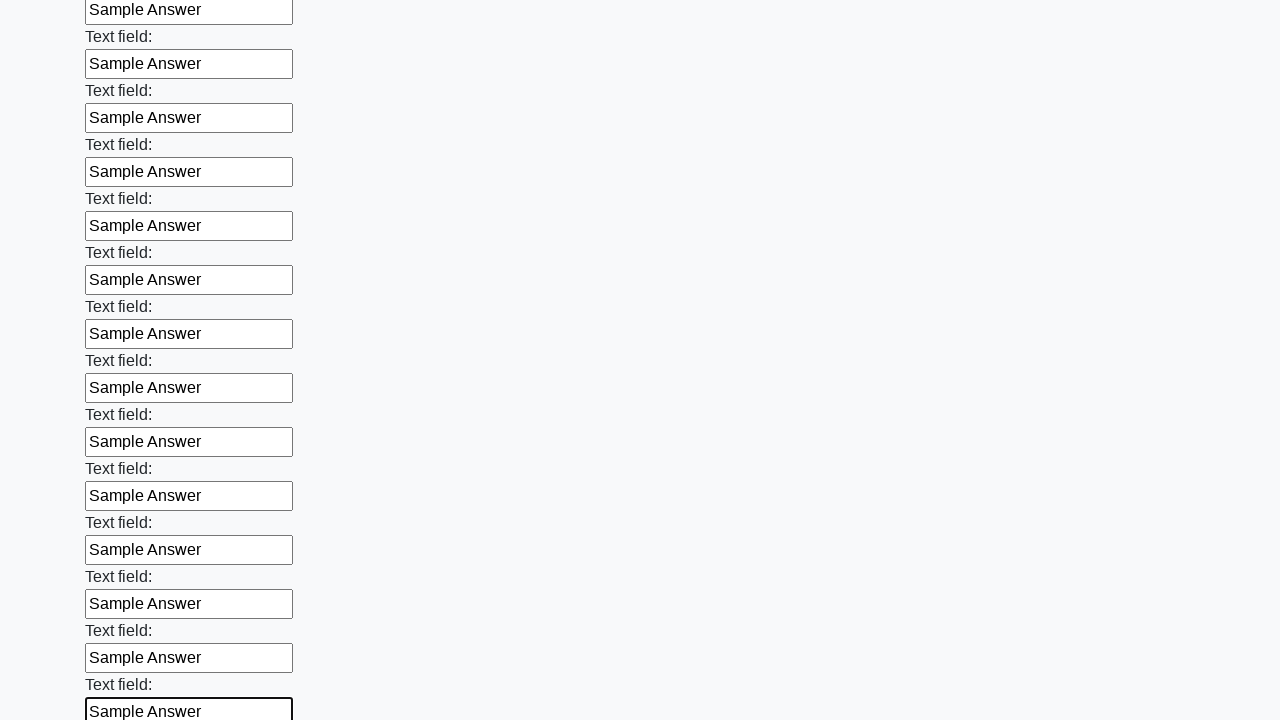

Filled an input field with 'Sample Answer' on input >> nth=40
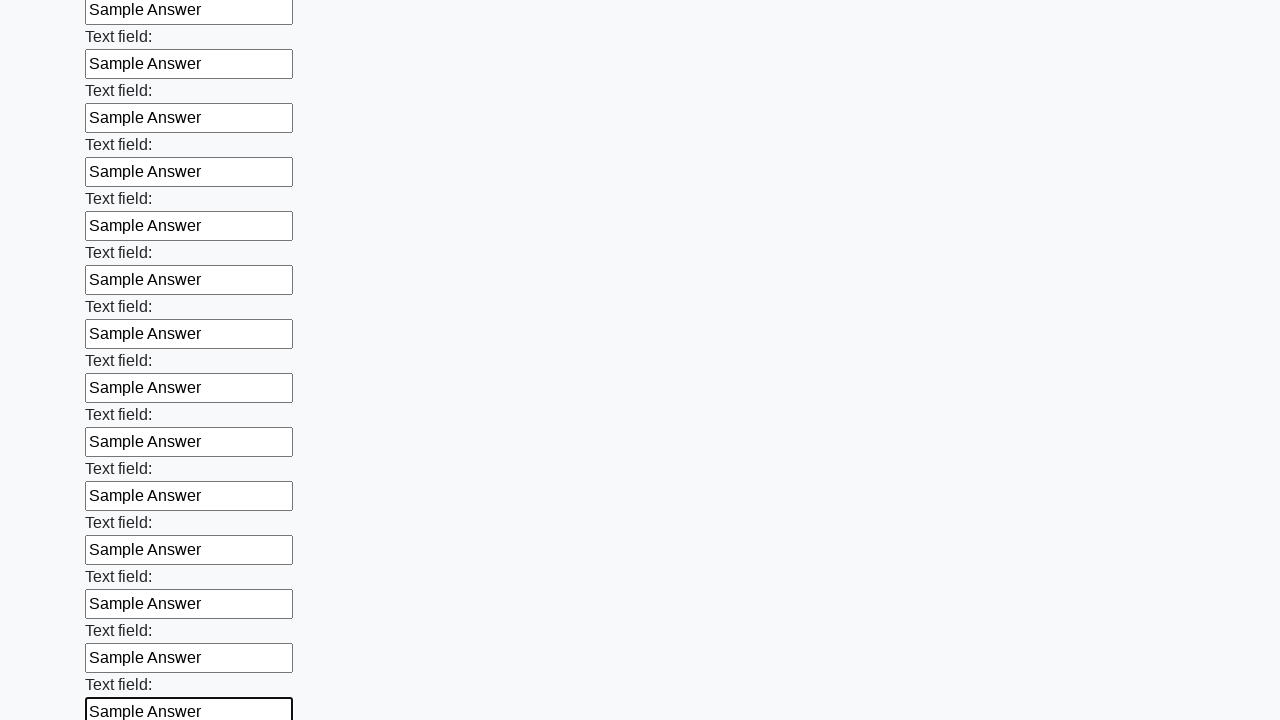

Filled an input field with 'Sample Answer' on input >> nth=41
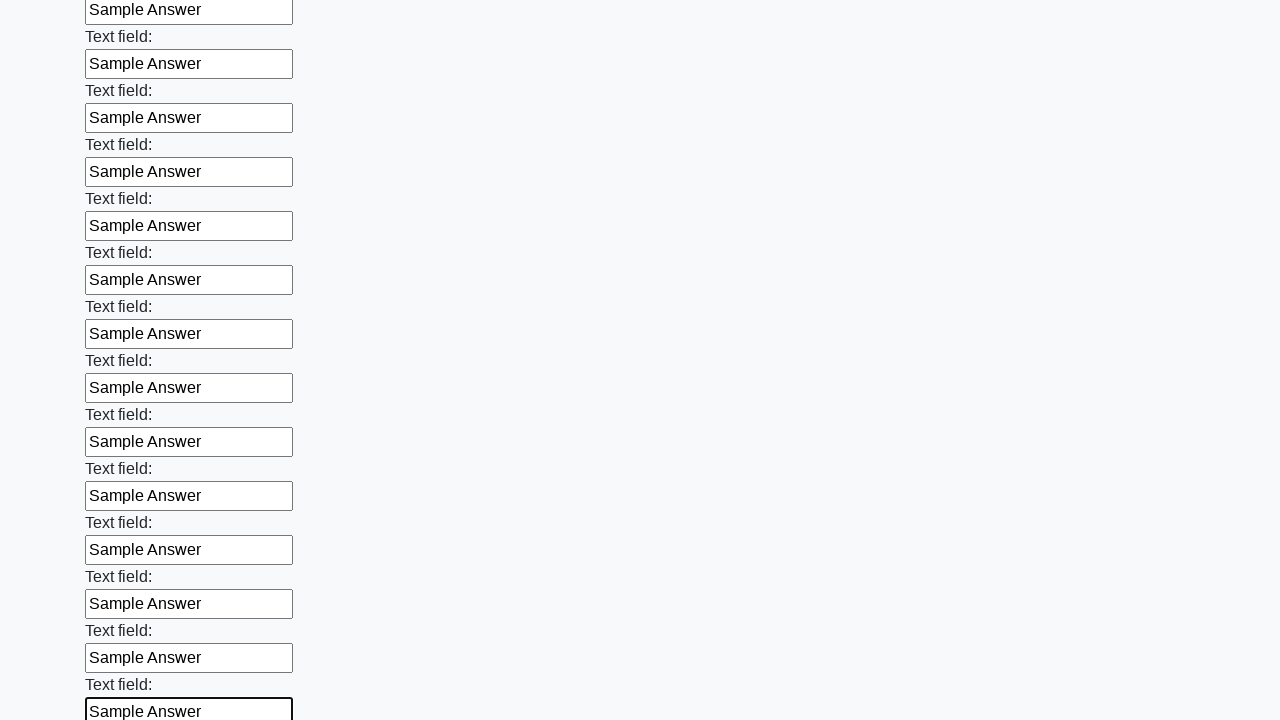

Filled an input field with 'Sample Answer' on input >> nth=42
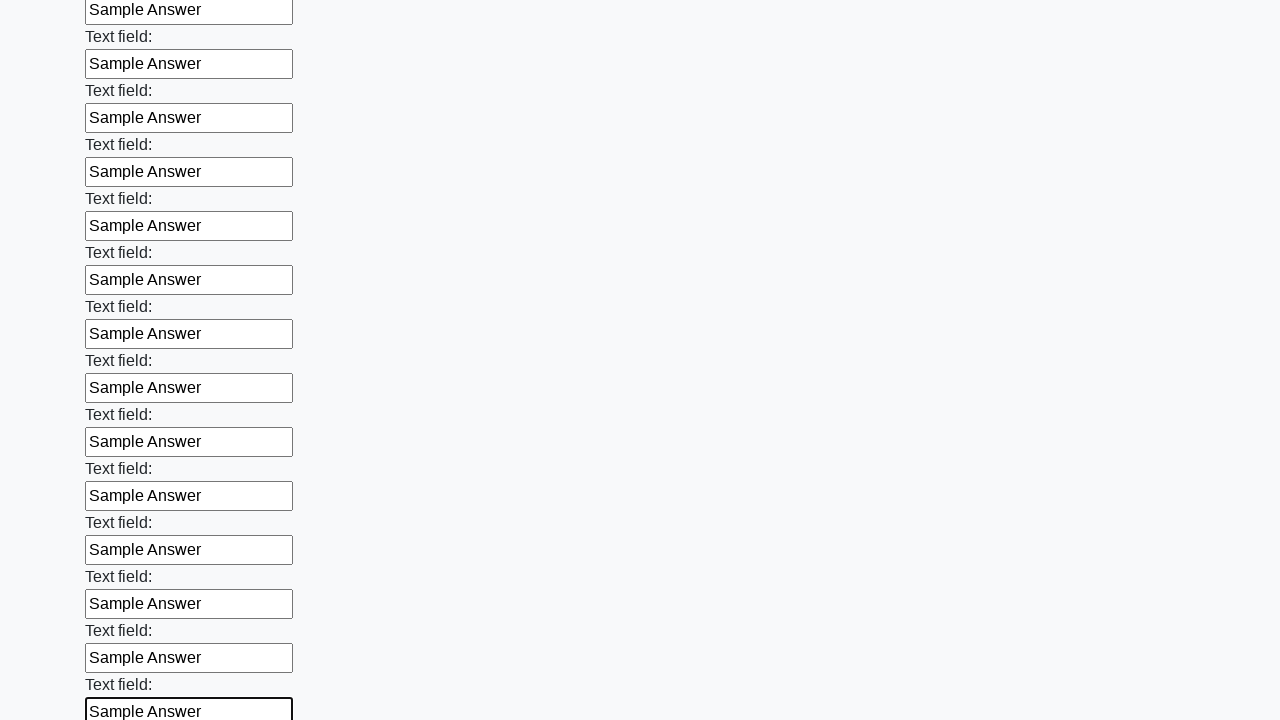

Filled an input field with 'Sample Answer' on input >> nth=43
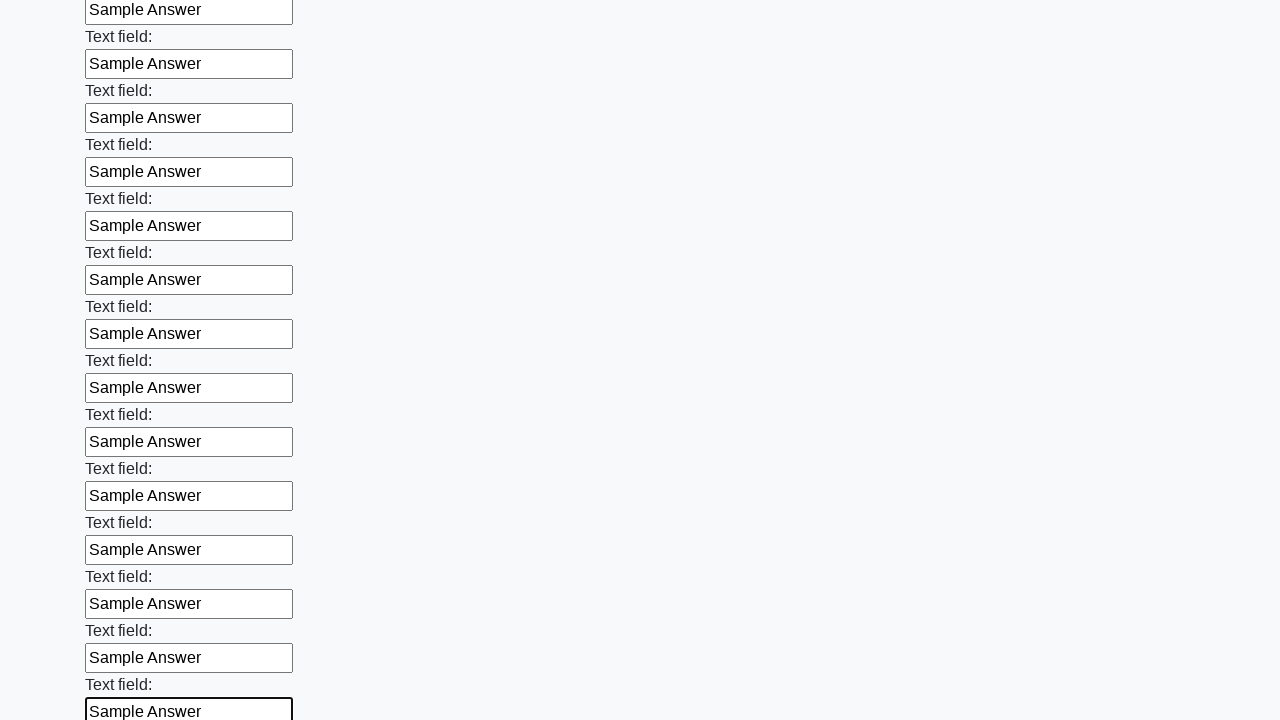

Filled an input field with 'Sample Answer' on input >> nth=44
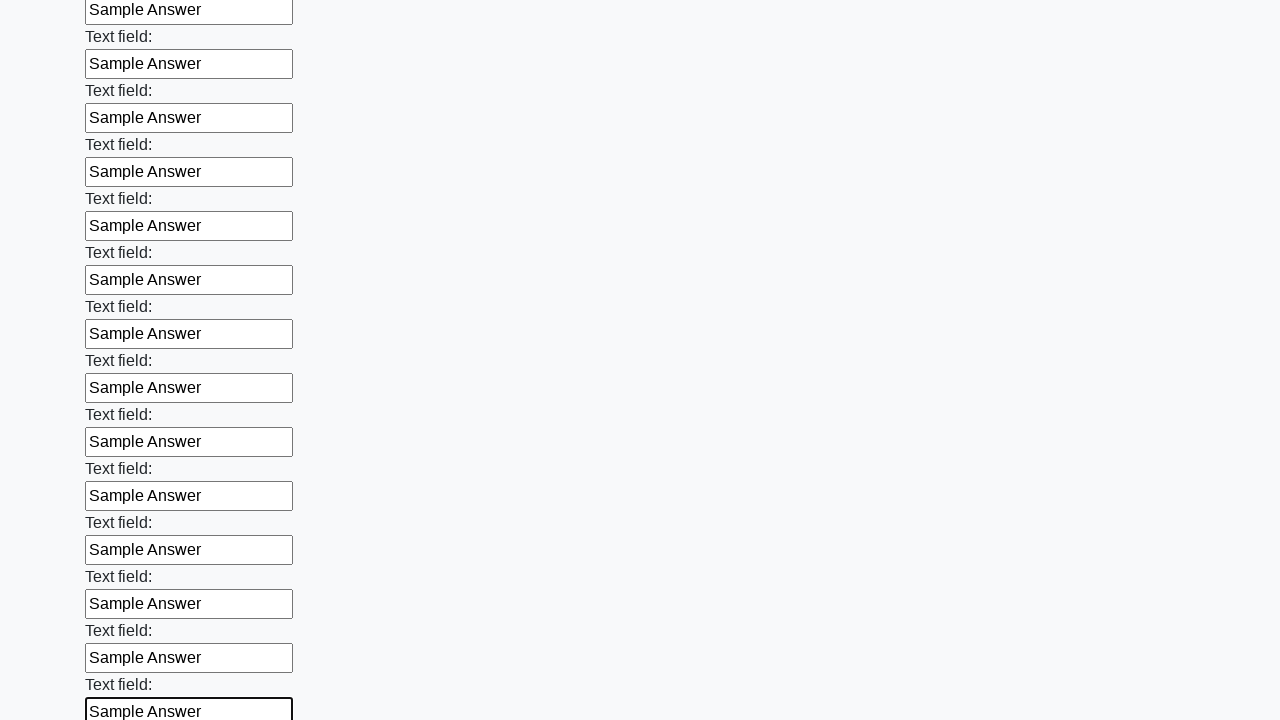

Filled an input field with 'Sample Answer' on input >> nth=45
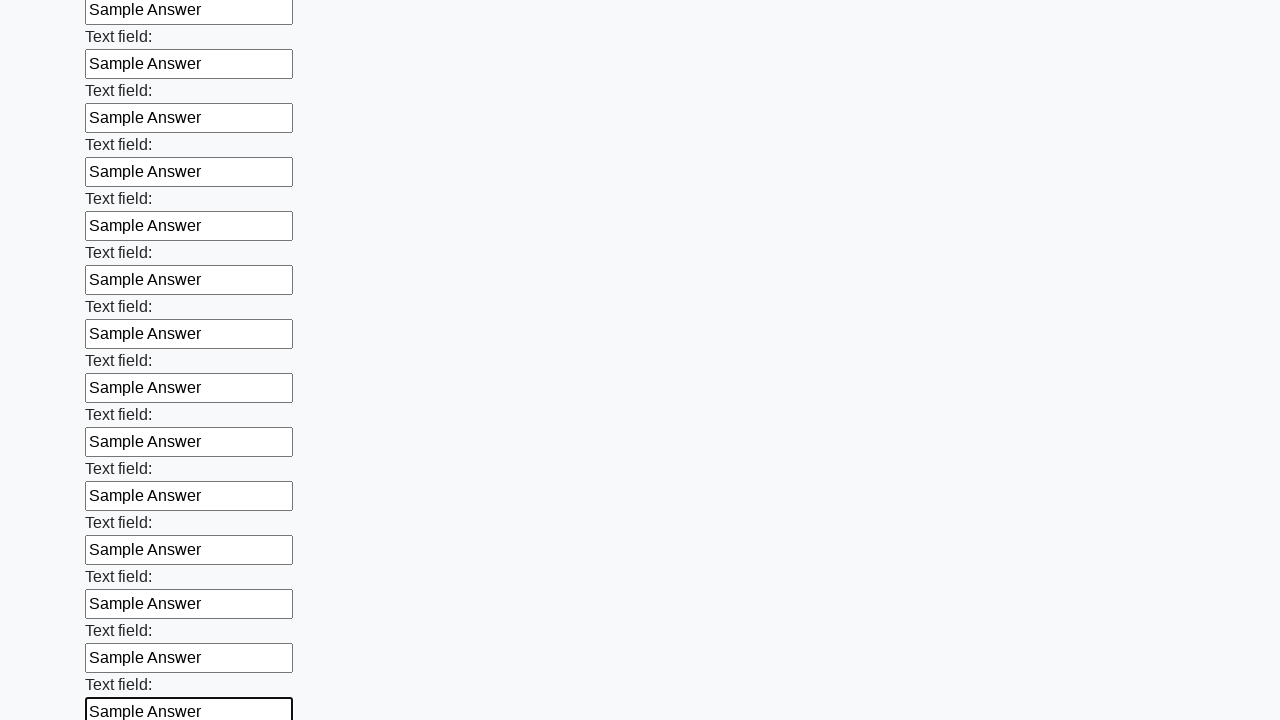

Filled an input field with 'Sample Answer' on input >> nth=46
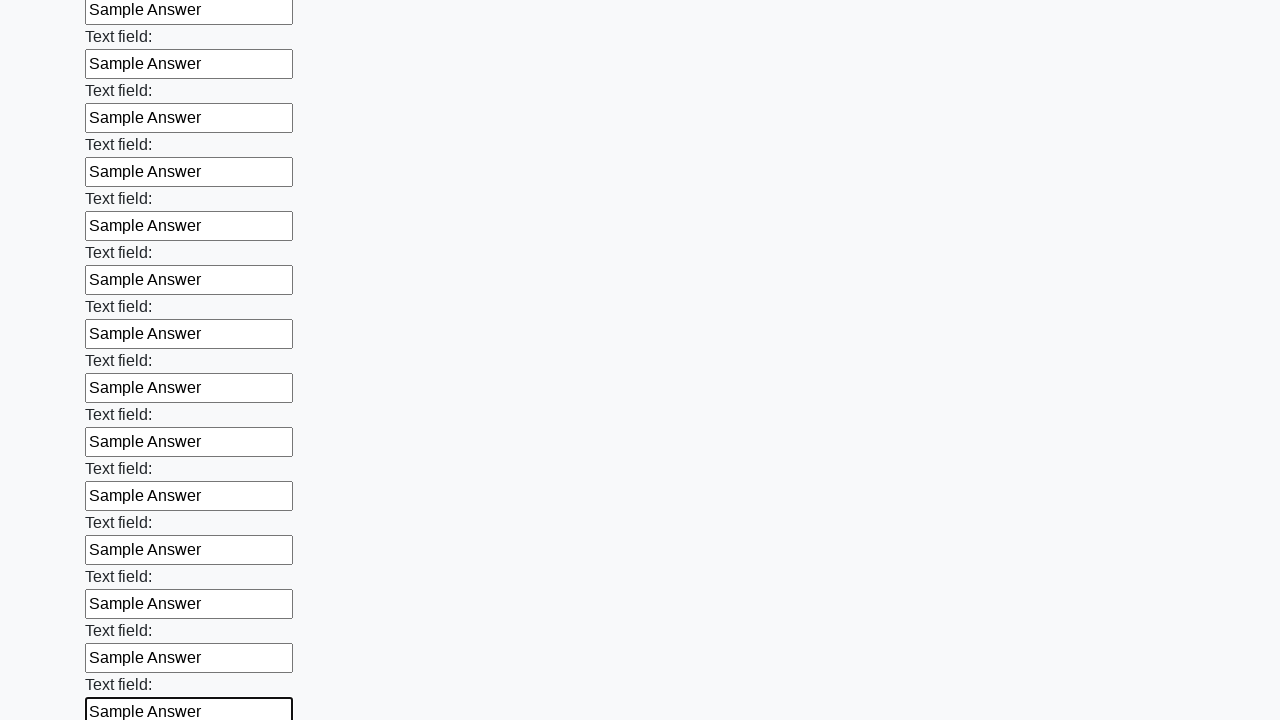

Filled an input field with 'Sample Answer' on input >> nth=47
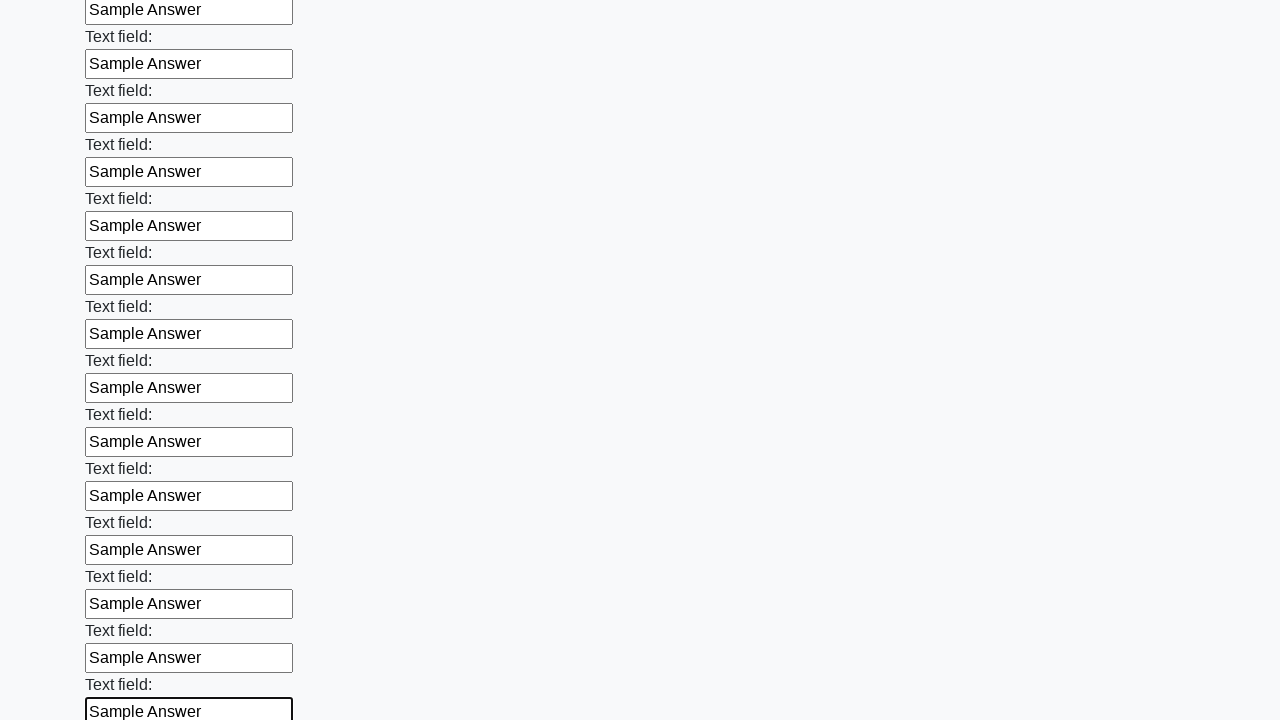

Filled an input field with 'Sample Answer' on input >> nth=48
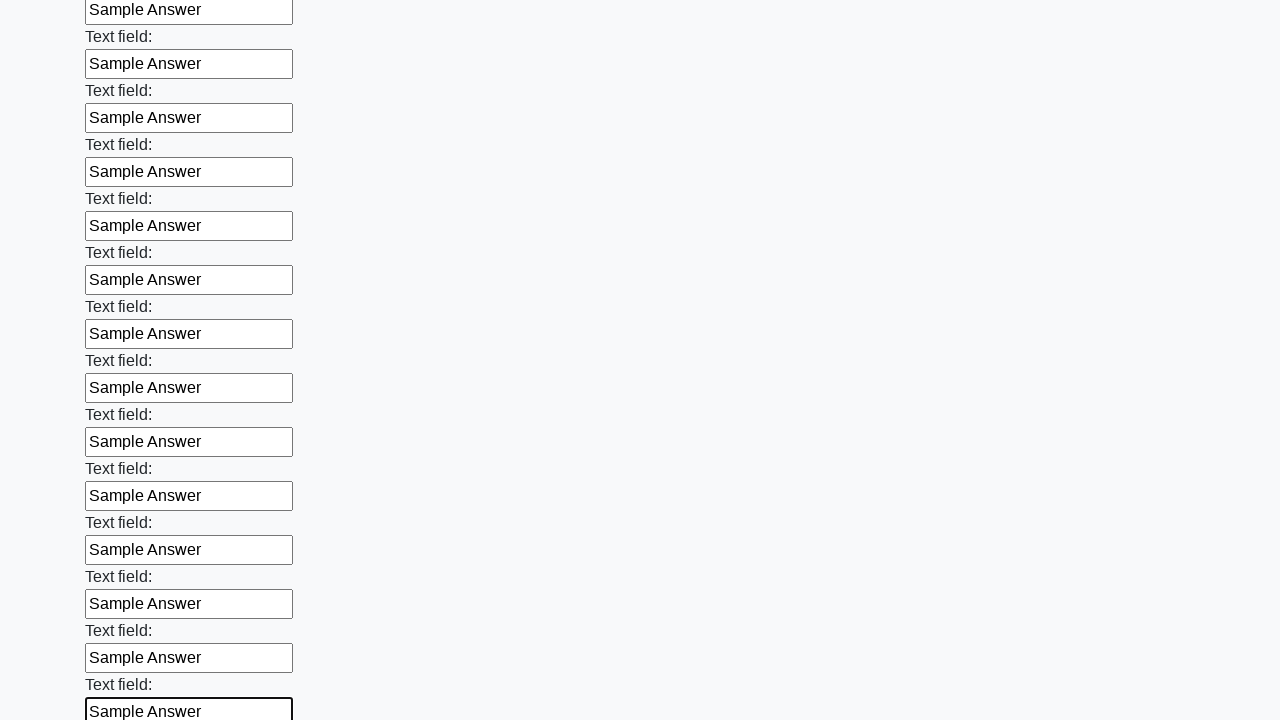

Filled an input field with 'Sample Answer' on input >> nth=49
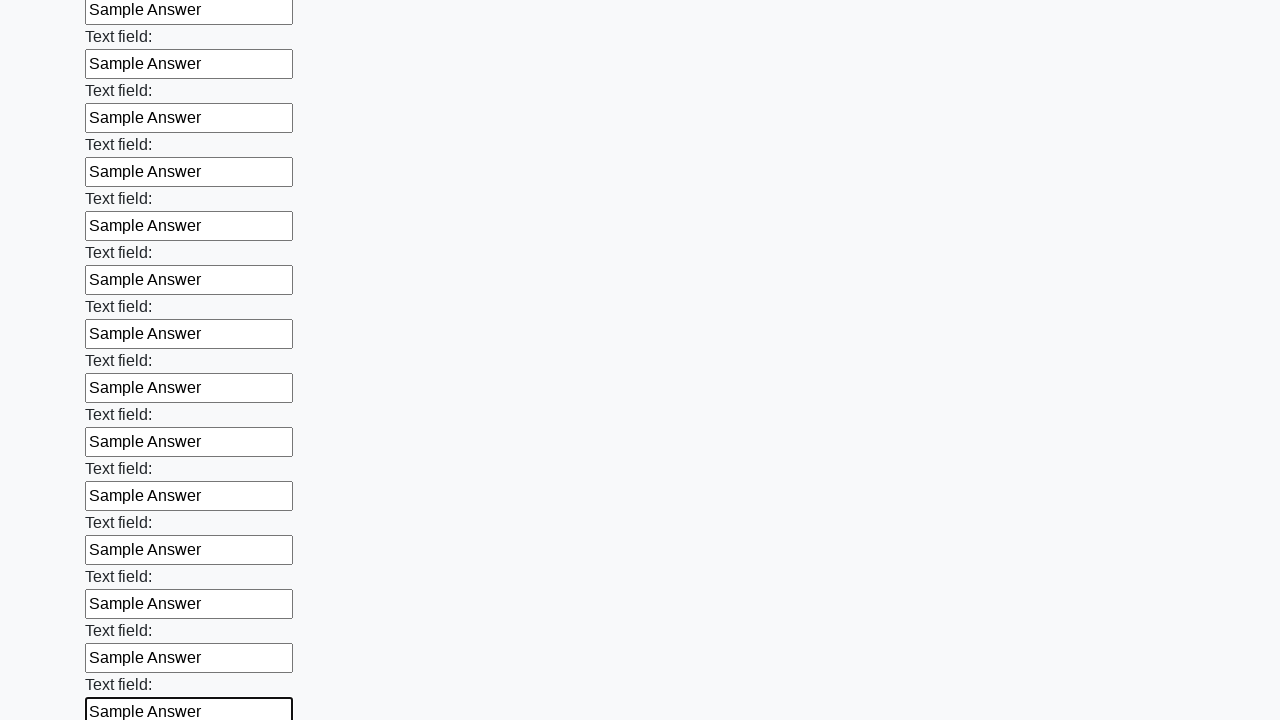

Filled an input field with 'Sample Answer' on input >> nth=50
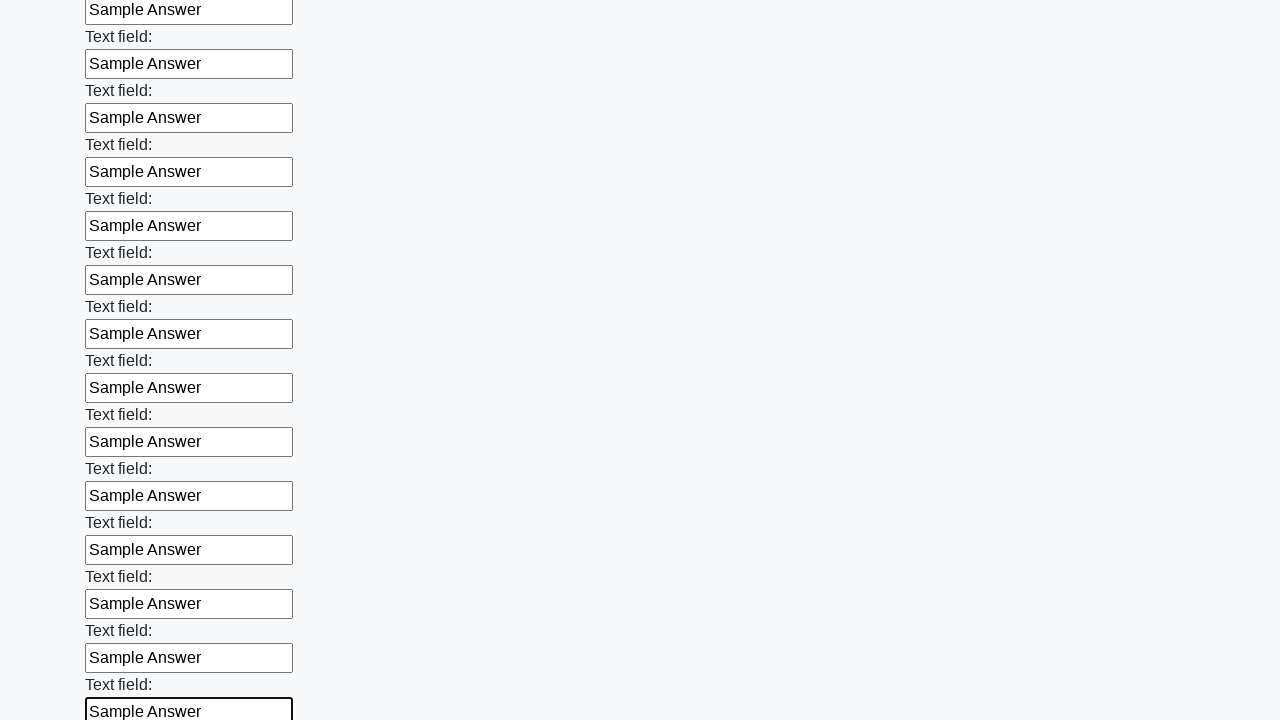

Filled an input field with 'Sample Answer' on input >> nth=51
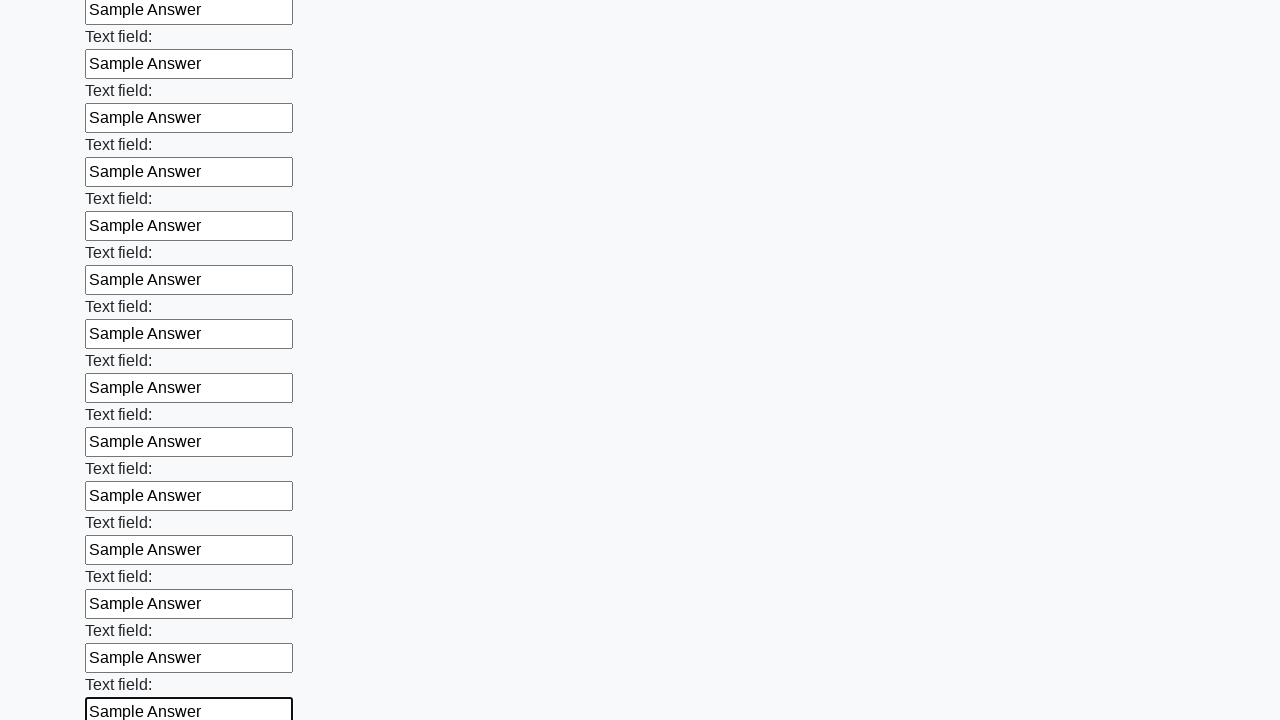

Filled an input field with 'Sample Answer' on input >> nth=52
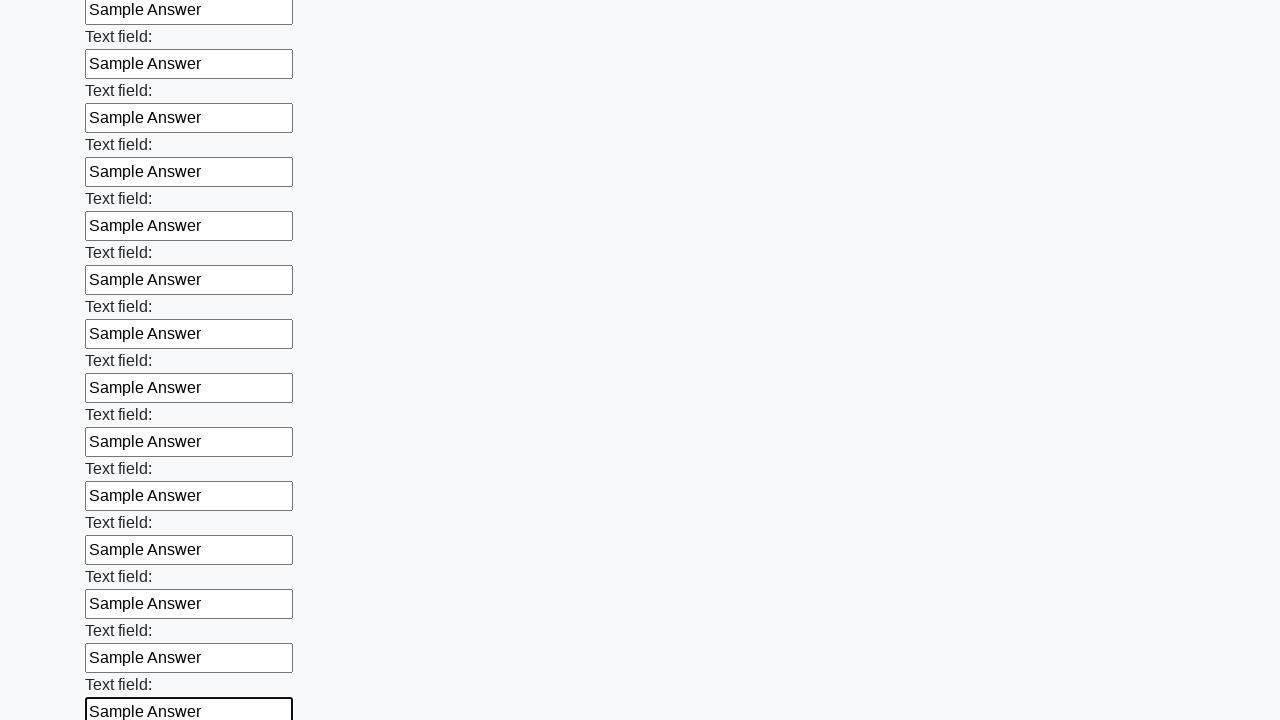

Filled an input field with 'Sample Answer' on input >> nth=53
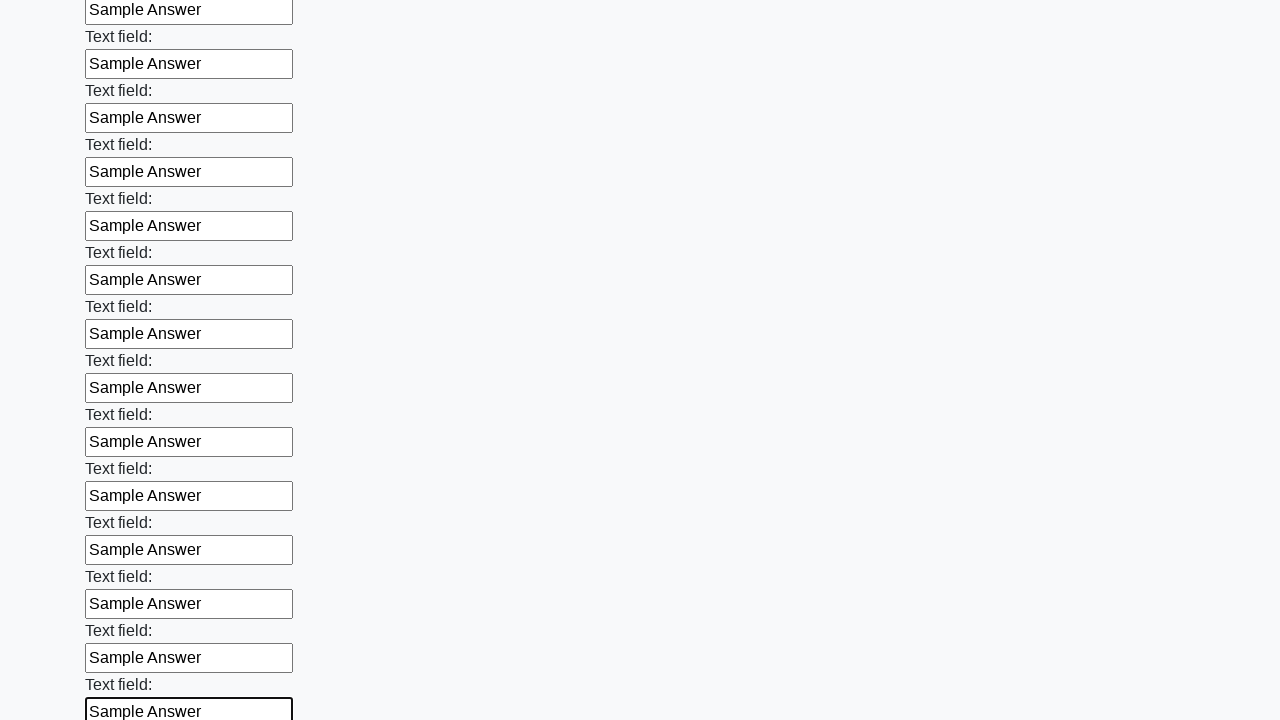

Filled an input field with 'Sample Answer' on input >> nth=54
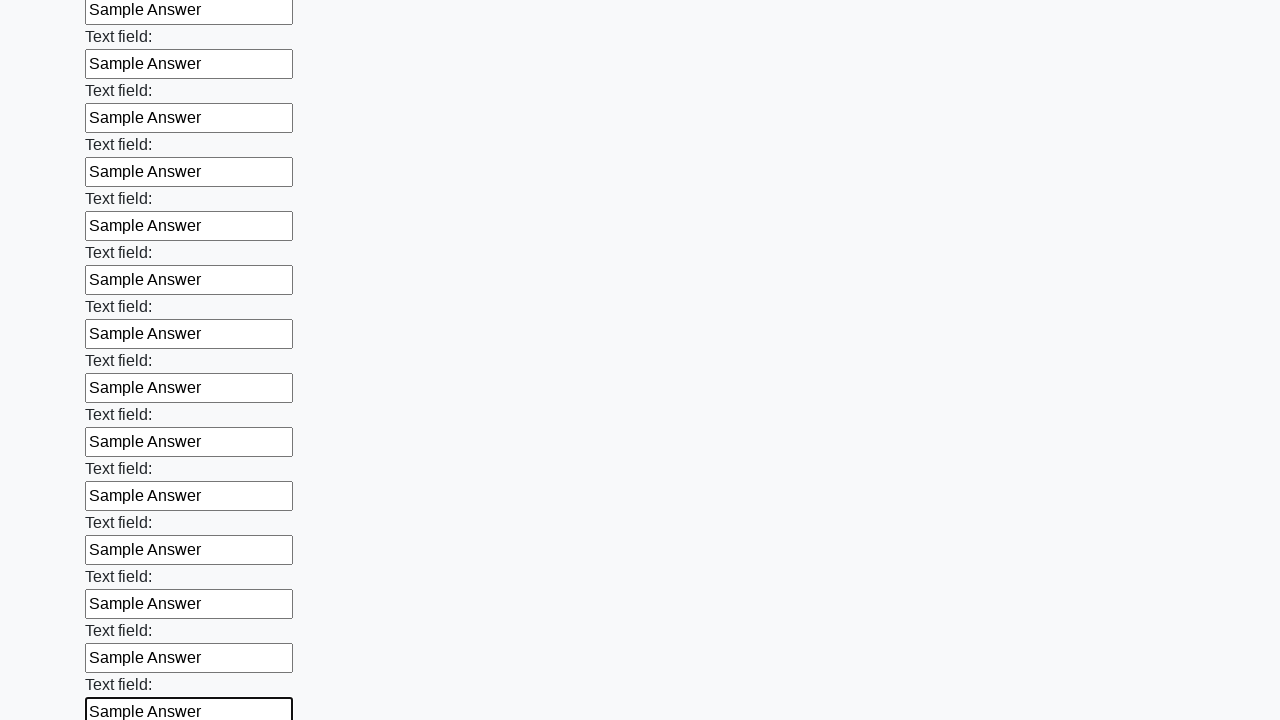

Filled an input field with 'Sample Answer' on input >> nth=55
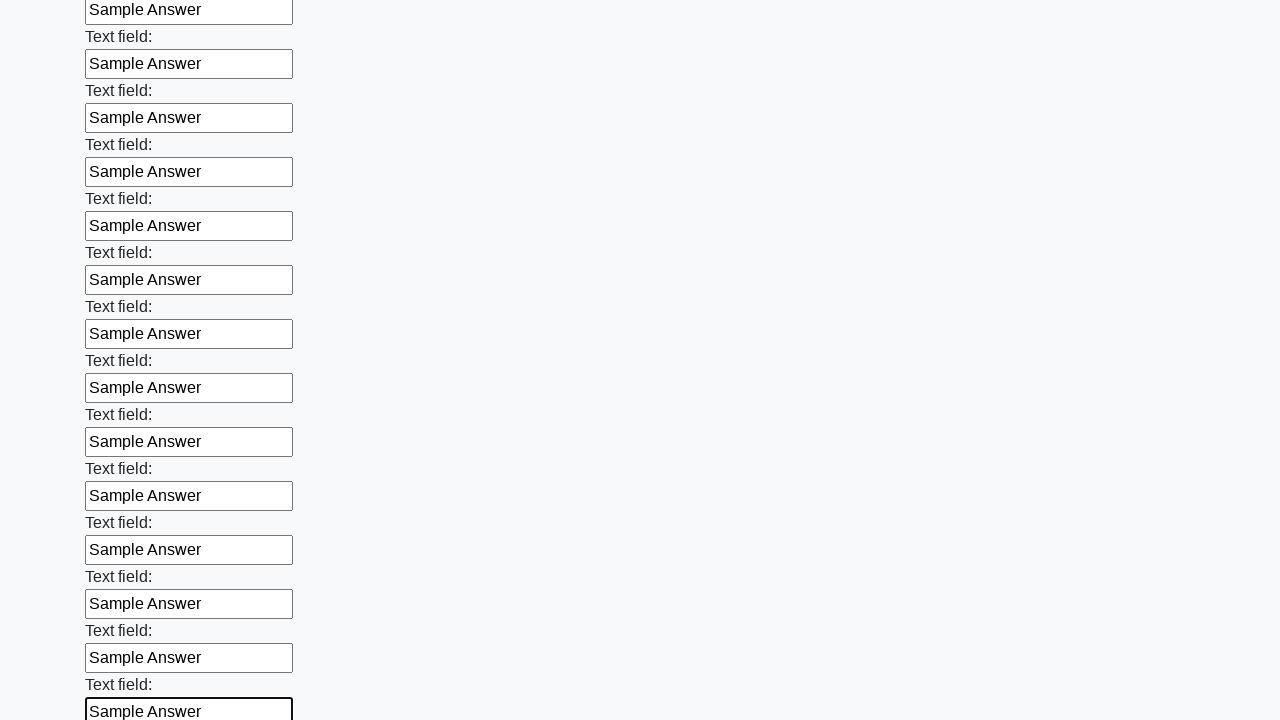

Filled an input field with 'Sample Answer' on input >> nth=56
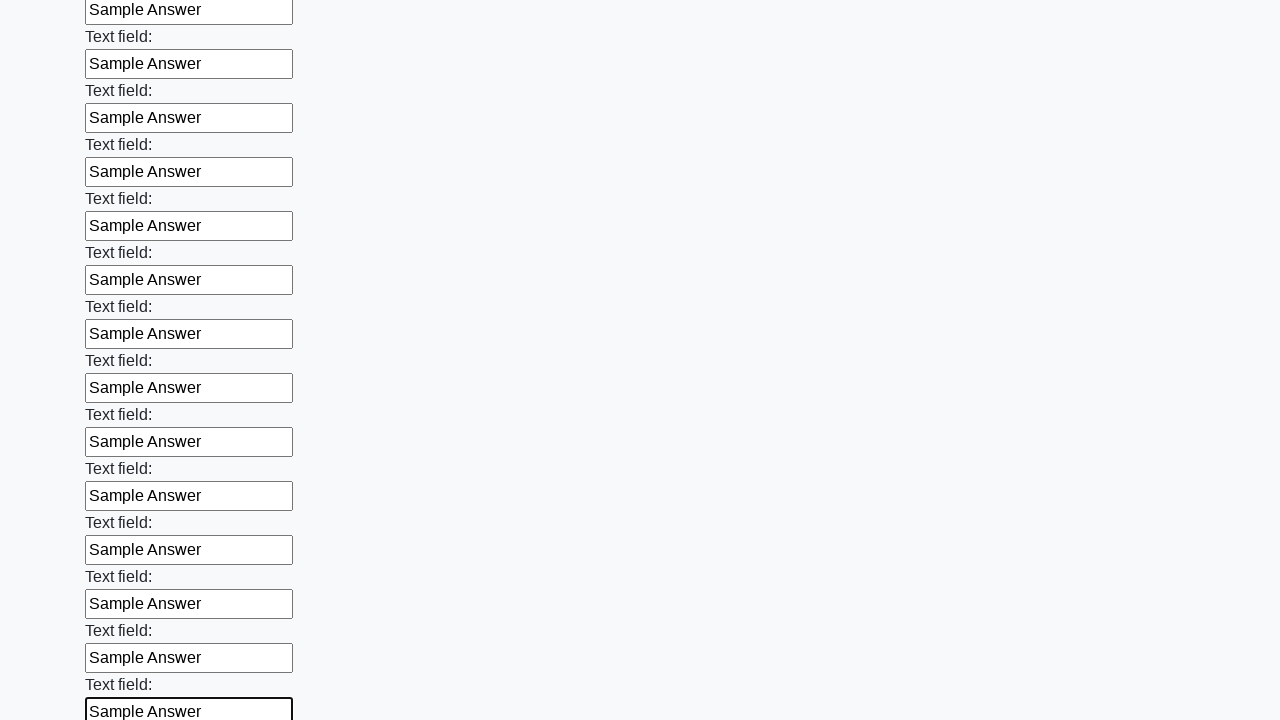

Filled an input field with 'Sample Answer' on input >> nth=57
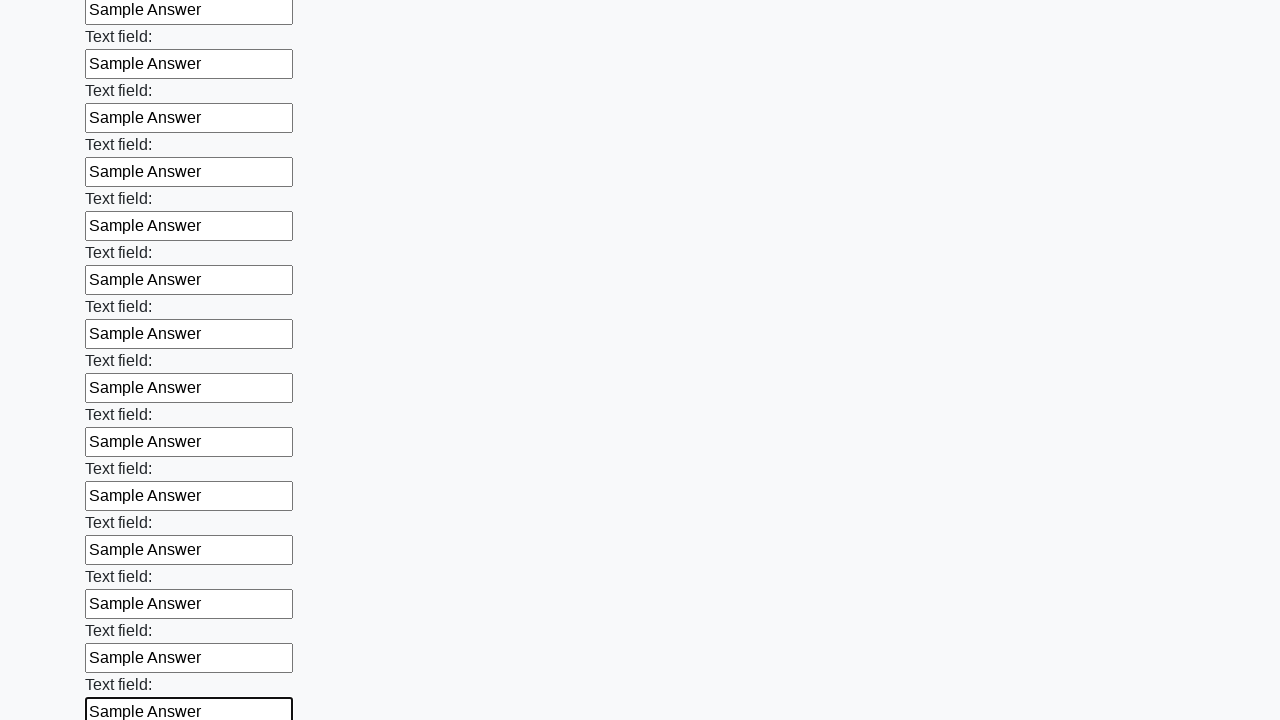

Filled an input field with 'Sample Answer' on input >> nth=58
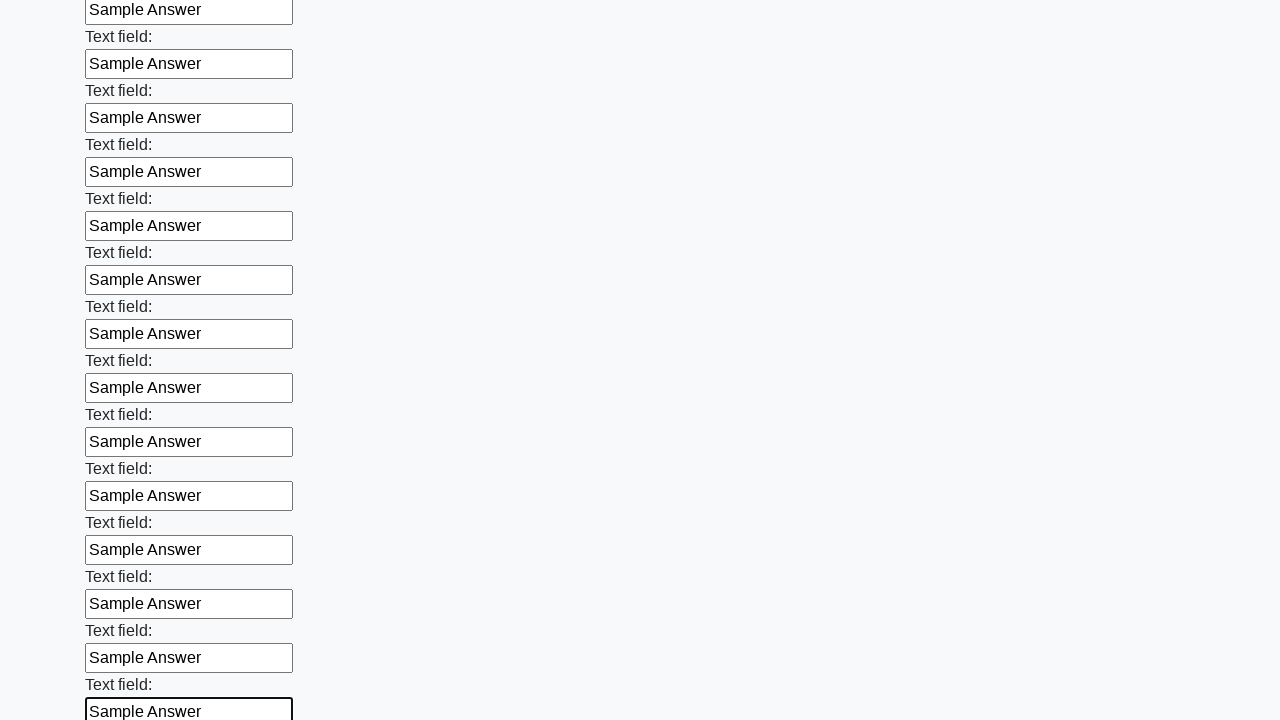

Filled an input field with 'Sample Answer' on input >> nth=59
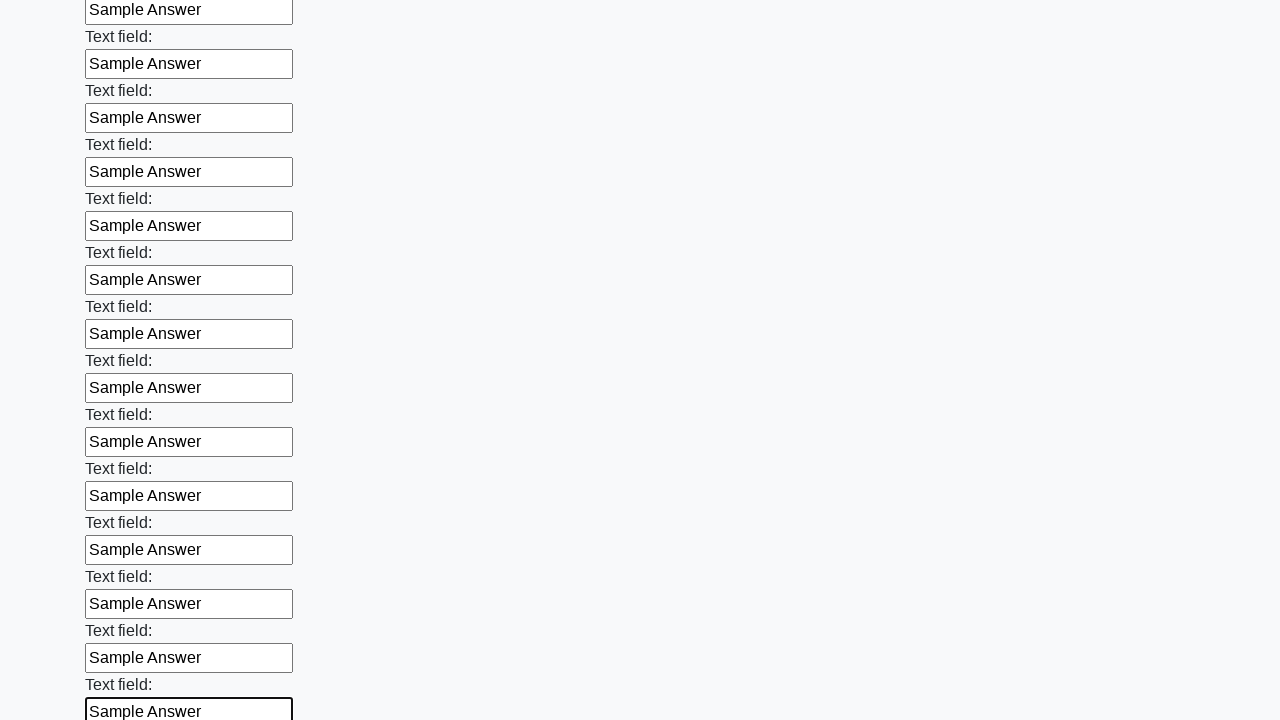

Filled an input field with 'Sample Answer' on input >> nth=60
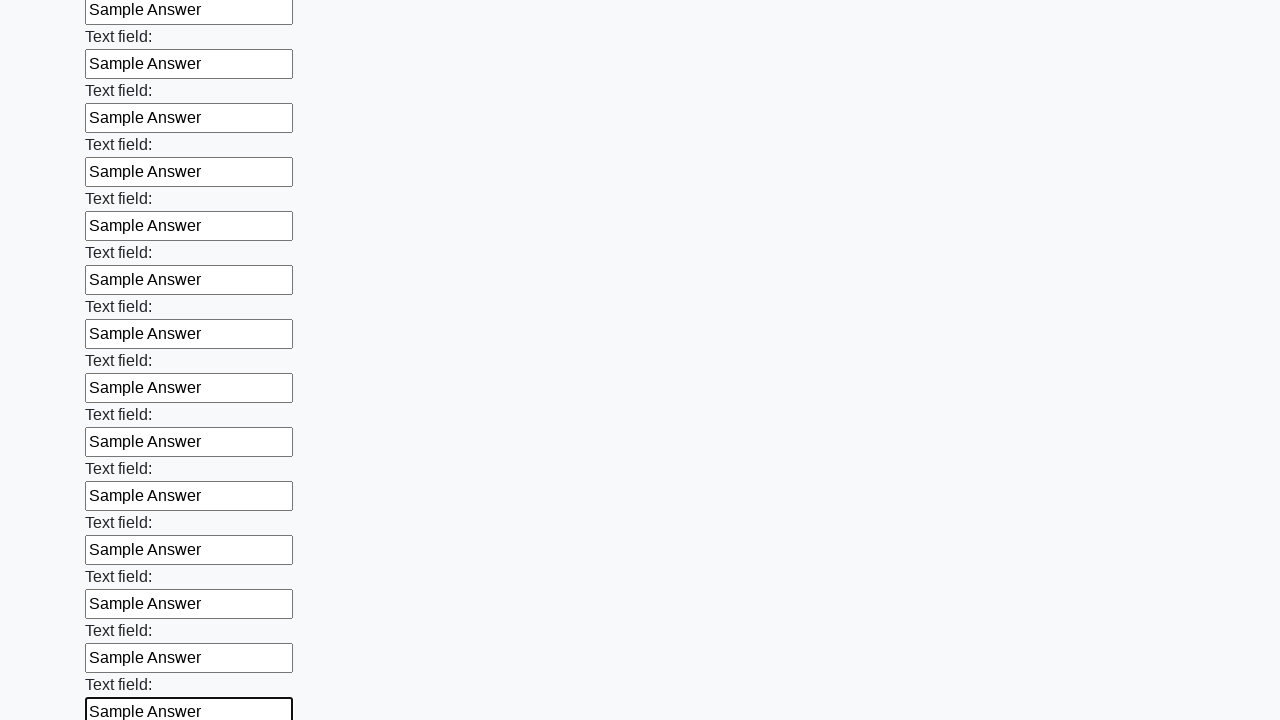

Filled an input field with 'Sample Answer' on input >> nth=61
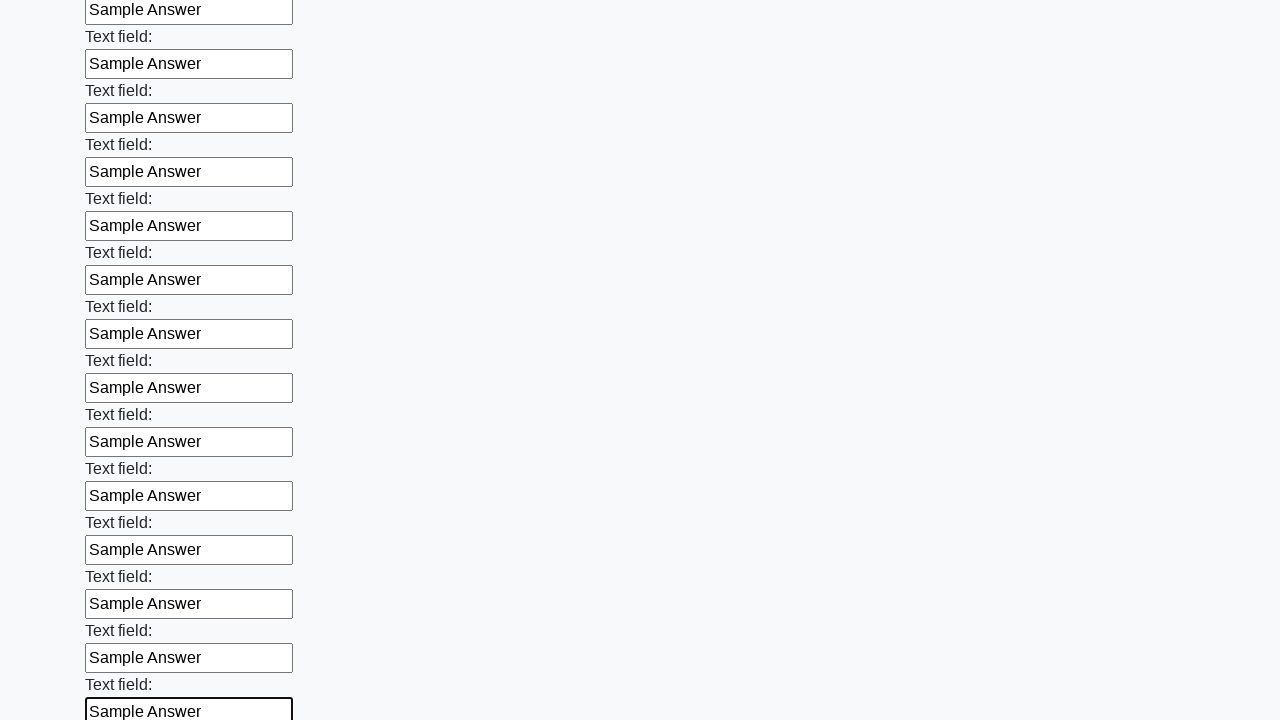

Filled an input field with 'Sample Answer' on input >> nth=62
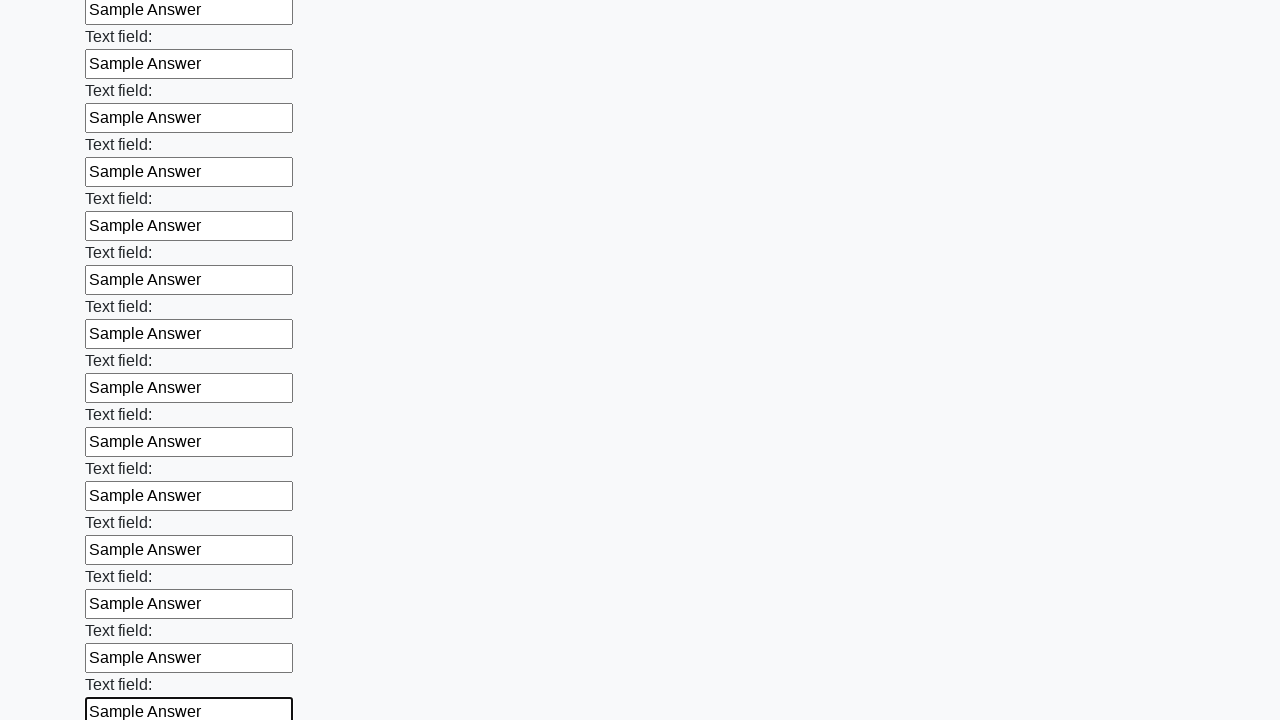

Filled an input field with 'Sample Answer' on input >> nth=63
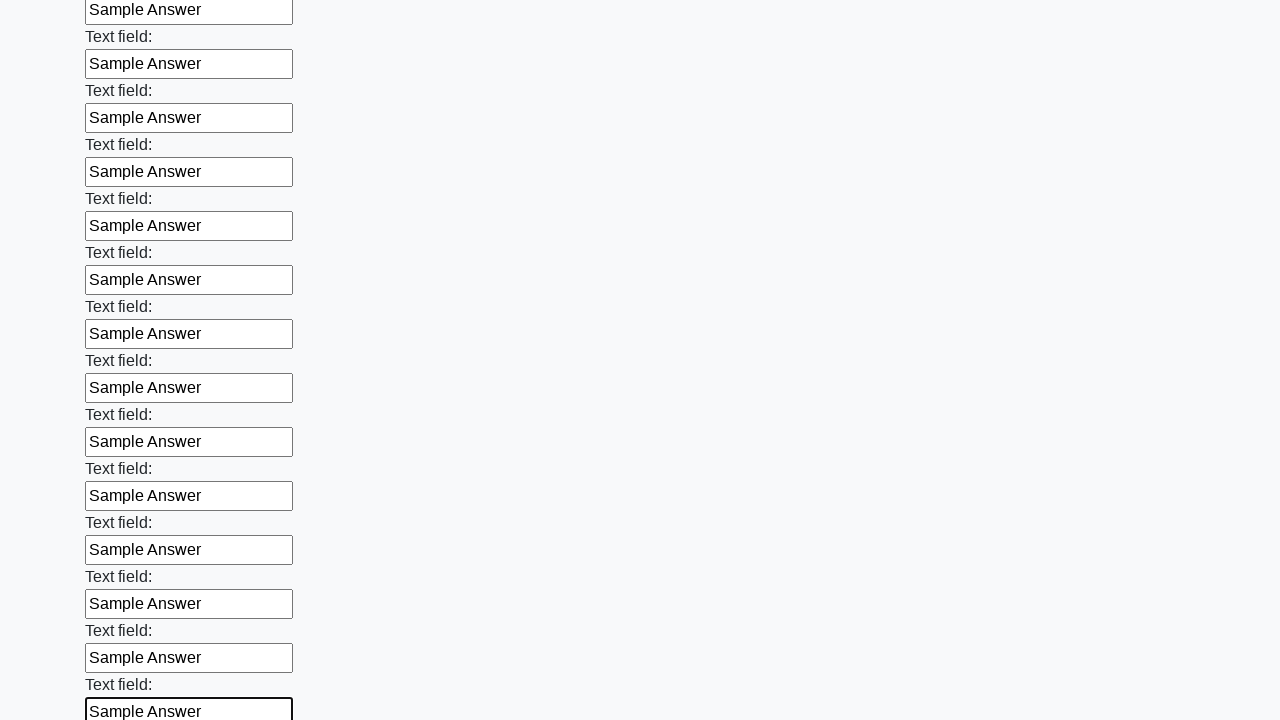

Filled an input field with 'Sample Answer' on input >> nth=64
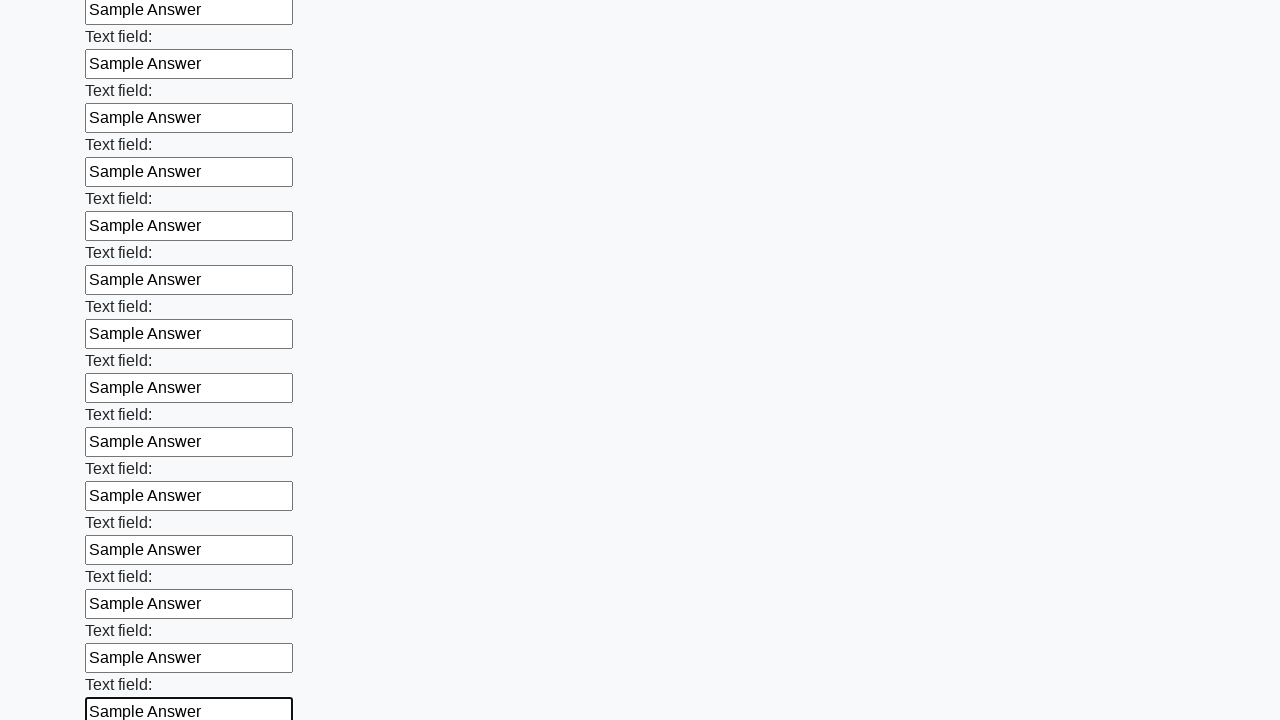

Filled an input field with 'Sample Answer' on input >> nth=65
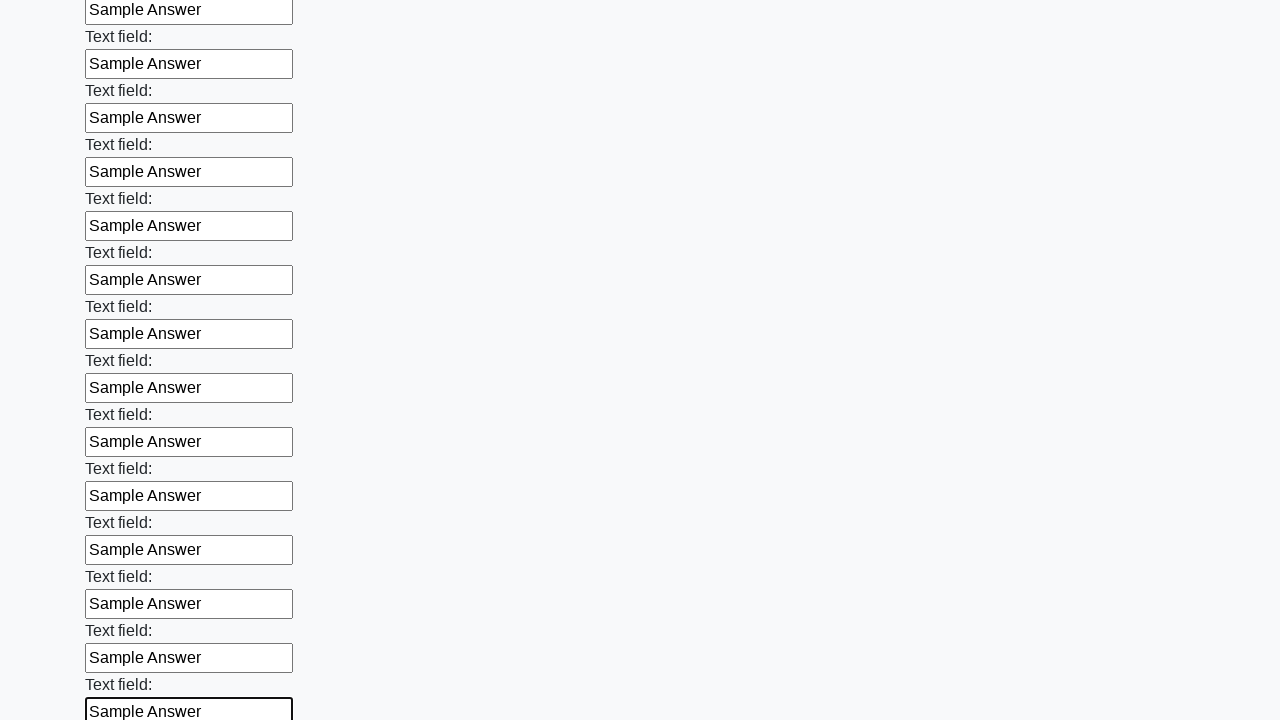

Filled an input field with 'Sample Answer' on input >> nth=66
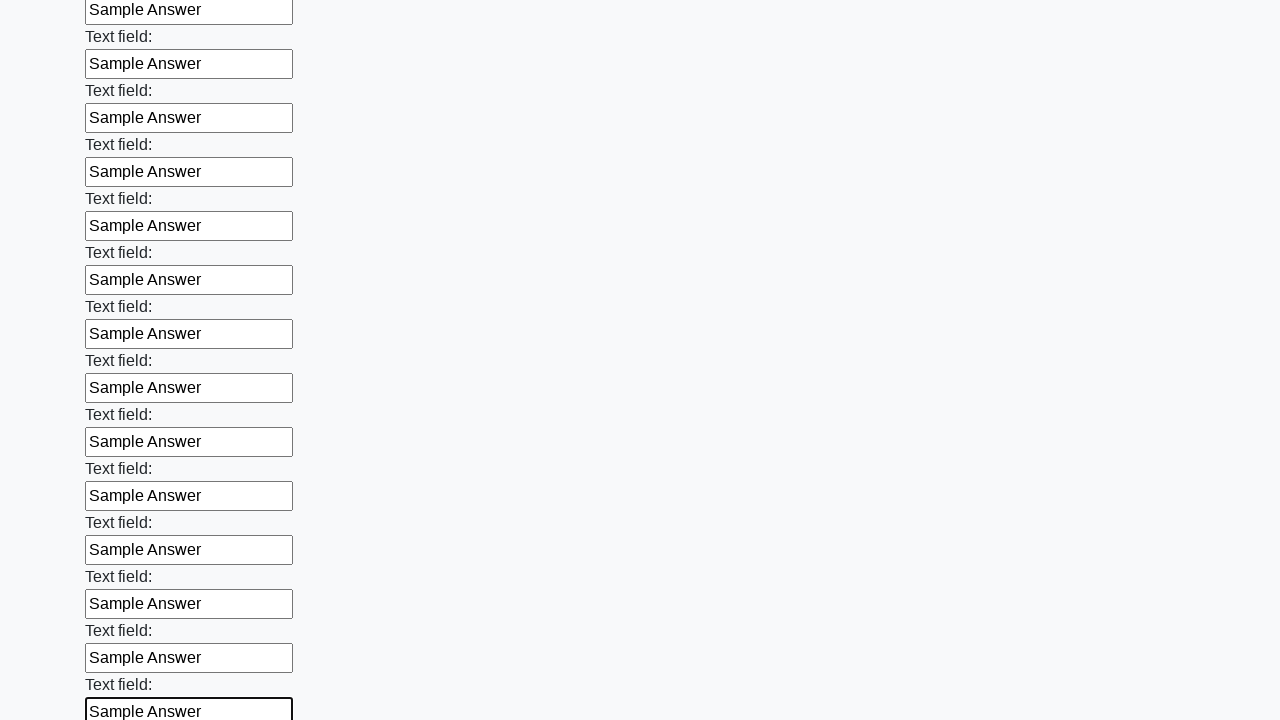

Filled an input field with 'Sample Answer' on input >> nth=67
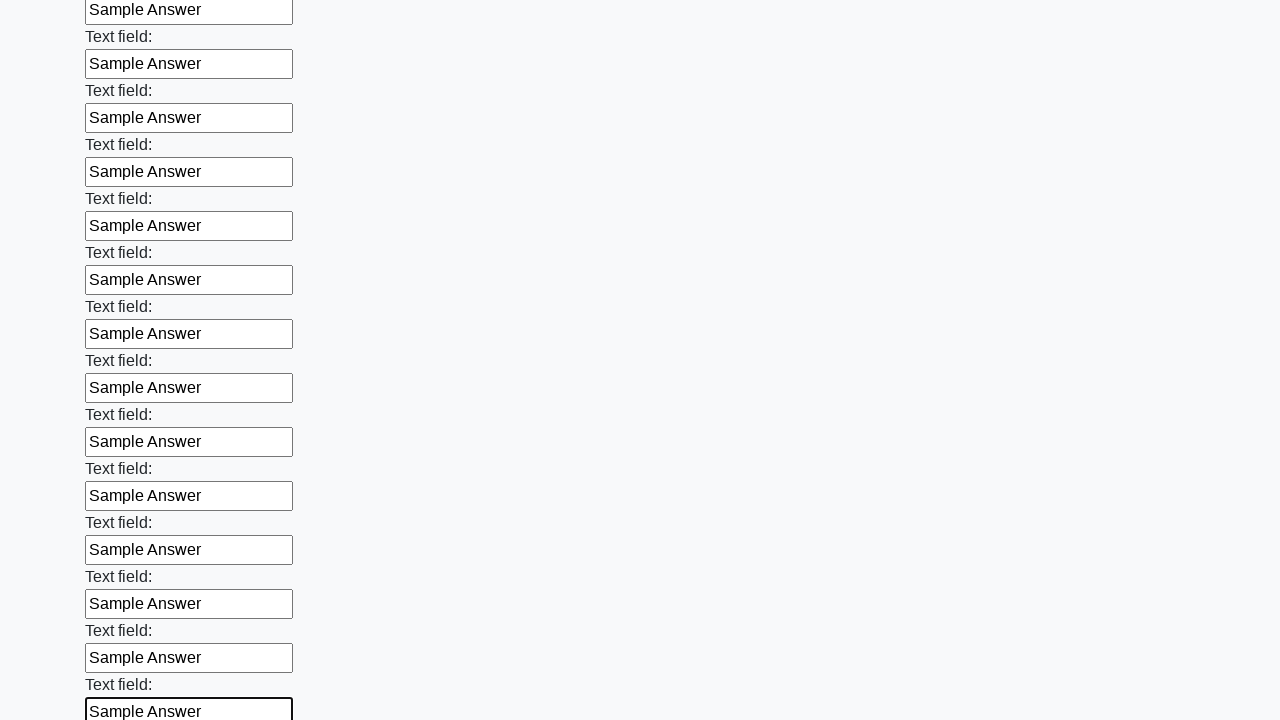

Filled an input field with 'Sample Answer' on input >> nth=68
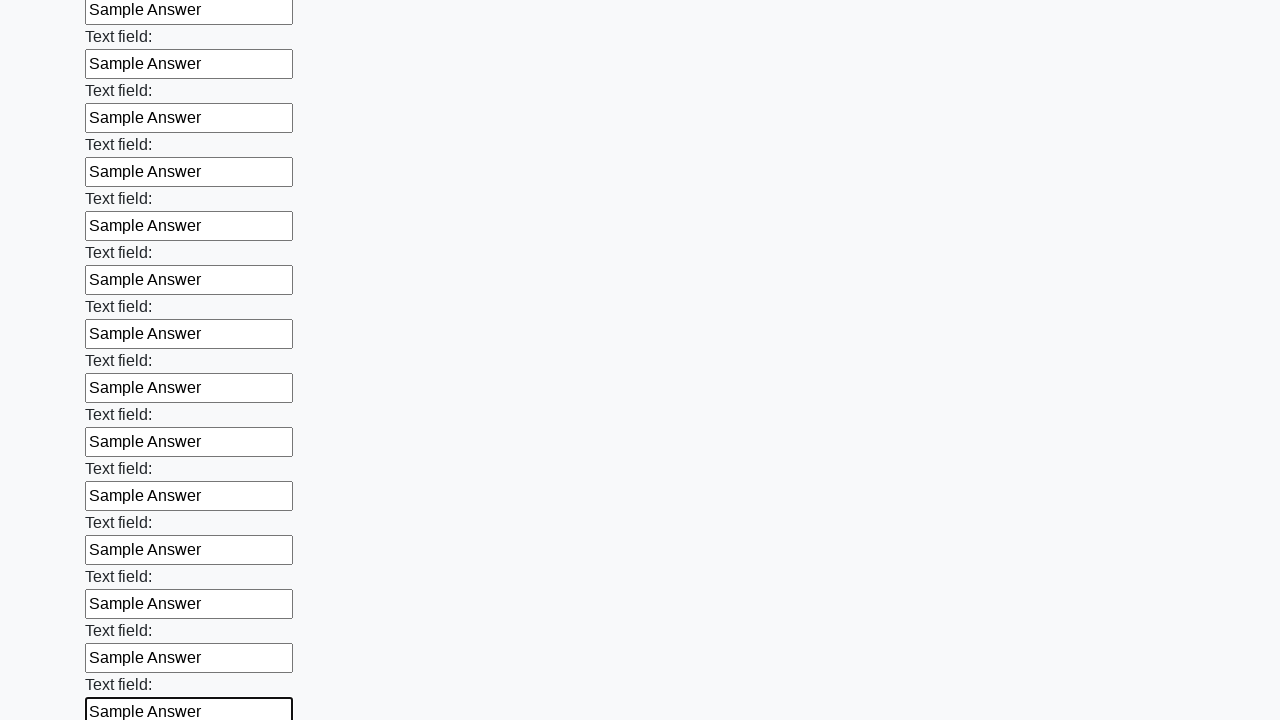

Filled an input field with 'Sample Answer' on input >> nth=69
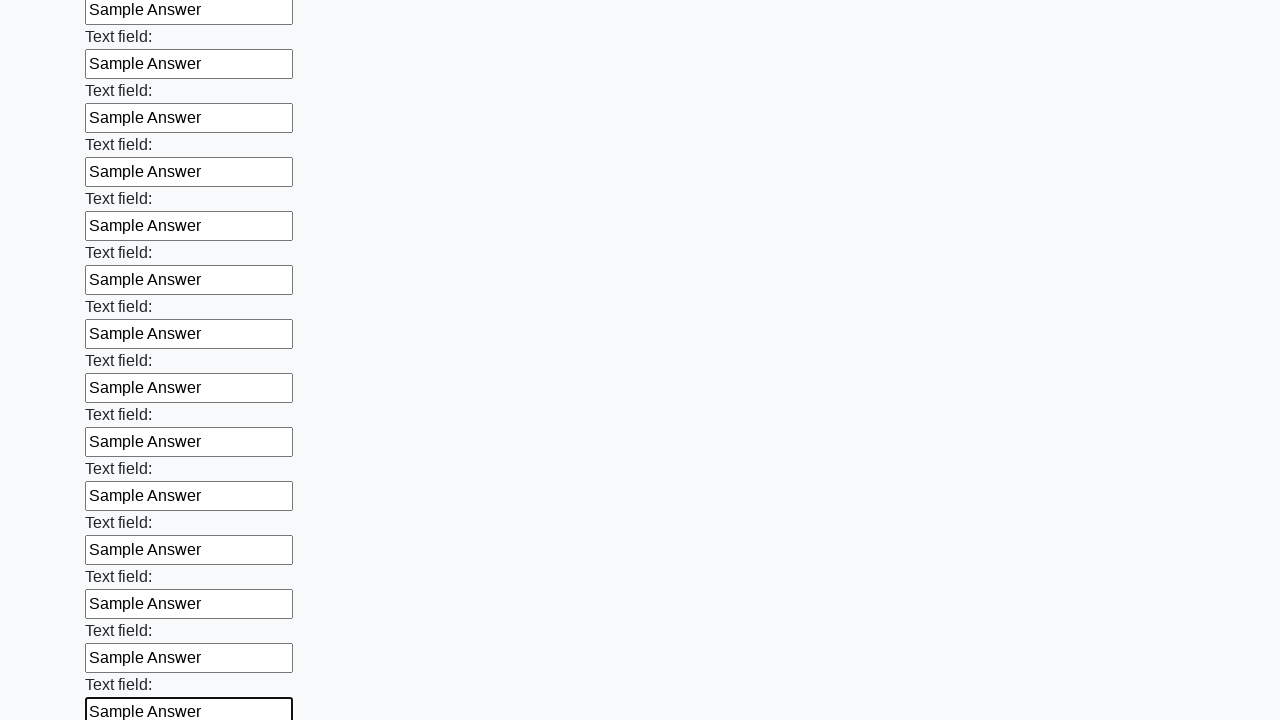

Filled an input field with 'Sample Answer' on input >> nth=70
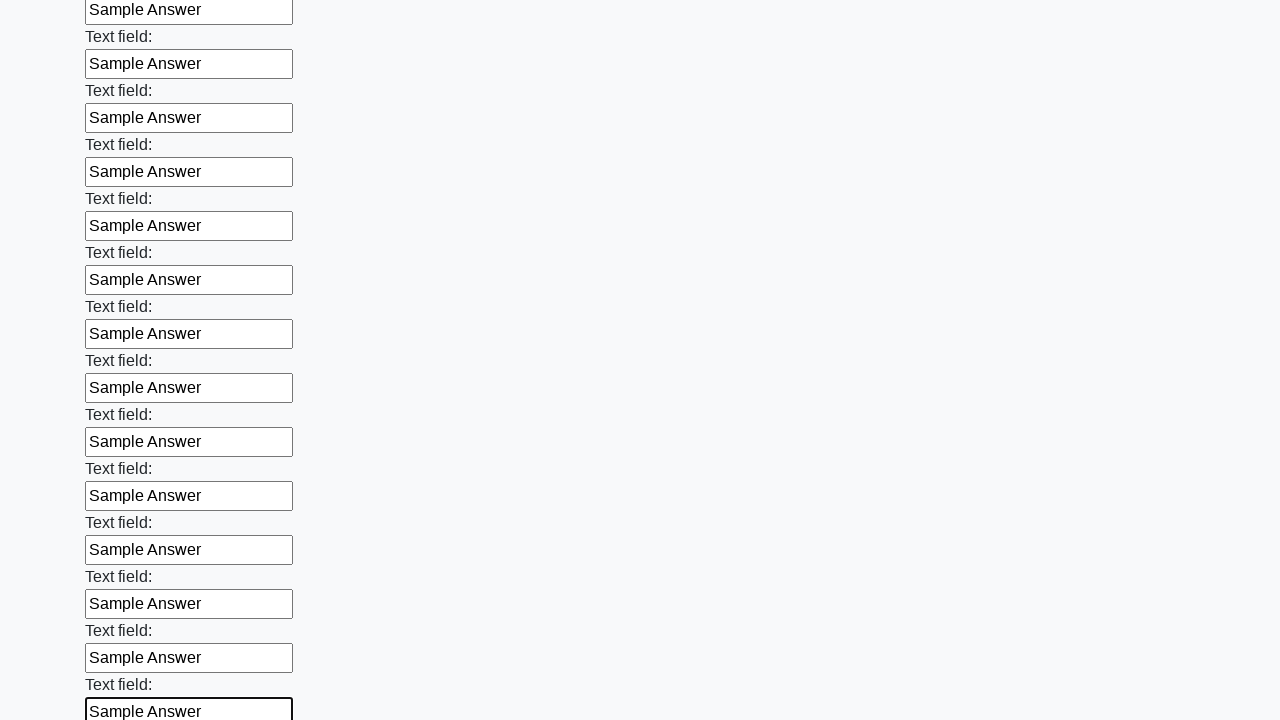

Filled an input field with 'Sample Answer' on input >> nth=71
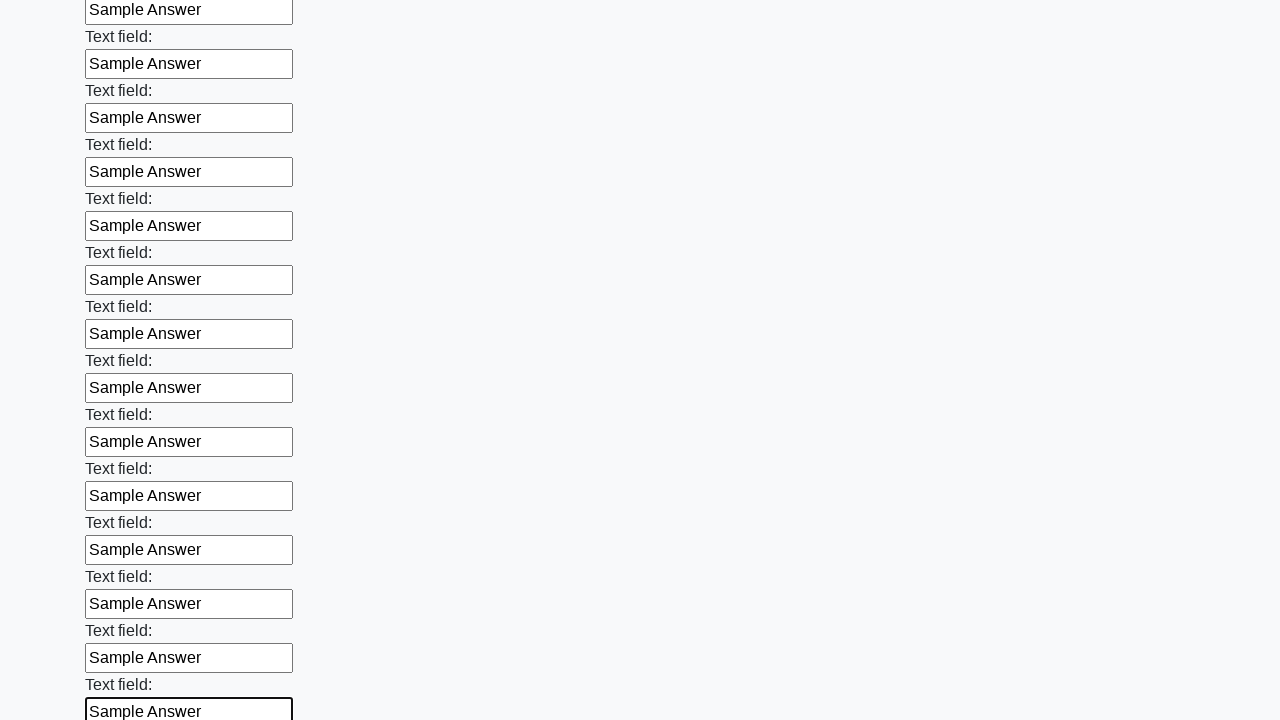

Filled an input field with 'Sample Answer' on input >> nth=72
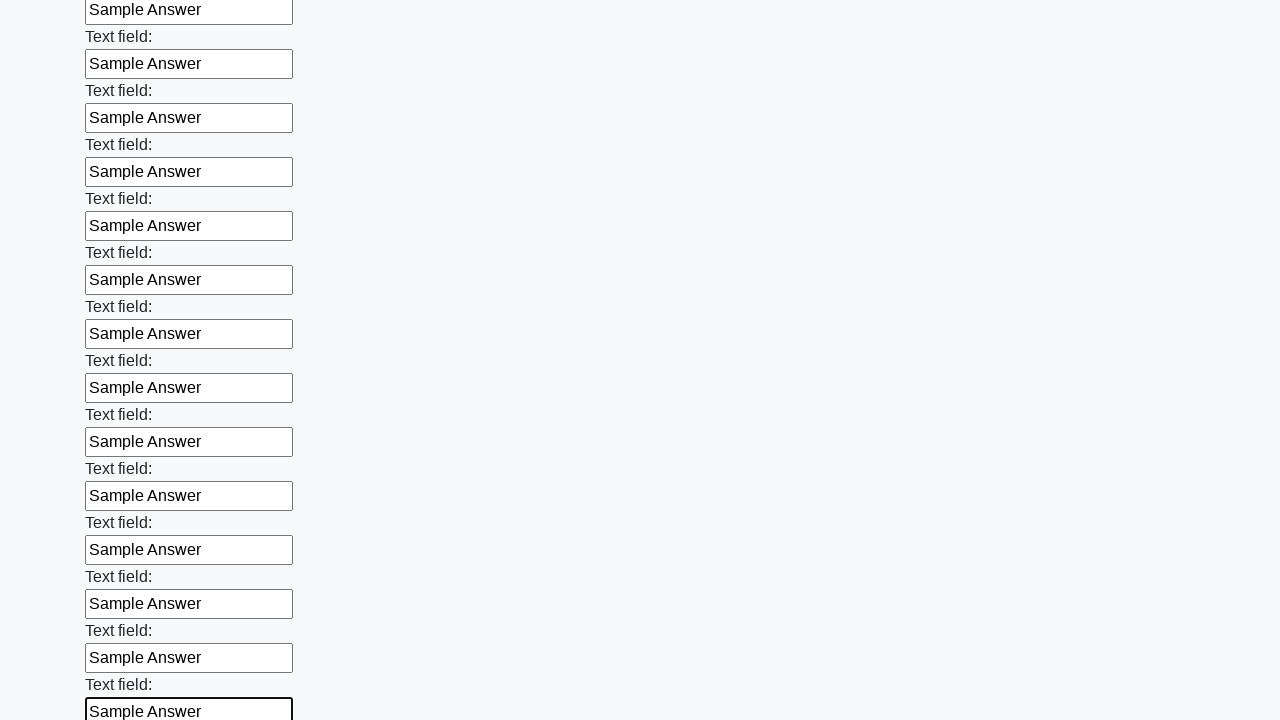

Filled an input field with 'Sample Answer' on input >> nth=73
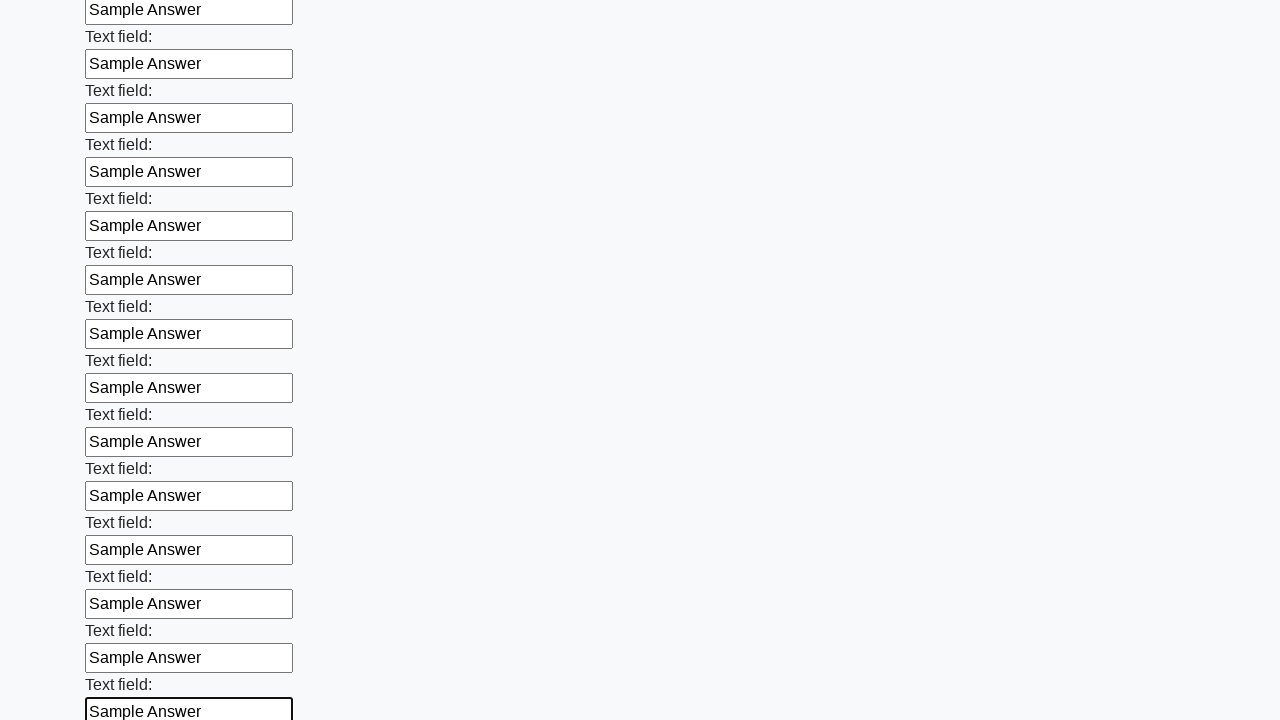

Filled an input field with 'Sample Answer' on input >> nth=74
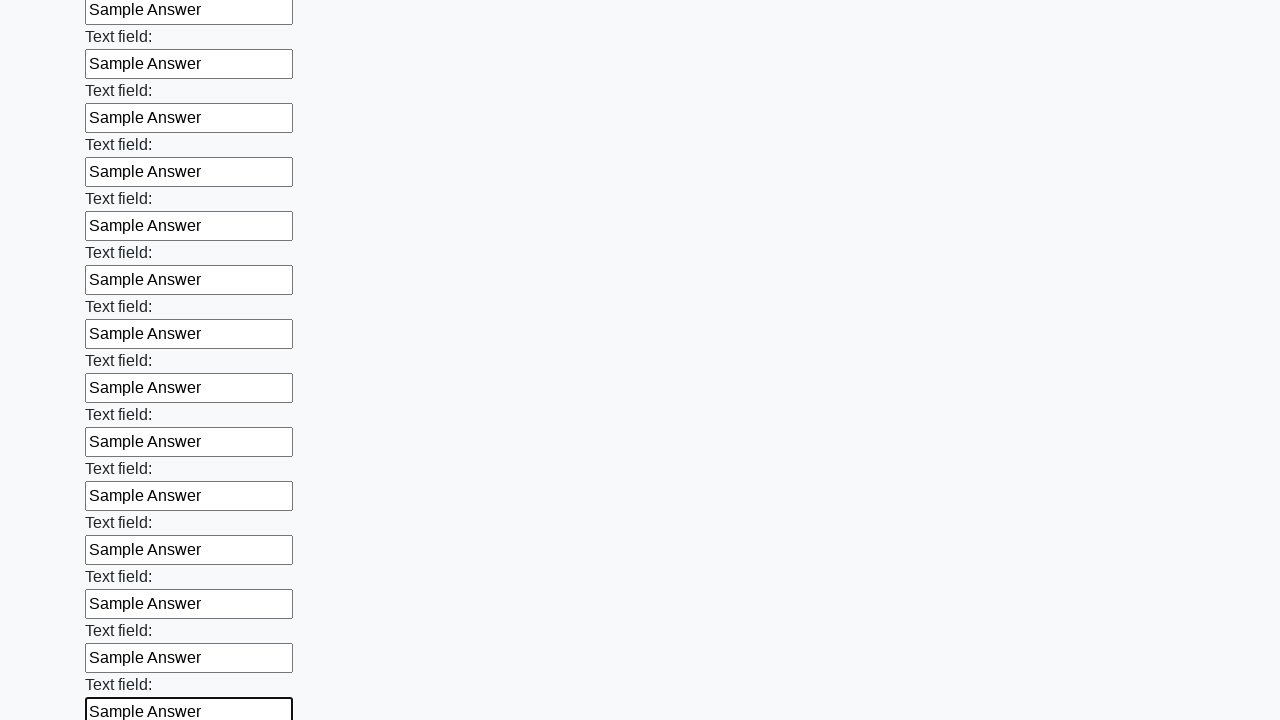

Filled an input field with 'Sample Answer' on input >> nth=75
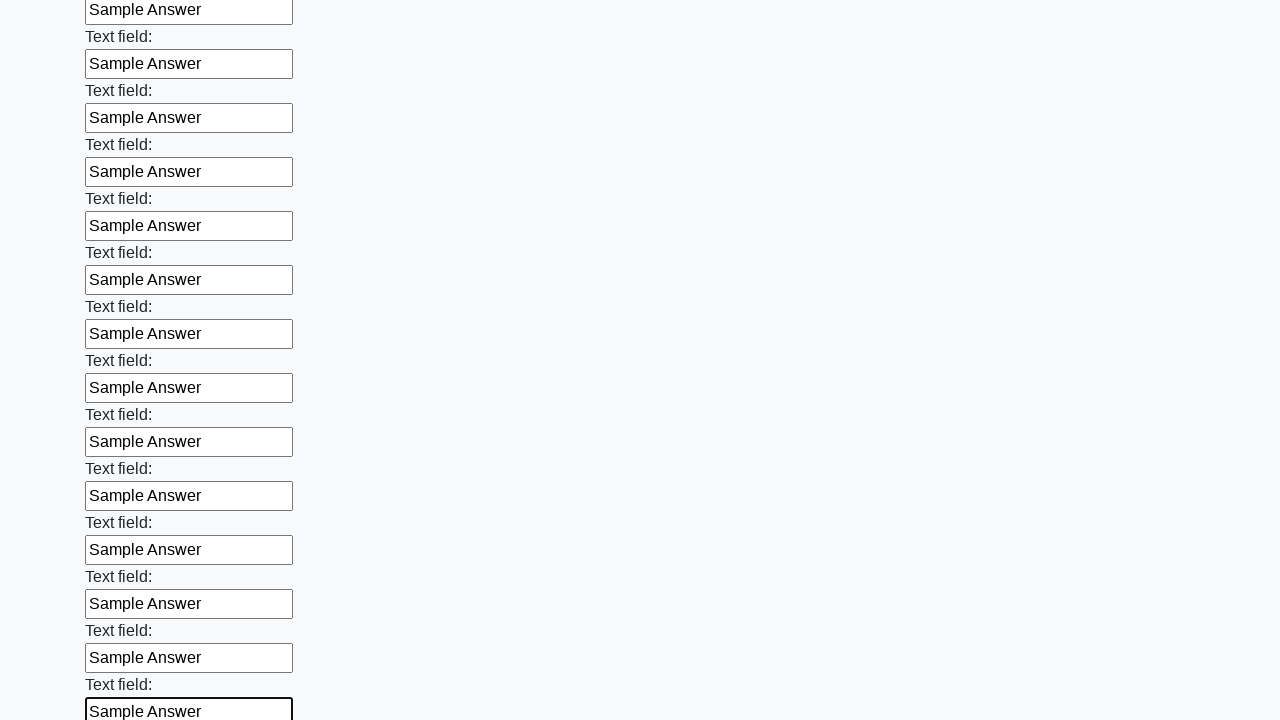

Filled an input field with 'Sample Answer' on input >> nth=76
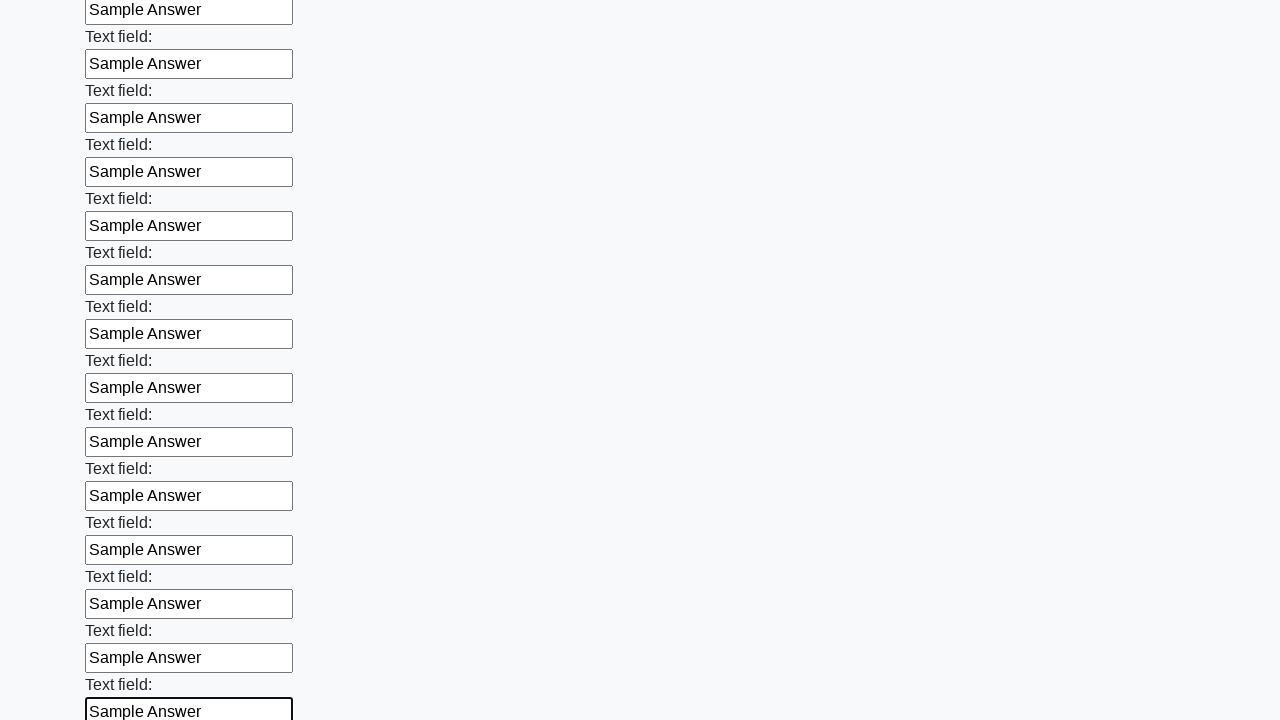

Filled an input field with 'Sample Answer' on input >> nth=77
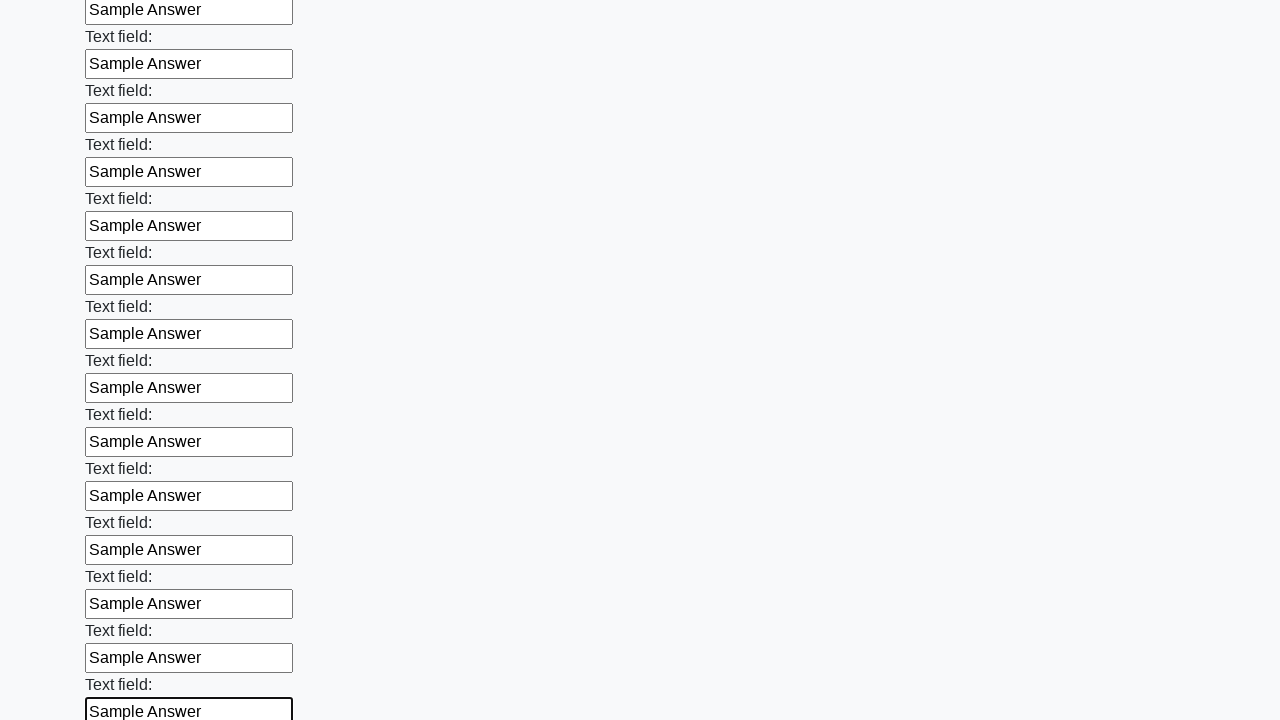

Filled an input field with 'Sample Answer' on input >> nth=78
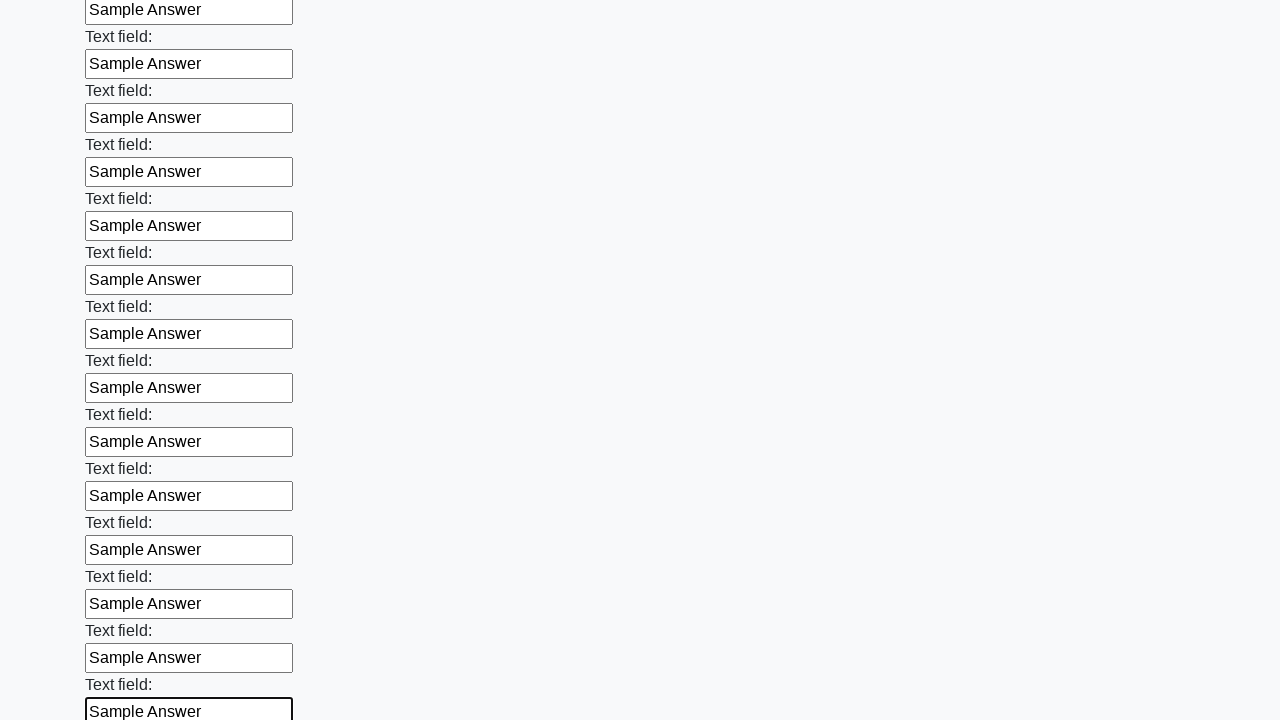

Filled an input field with 'Sample Answer' on input >> nth=79
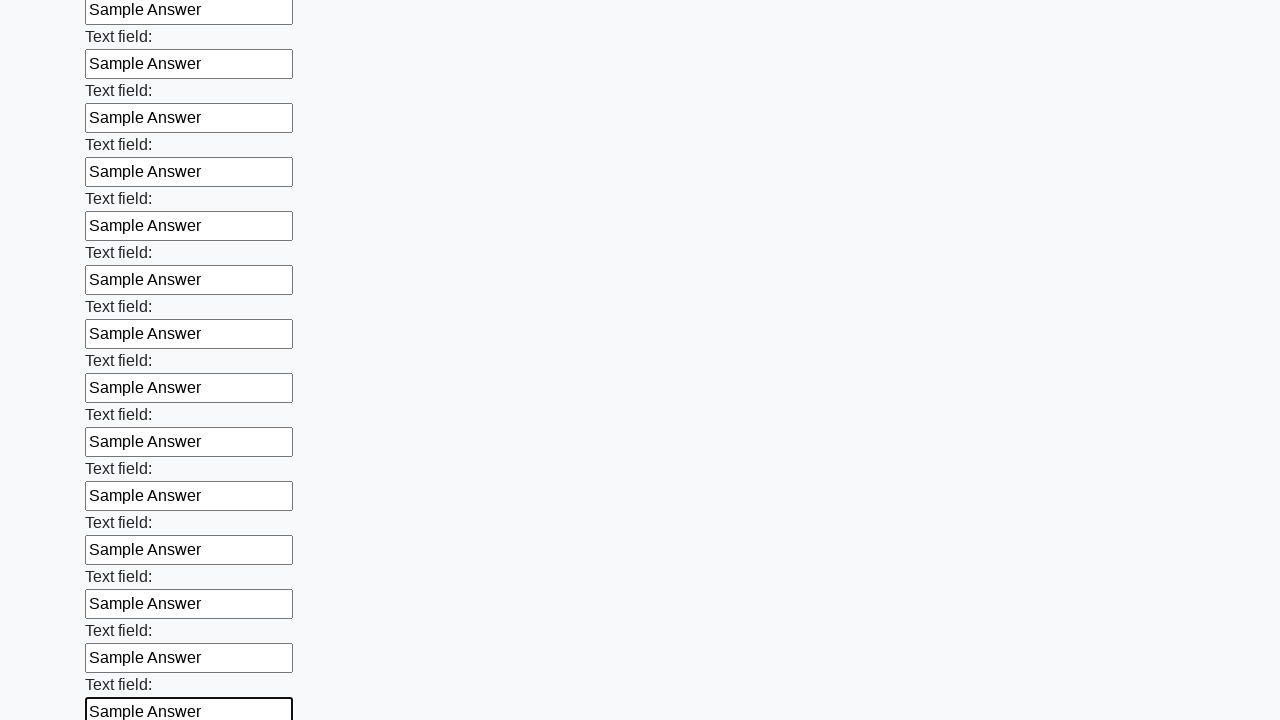

Filled an input field with 'Sample Answer' on input >> nth=80
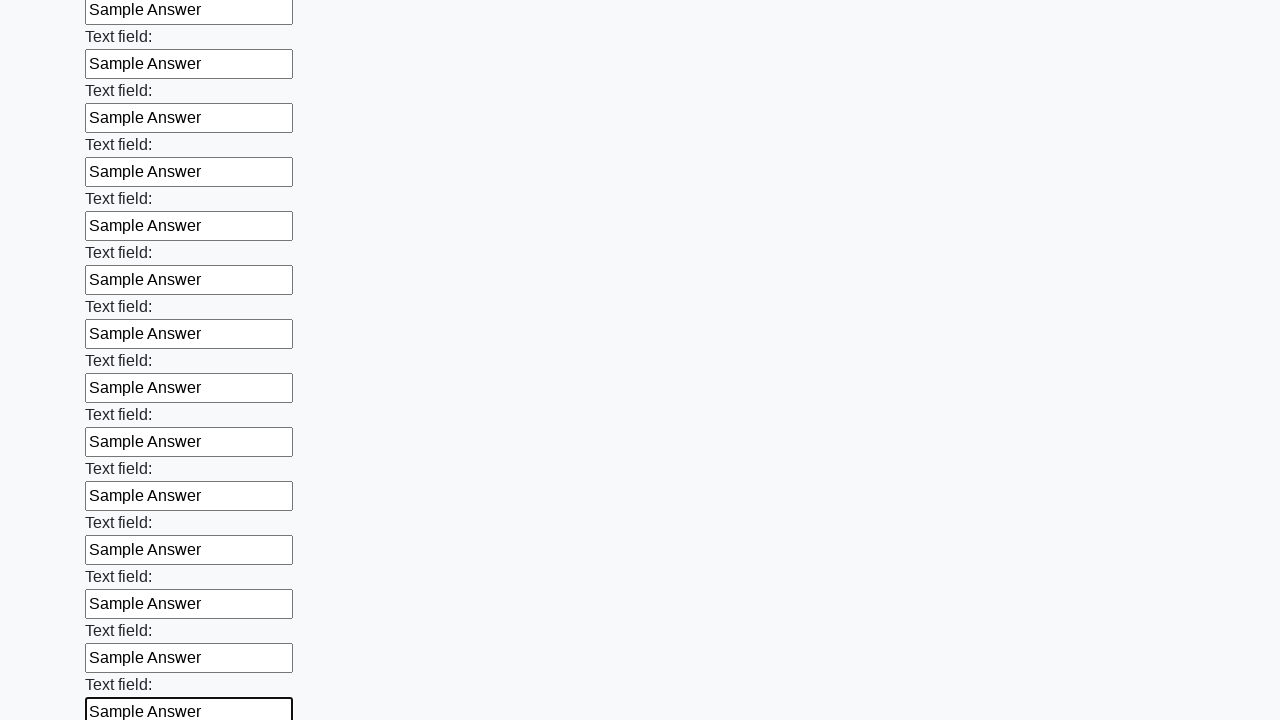

Filled an input field with 'Sample Answer' on input >> nth=81
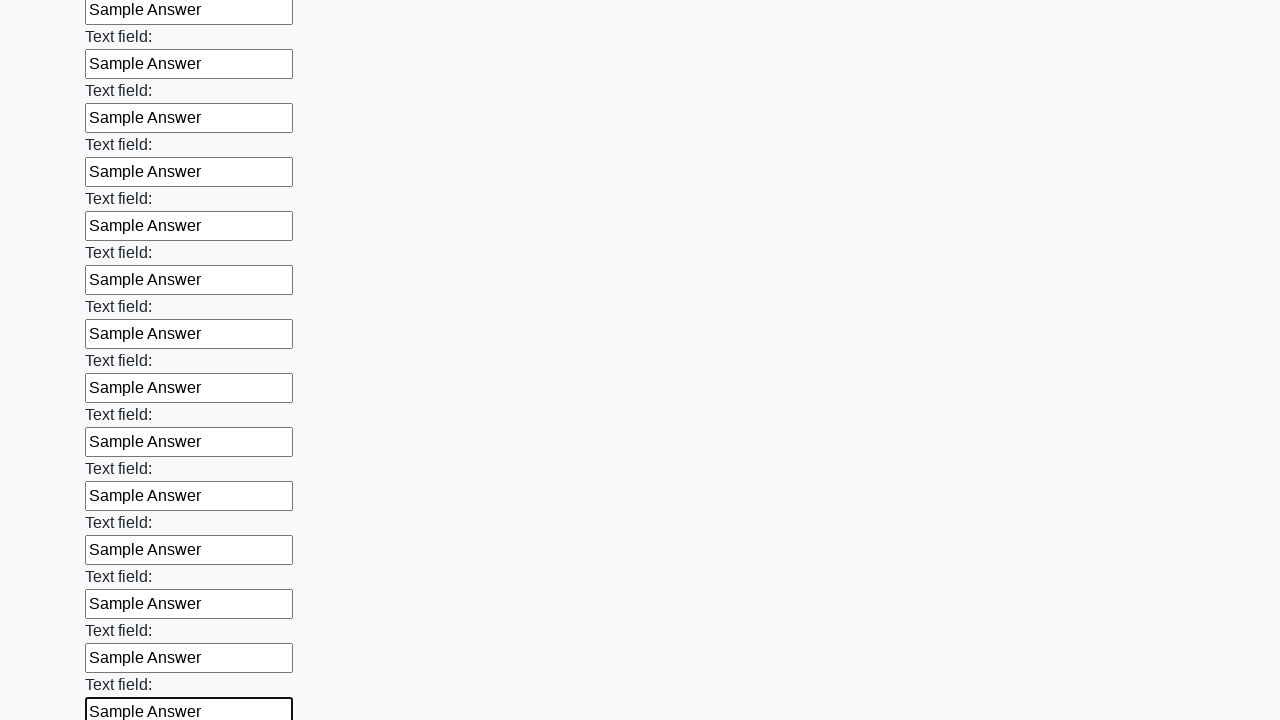

Filled an input field with 'Sample Answer' on input >> nth=82
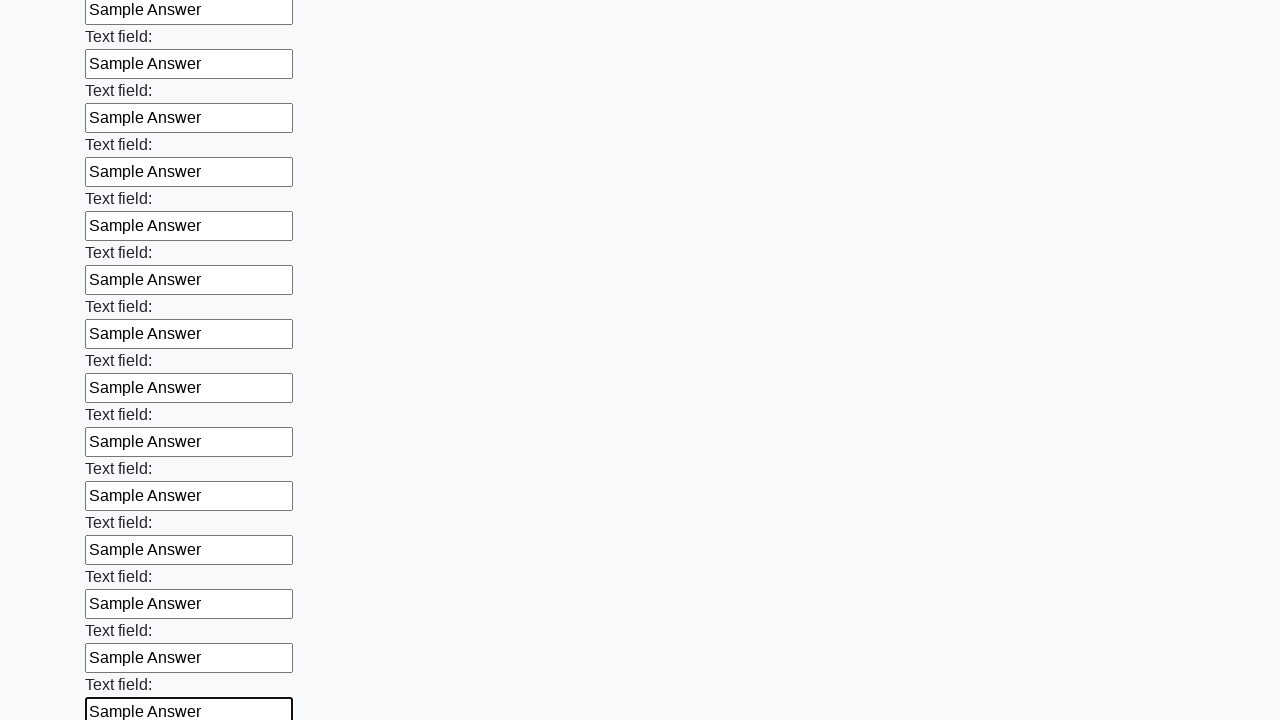

Filled an input field with 'Sample Answer' on input >> nth=83
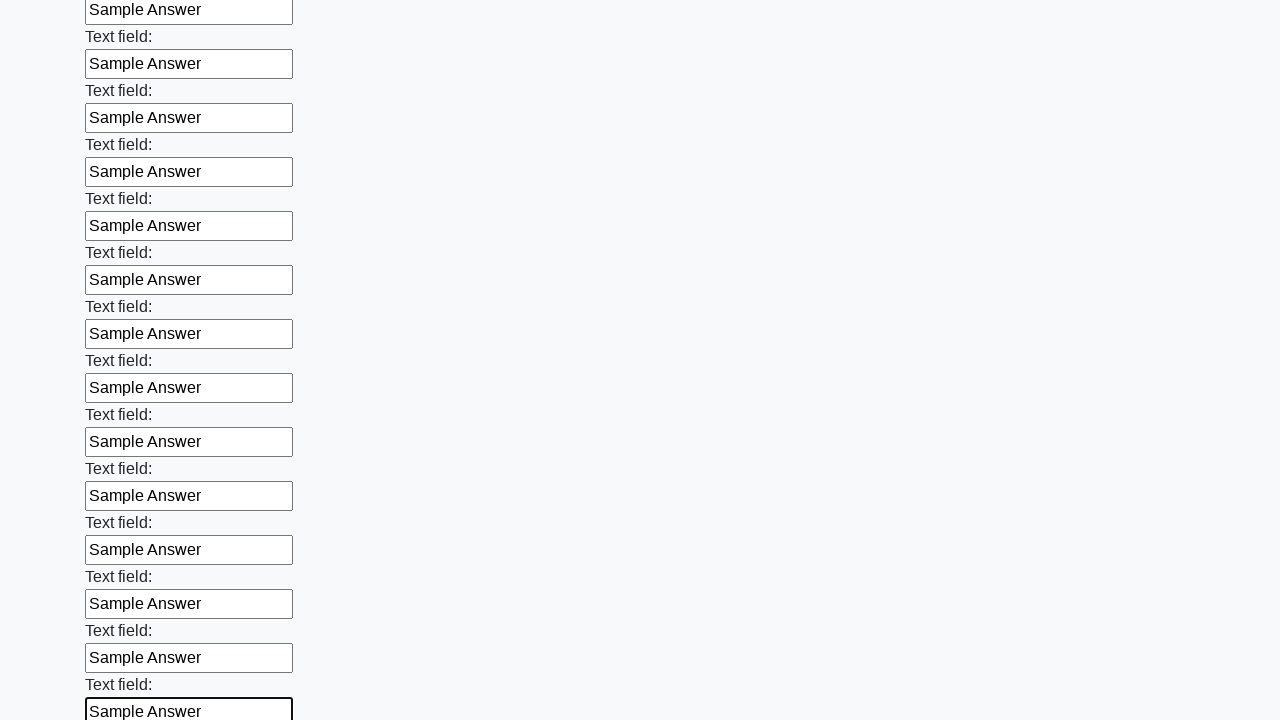

Filled an input field with 'Sample Answer' on input >> nth=84
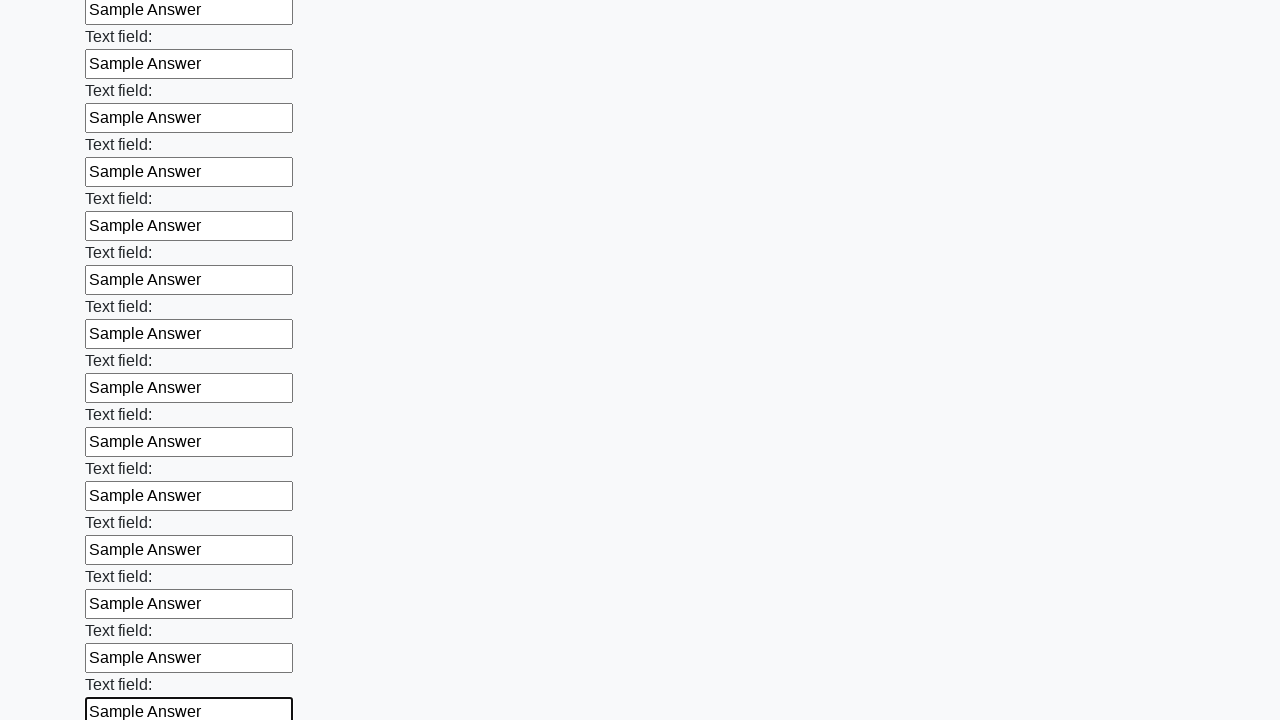

Filled an input field with 'Sample Answer' on input >> nth=85
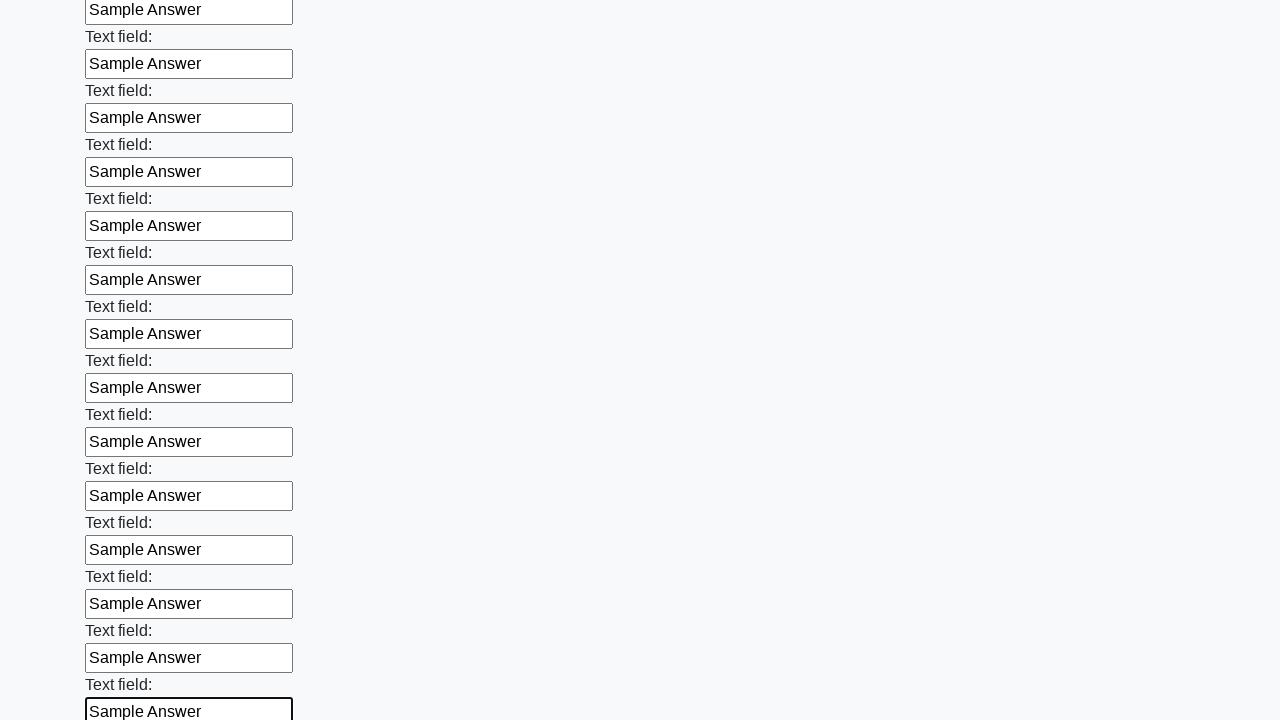

Filled an input field with 'Sample Answer' on input >> nth=86
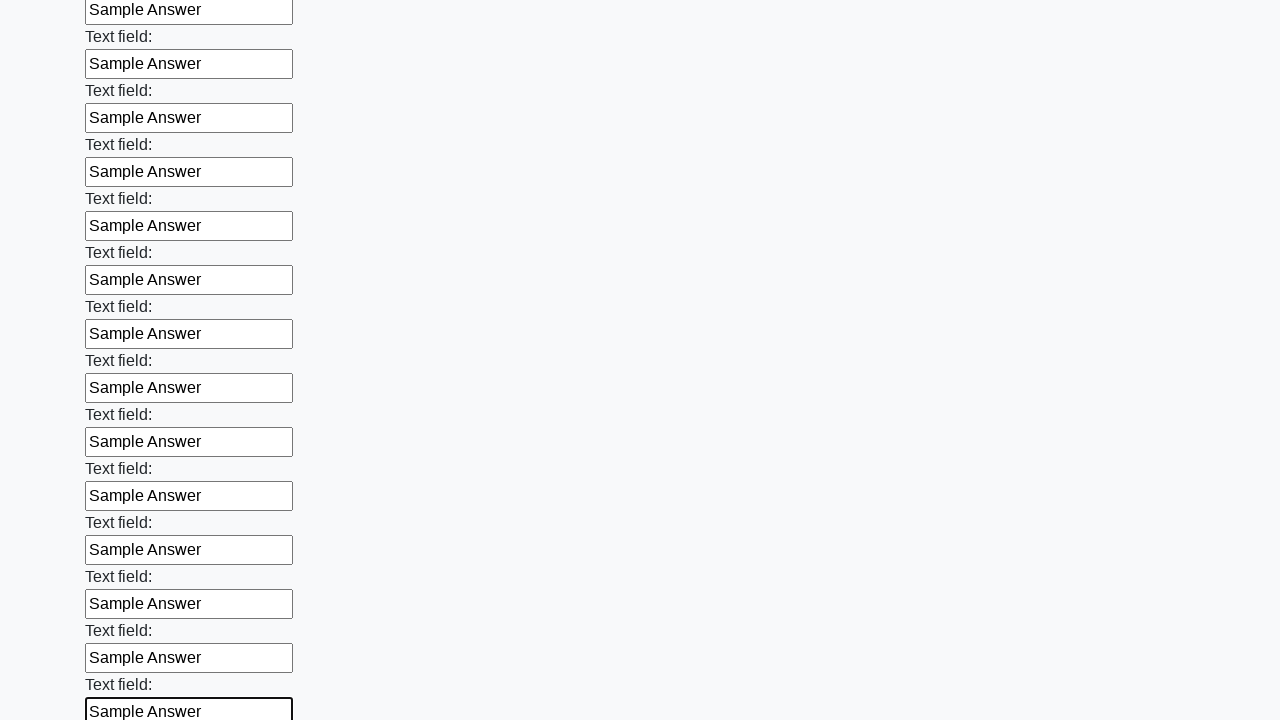

Filled an input field with 'Sample Answer' on input >> nth=87
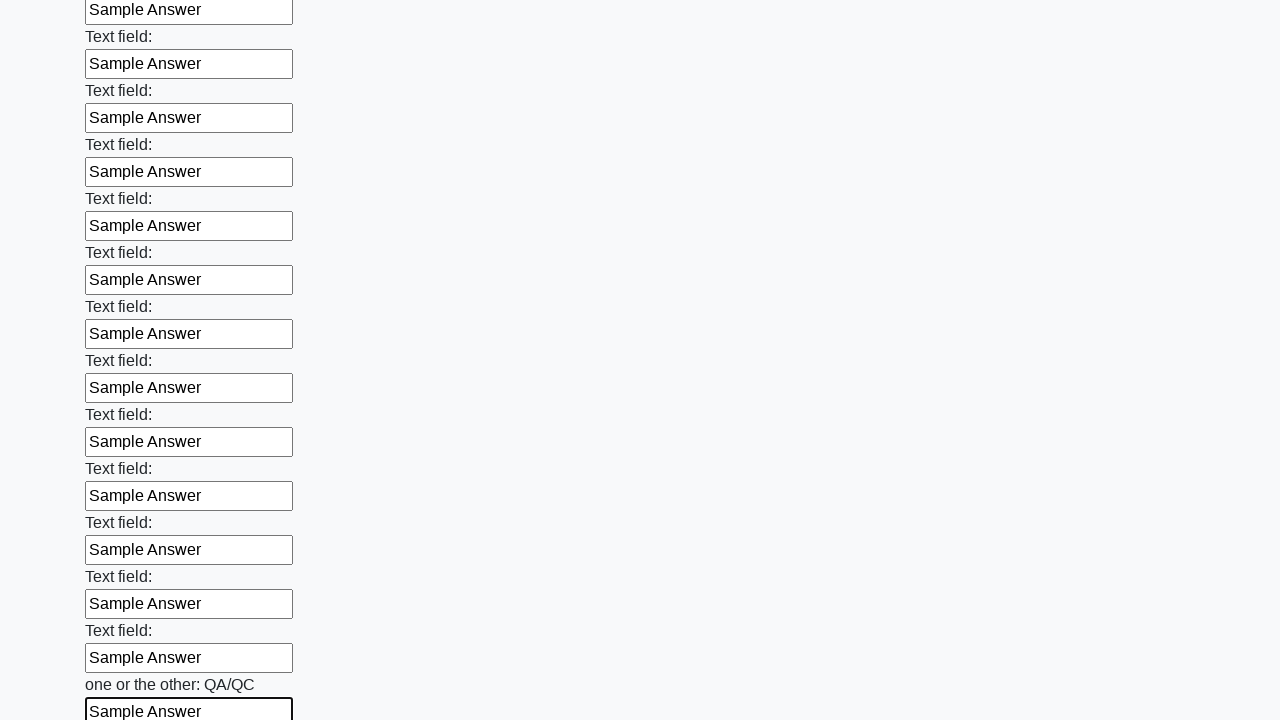

Filled an input field with 'Sample Answer' on input >> nth=88
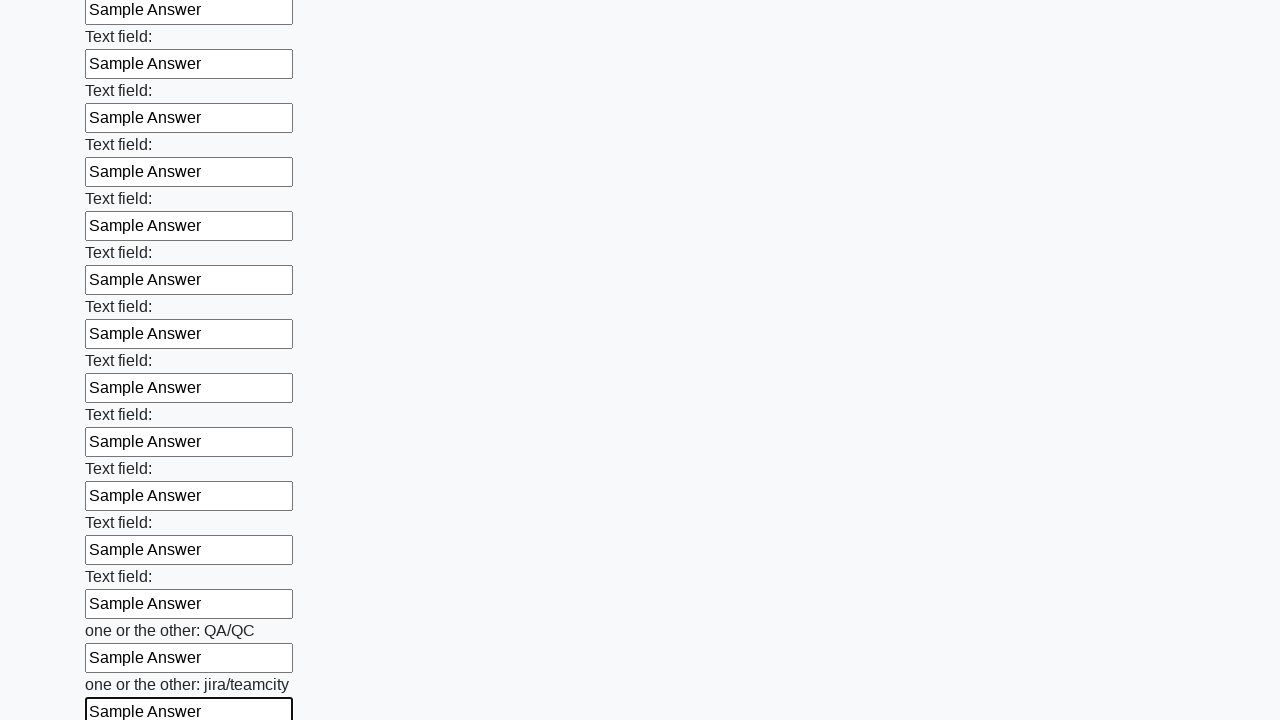

Filled an input field with 'Sample Answer' on input >> nth=89
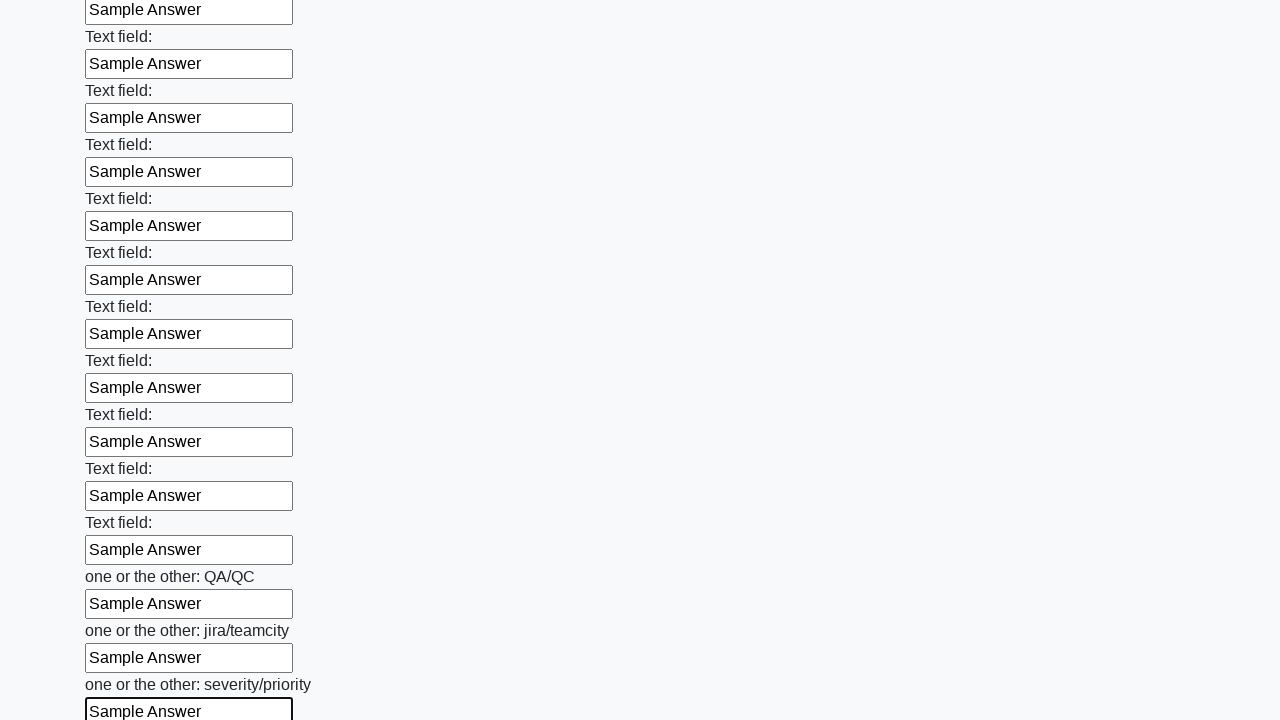

Filled an input field with 'Sample Answer' on input >> nth=90
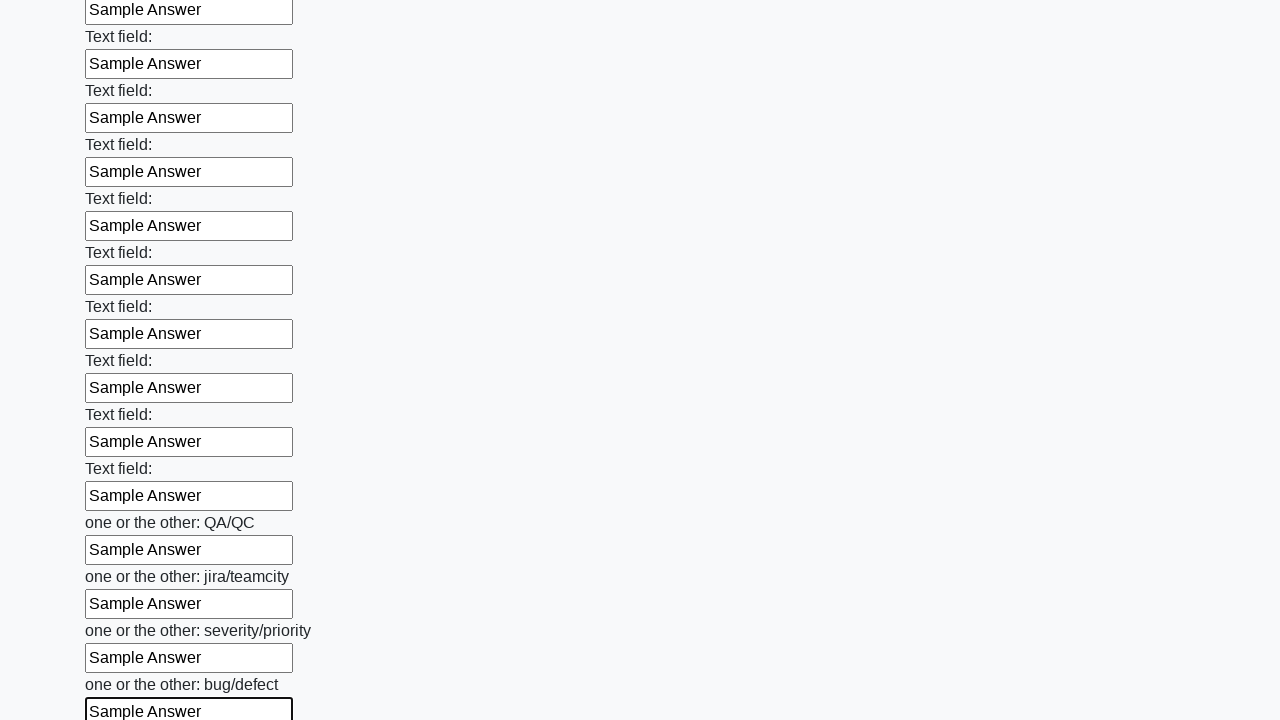

Filled an input field with 'Sample Answer' on input >> nth=91
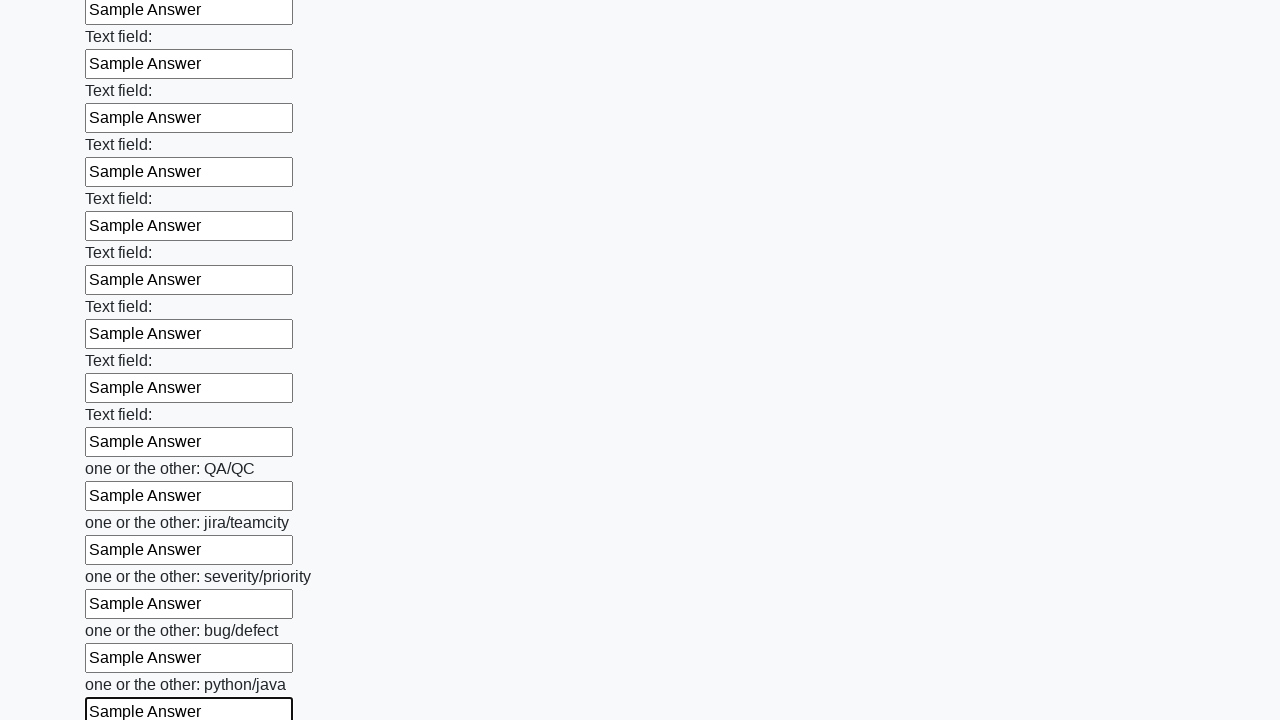

Filled an input field with 'Sample Answer' on input >> nth=92
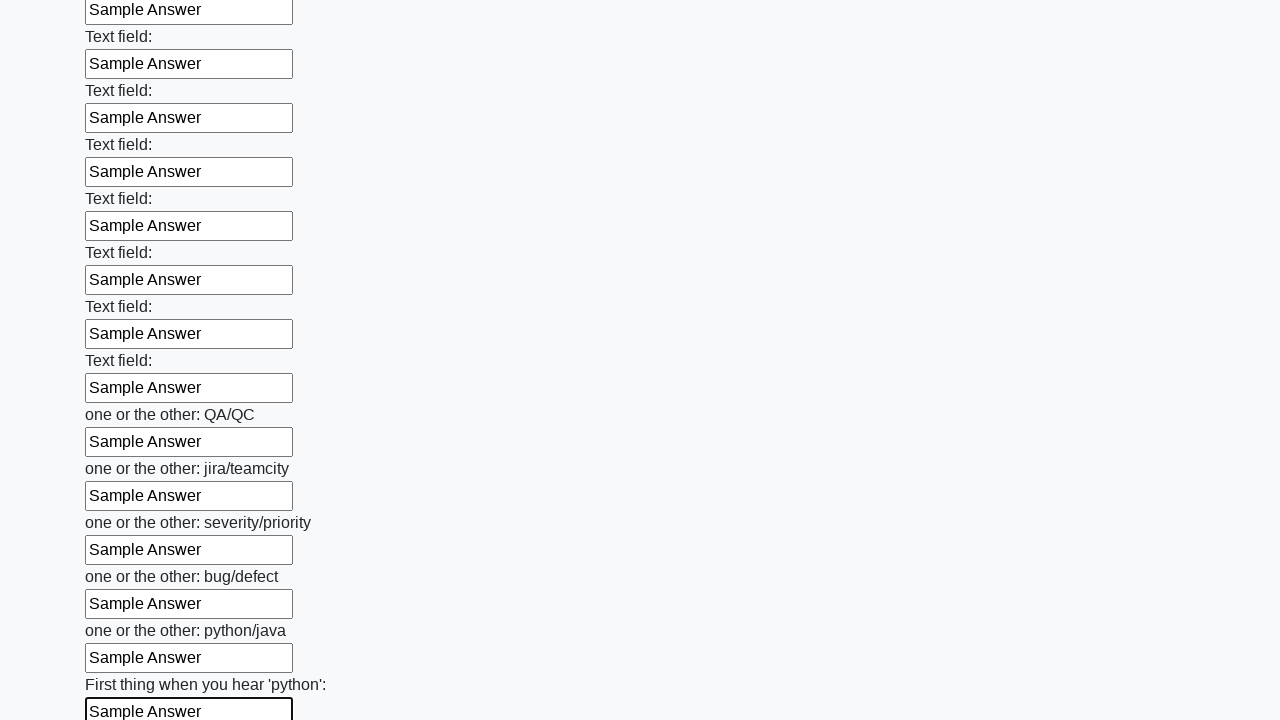

Filled an input field with 'Sample Answer' on input >> nth=93
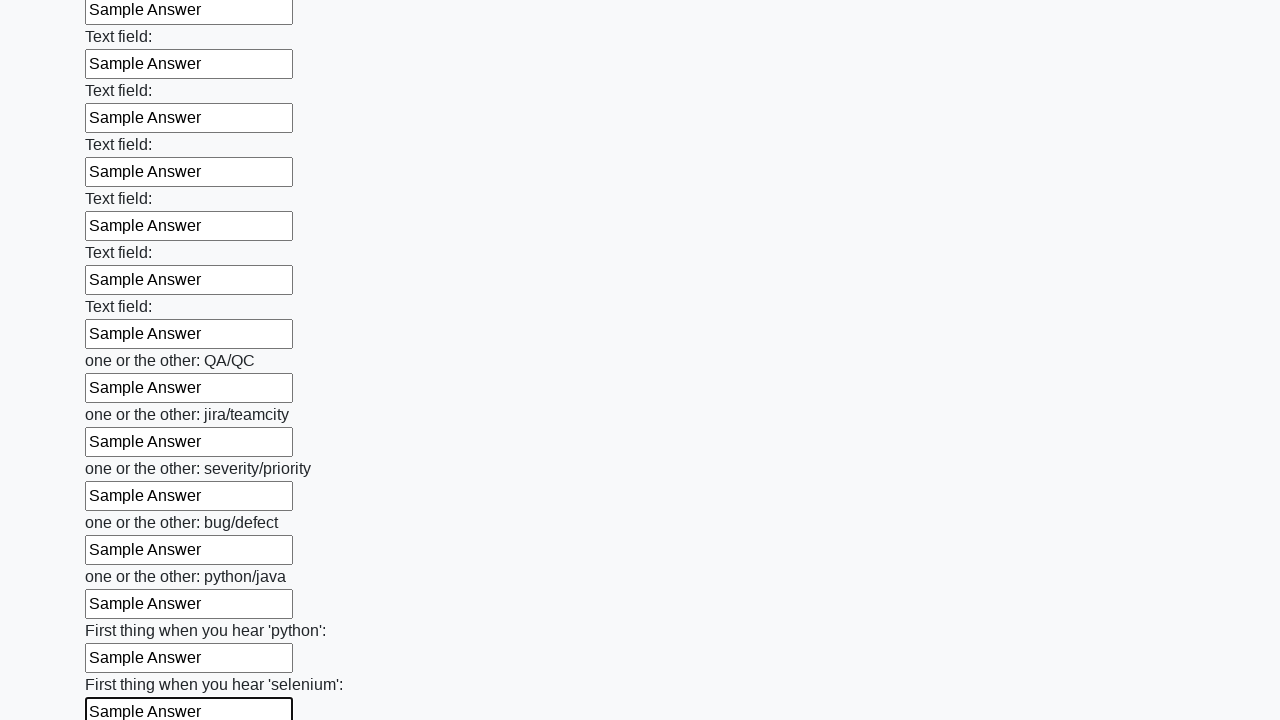

Filled an input field with 'Sample Answer' on input >> nth=94
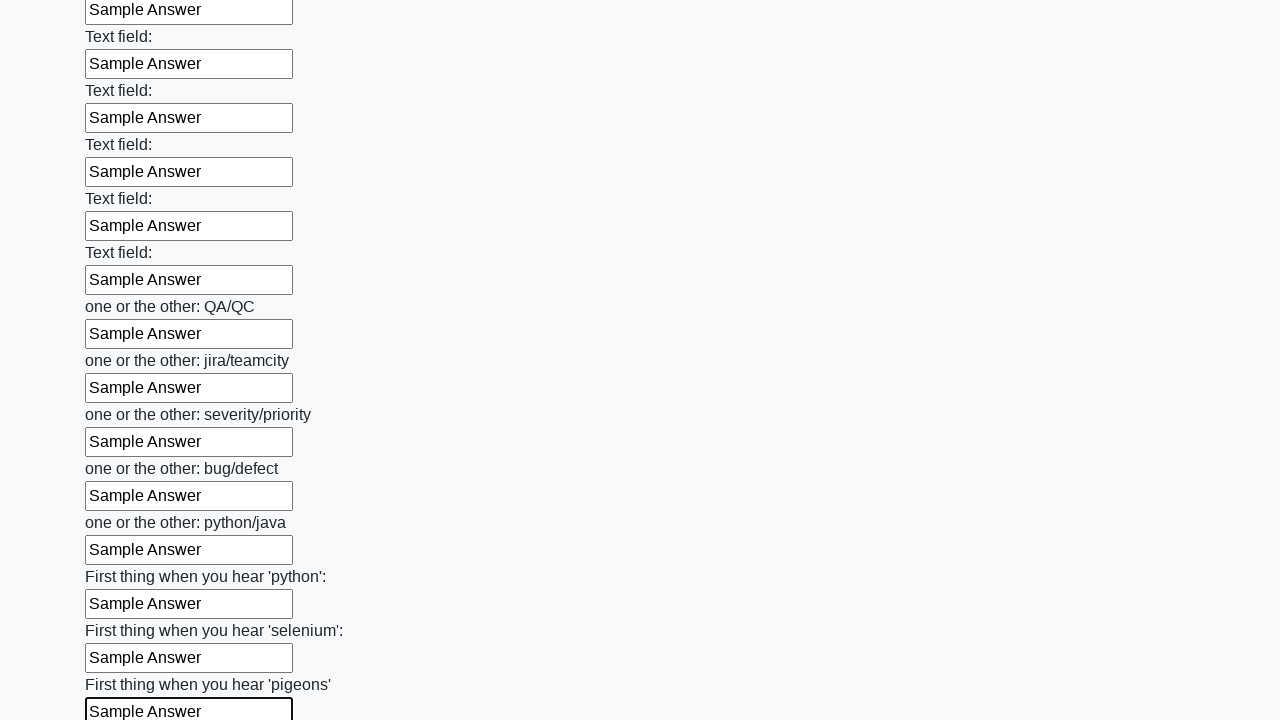

Filled an input field with 'Sample Answer' on input >> nth=95
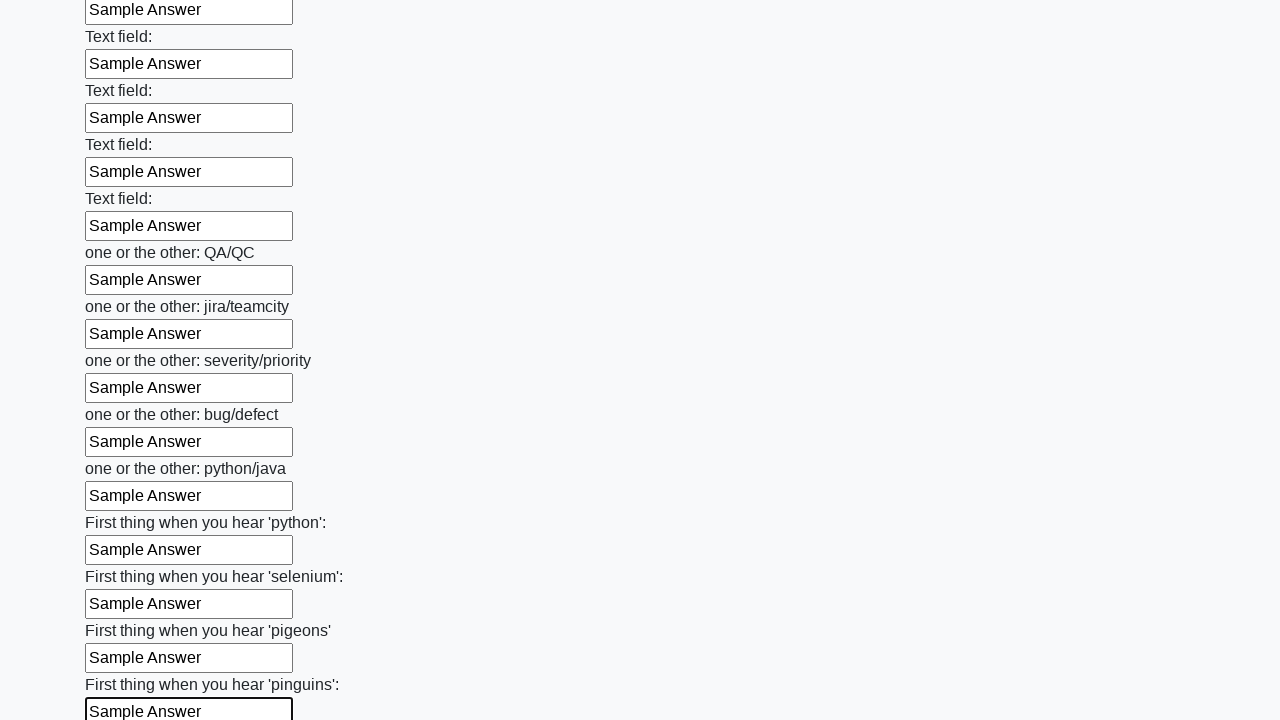

Filled an input field with 'Sample Answer' on input >> nth=96
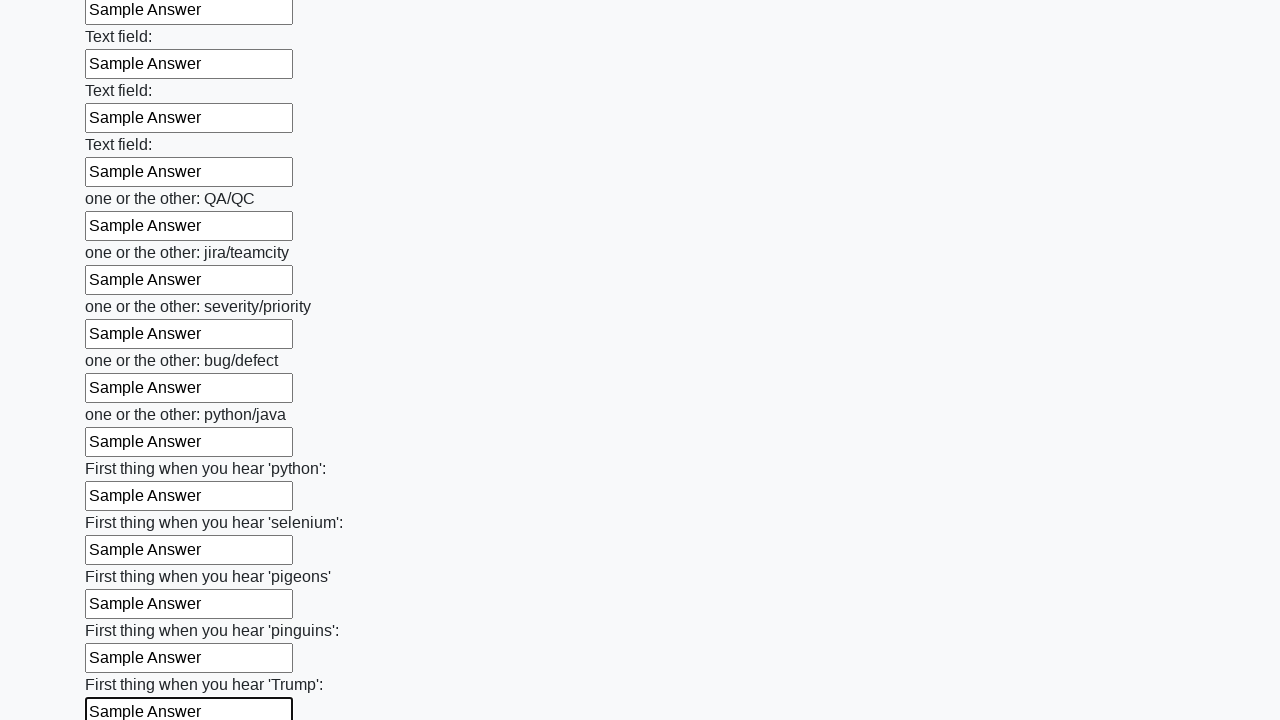

Filled an input field with 'Sample Answer' on input >> nth=97
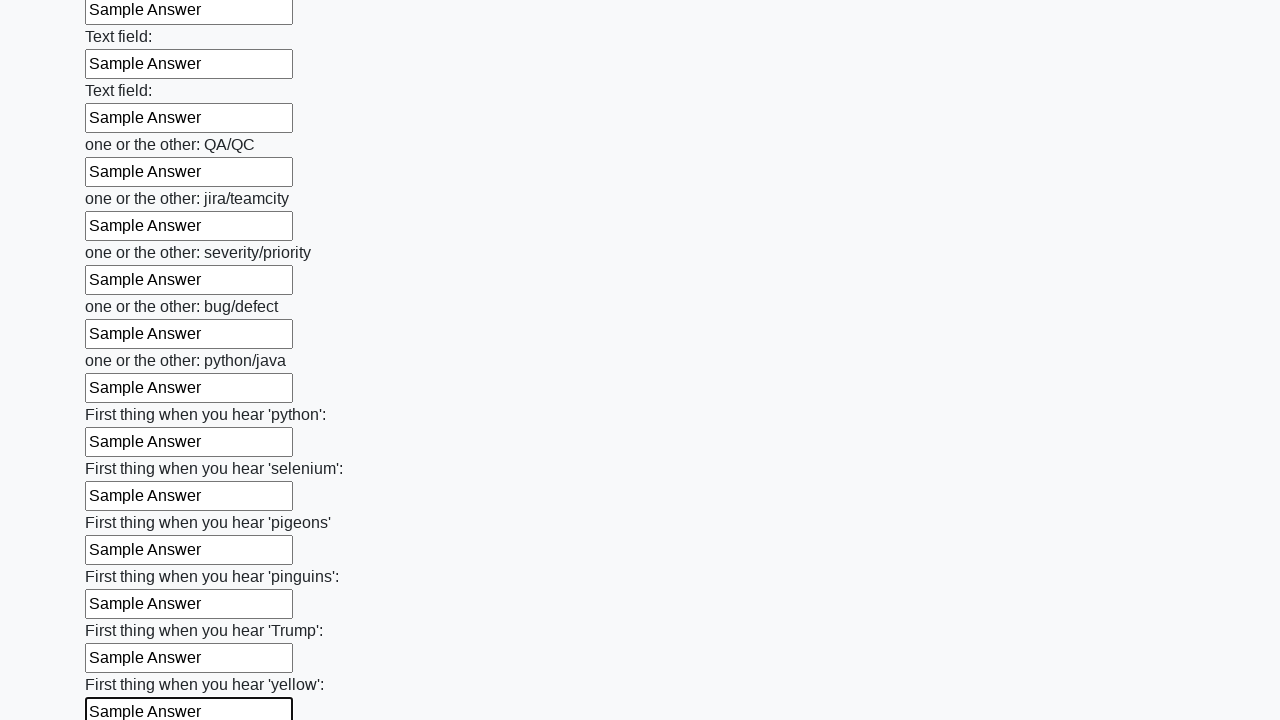

Filled an input field with 'Sample Answer' on input >> nth=98
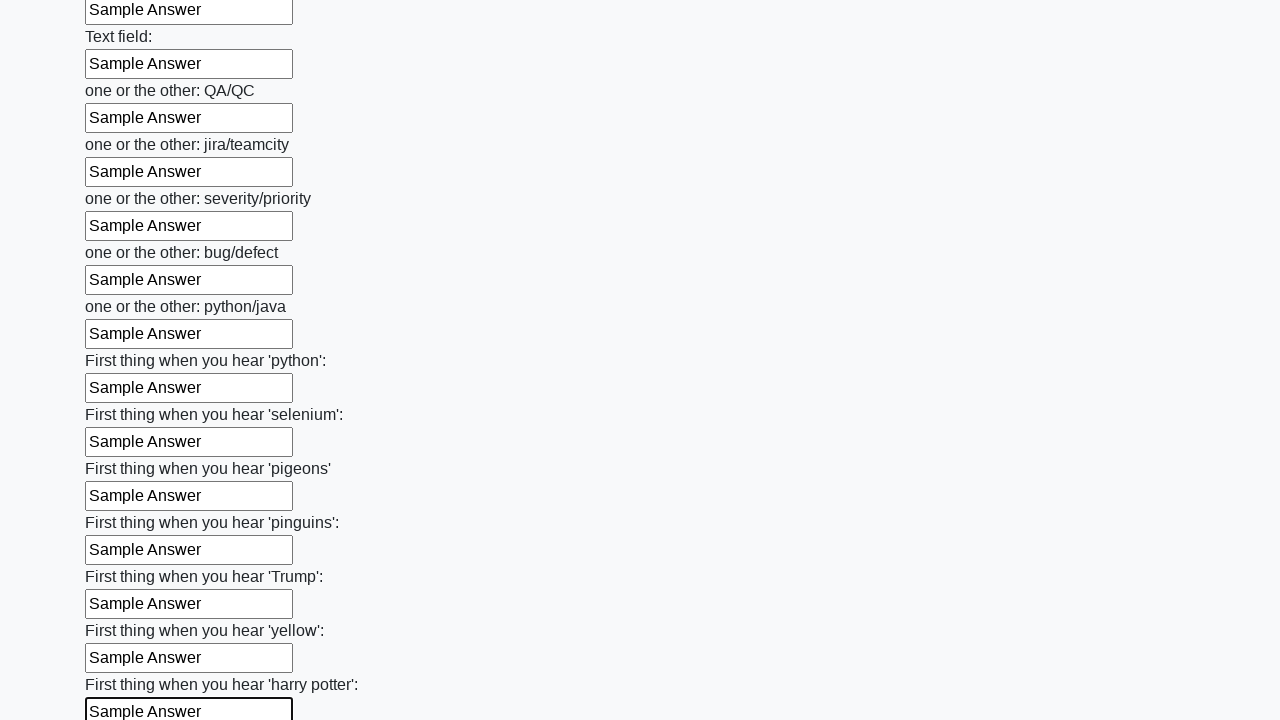

Filled an input field with 'Sample Answer' on input >> nth=99
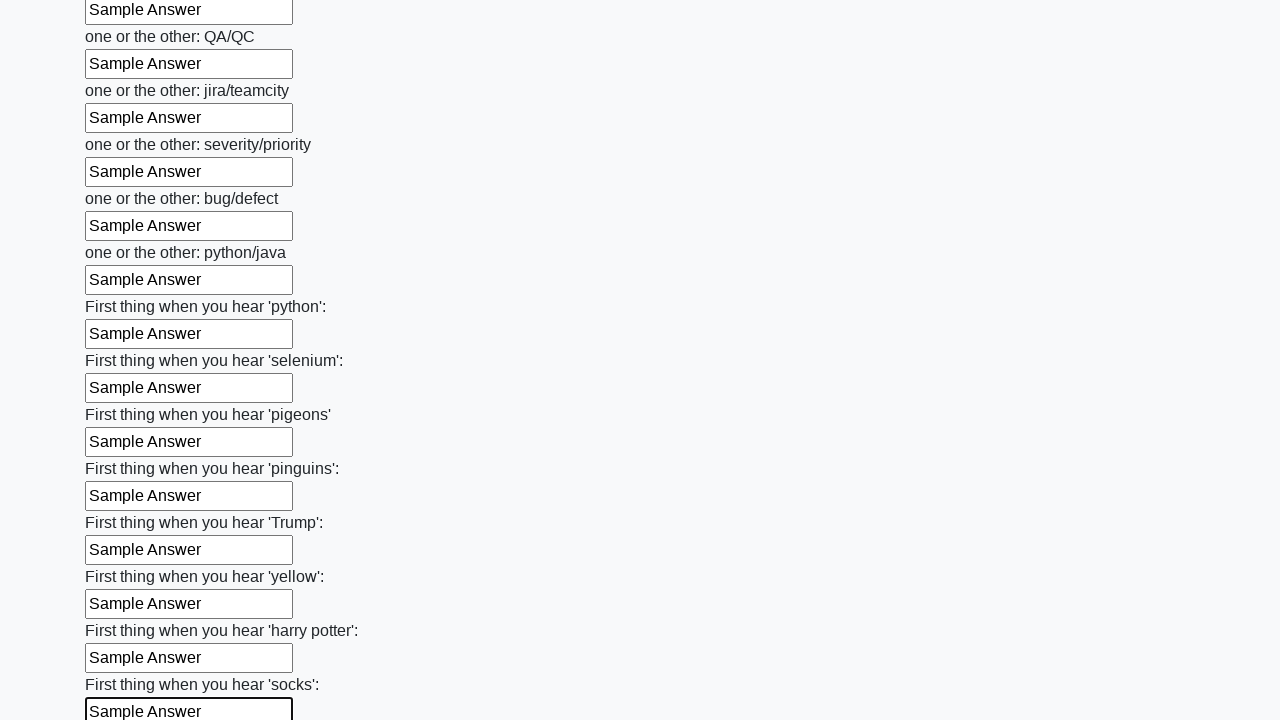

Clicked the submit button to submit the form at (123, 611) on .btn-default
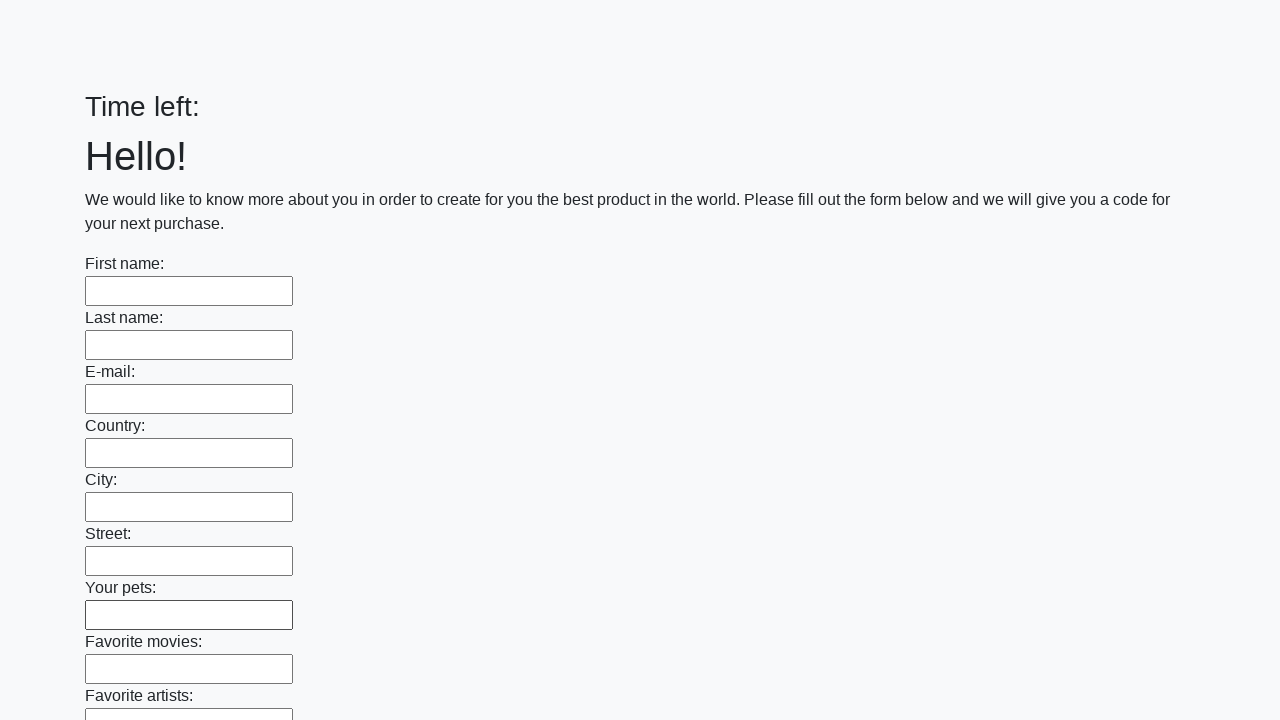

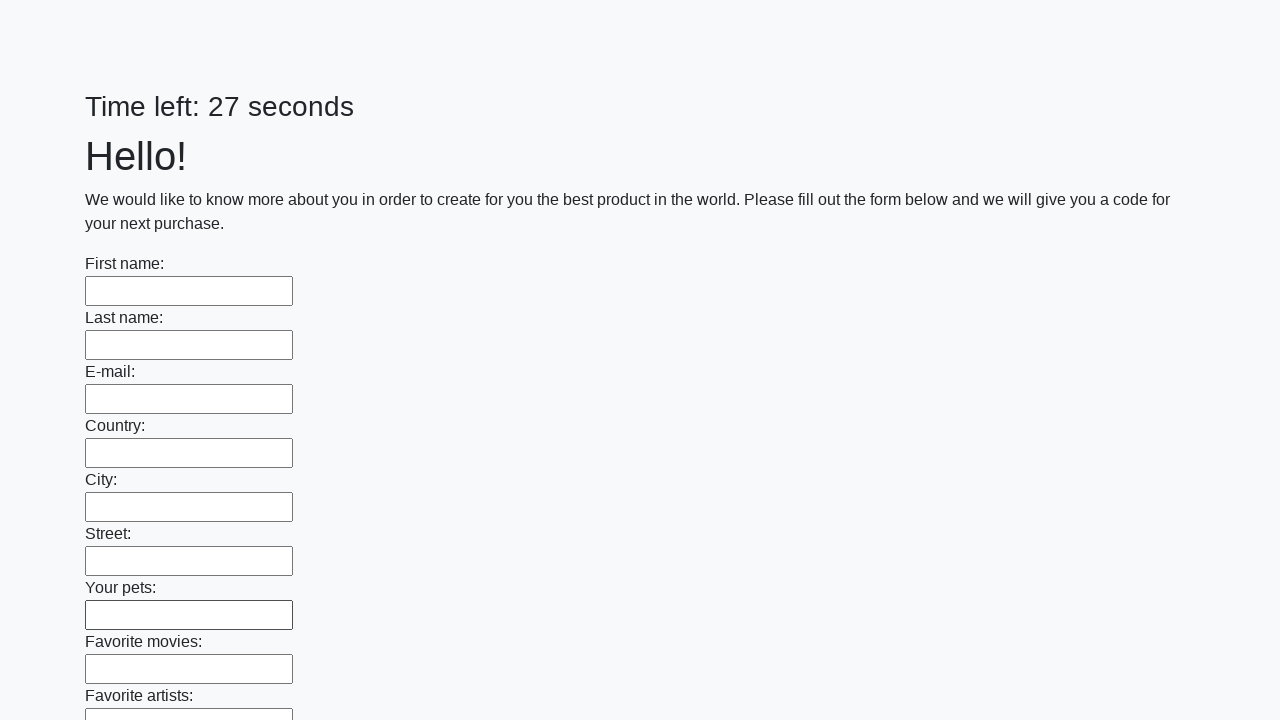